Tests jQuery UI datepicker by navigating to a specific target date using the calendar navigation buttons

Starting URL: https://jqueryui.com/datepicker/

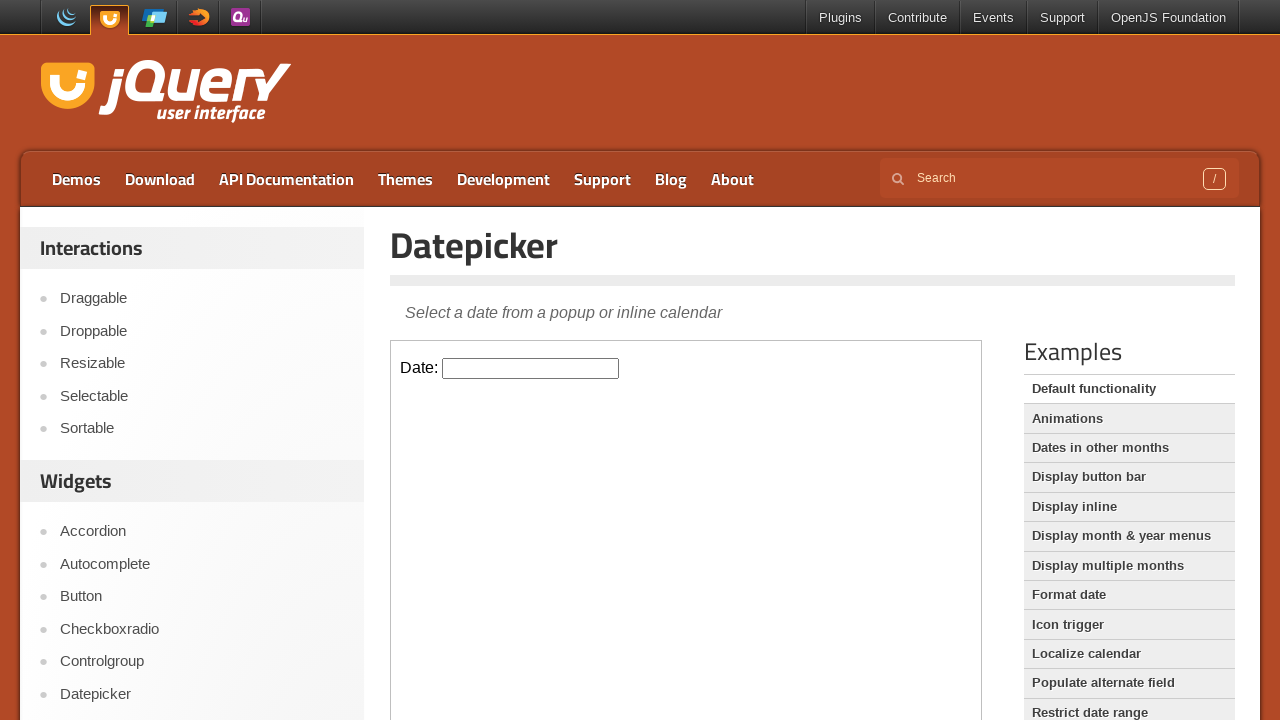

Located the iframe containing the datepicker
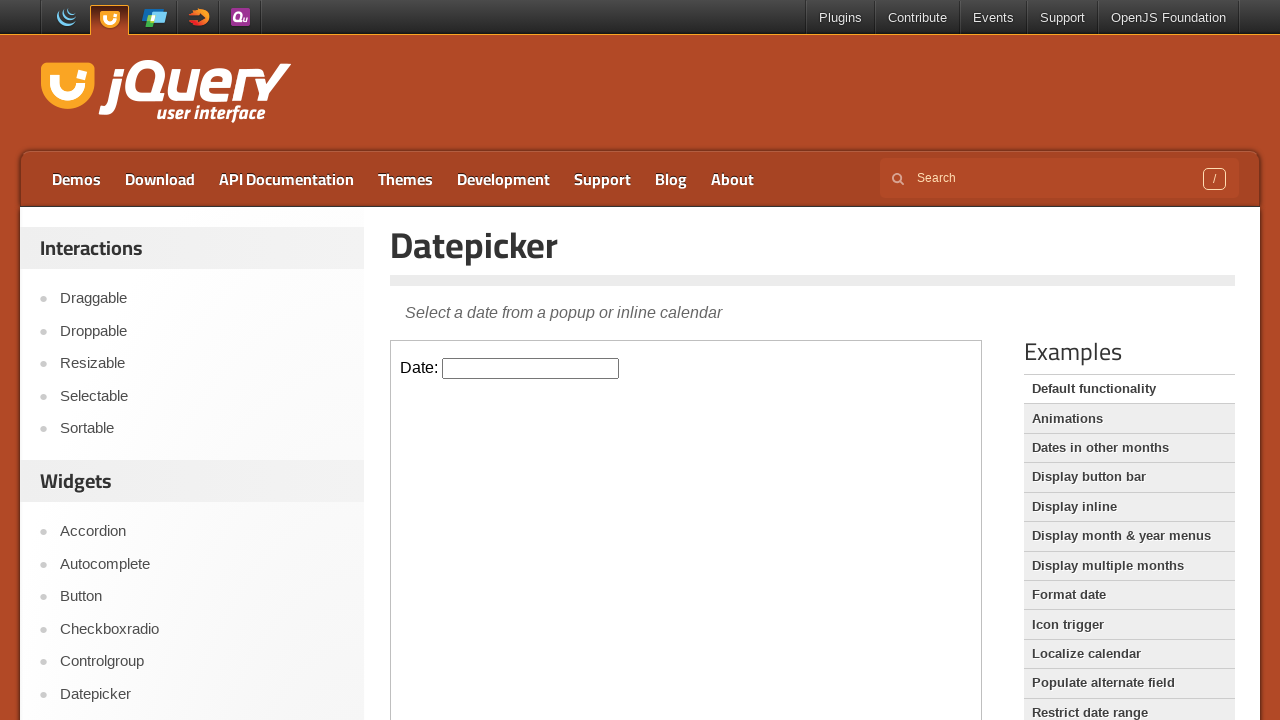

Clicked on the datepicker input to open the calendar at (531, 368) on iframe >> nth=0 >> internal:control=enter-frame >> #datepicker
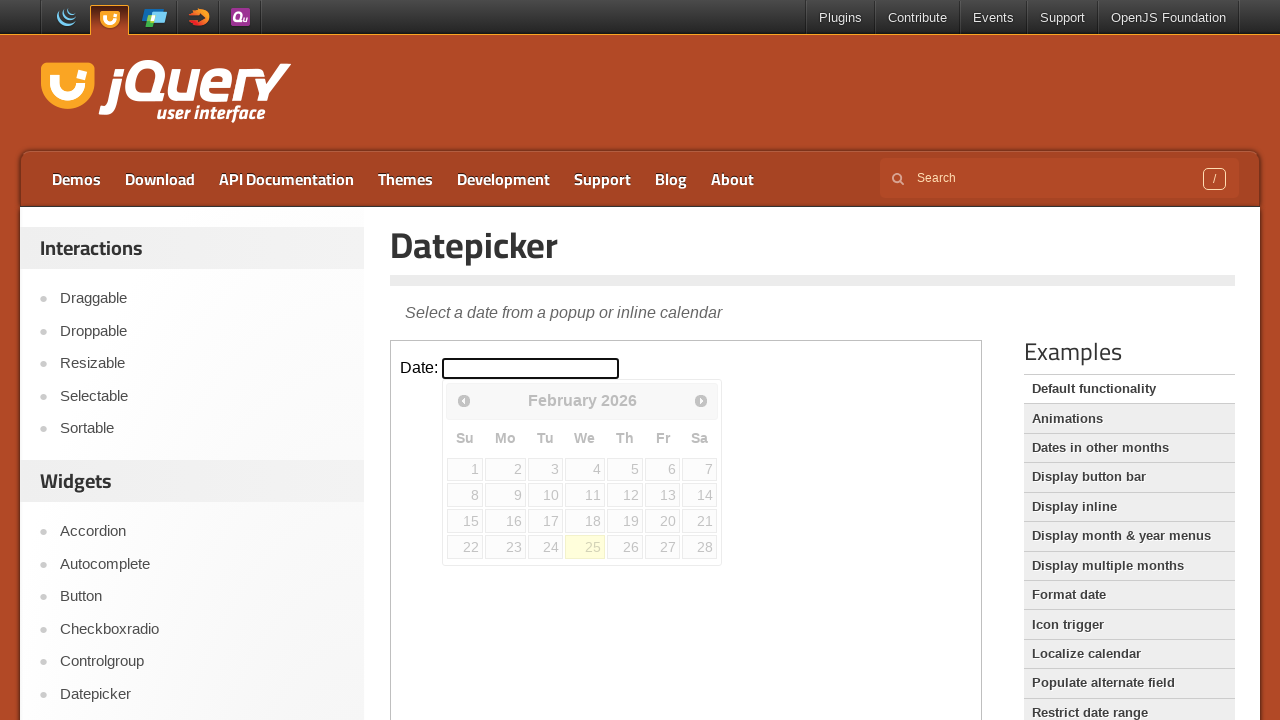

Clicked previous month button (iteration 1 of 96) to navigate backwards at (464, 400) on iframe >> nth=0 >> internal:control=enter-frame >> xpath=//*[@id="ui-datepicker-
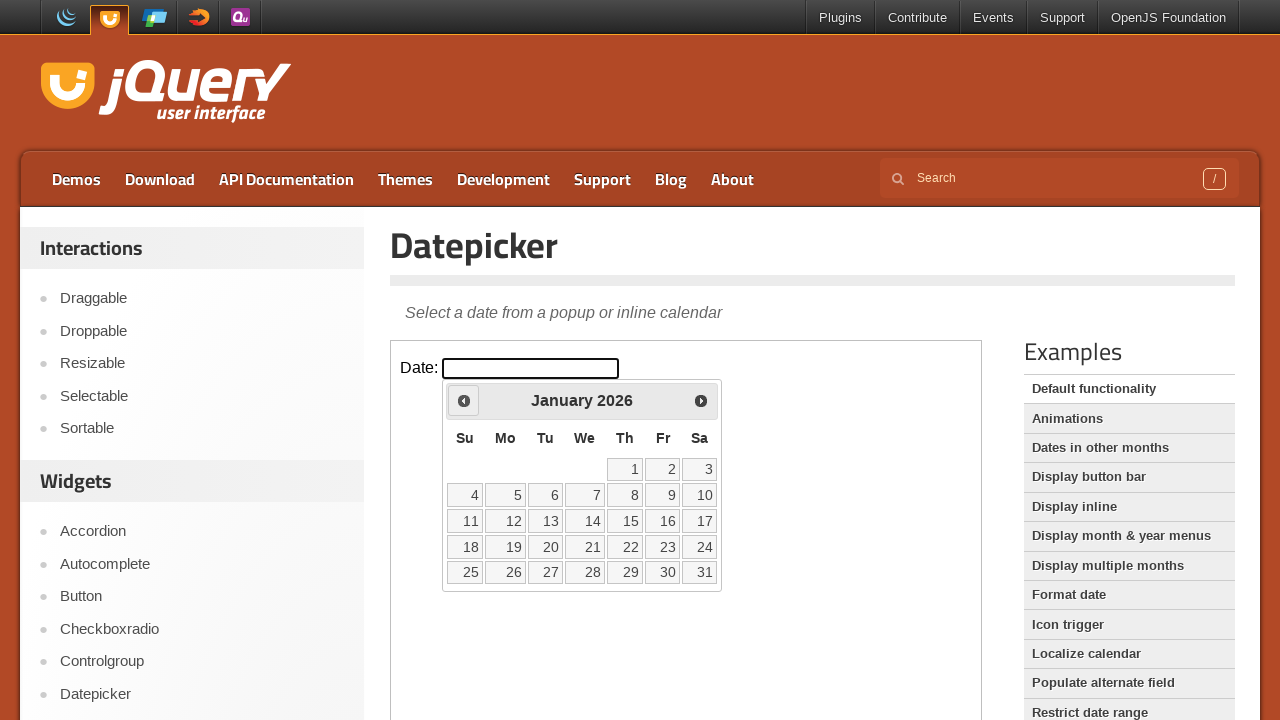

Clicked previous month button (iteration 2 of 96) to navigate backwards at (464, 400) on iframe >> nth=0 >> internal:control=enter-frame >> xpath=//*[@id="ui-datepicker-
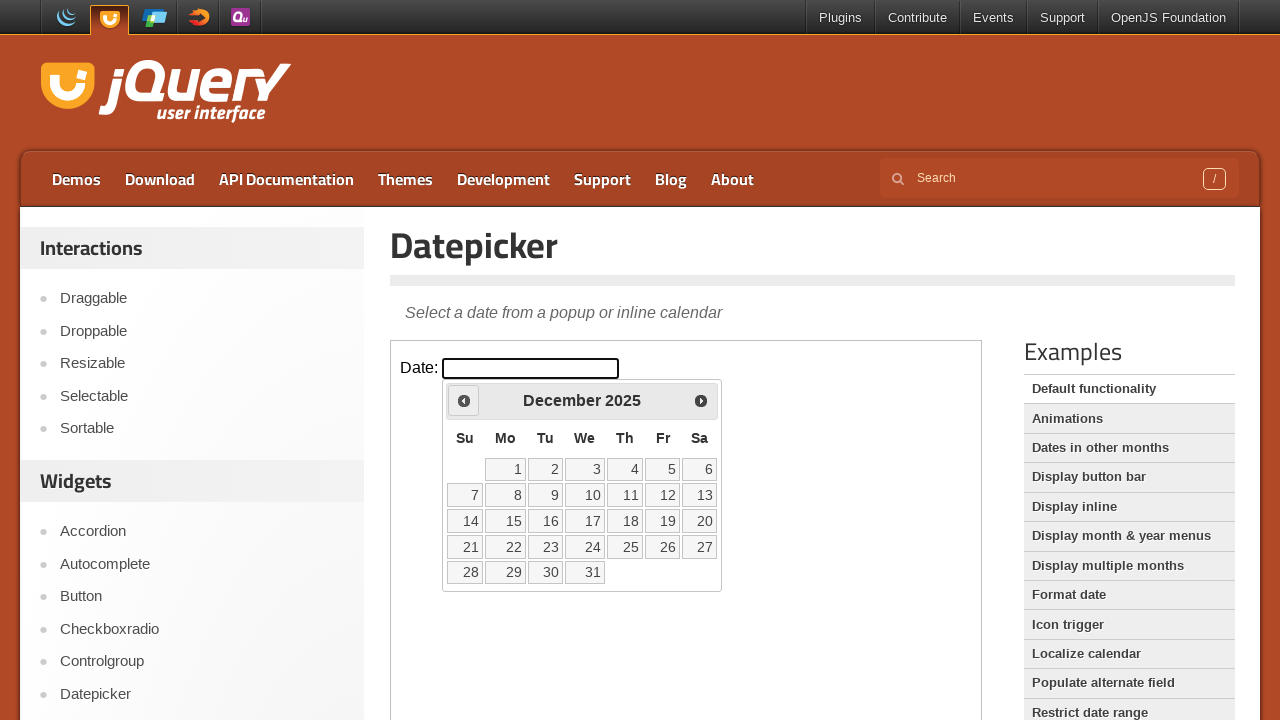

Clicked previous month button (iteration 3 of 96) to navigate backwards at (464, 400) on iframe >> nth=0 >> internal:control=enter-frame >> xpath=//*[@id="ui-datepicker-
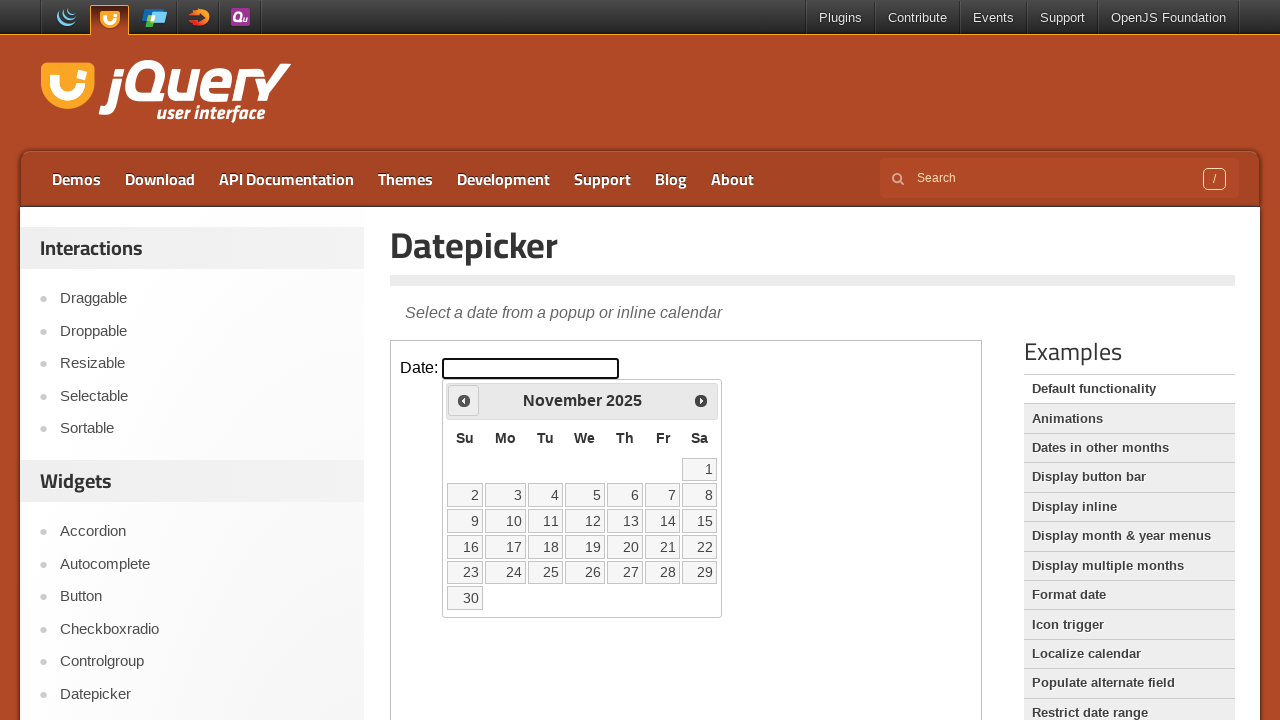

Clicked previous month button (iteration 4 of 96) to navigate backwards at (464, 400) on iframe >> nth=0 >> internal:control=enter-frame >> xpath=//*[@id="ui-datepicker-
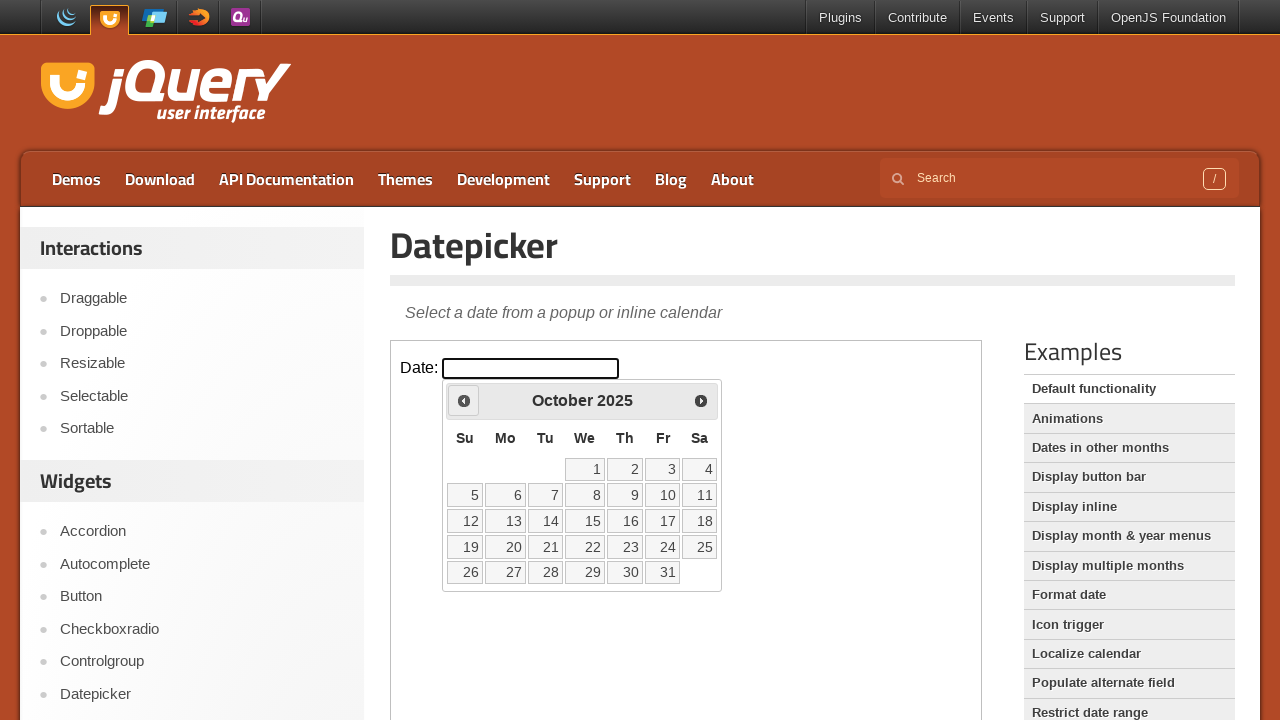

Clicked previous month button (iteration 5 of 96) to navigate backwards at (464, 400) on iframe >> nth=0 >> internal:control=enter-frame >> xpath=//*[@id="ui-datepicker-
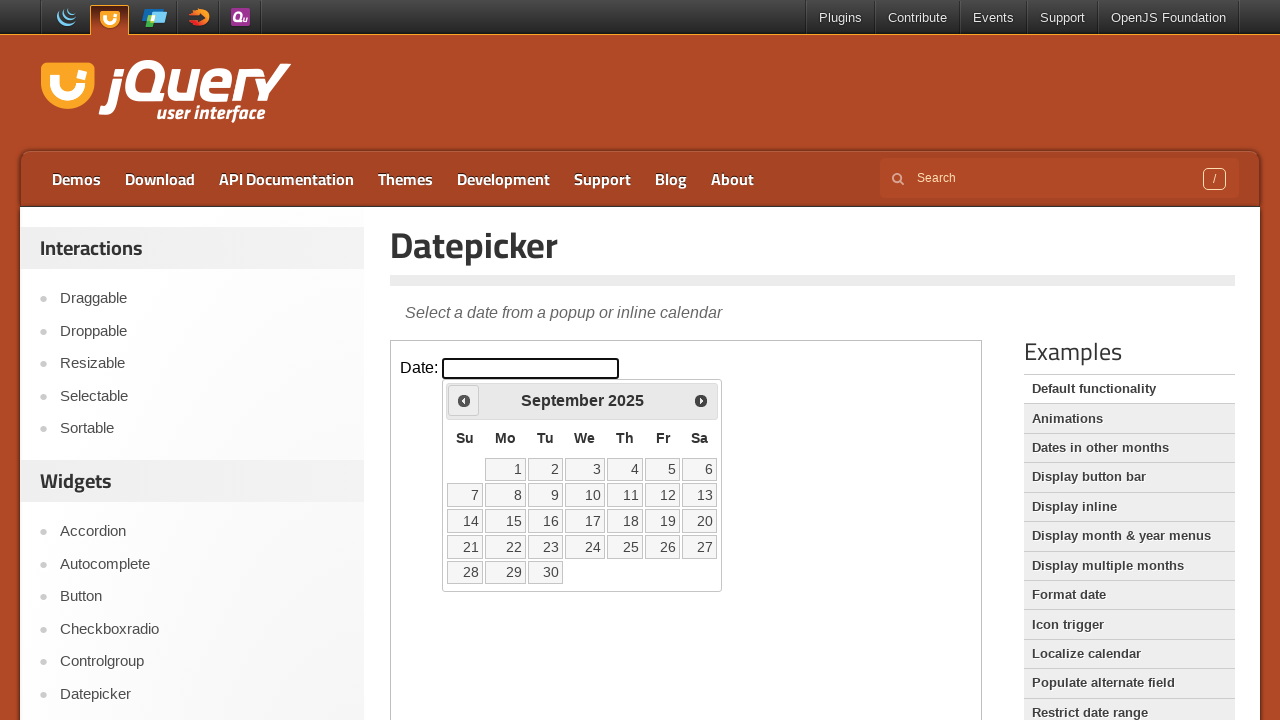

Clicked previous month button (iteration 6 of 96) to navigate backwards at (464, 400) on iframe >> nth=0 >> internal:control=enter-frame >> xpath=//*[@id="ui-datepicker-
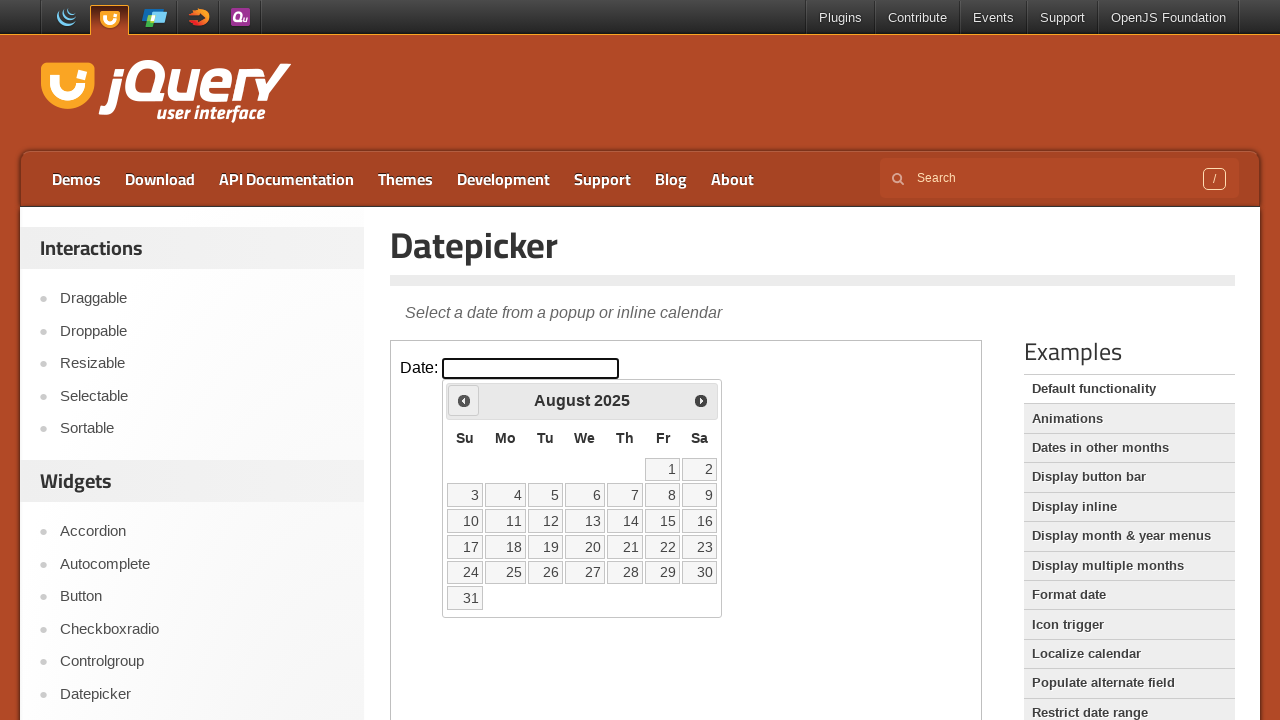

Clicked previous month button (iteration 7 of 96) to navigate backwards at (464, 400) on iframe >> nth=0 >> internal:control=enter-frame >> xpath=//*[@id="ui-datepicker-
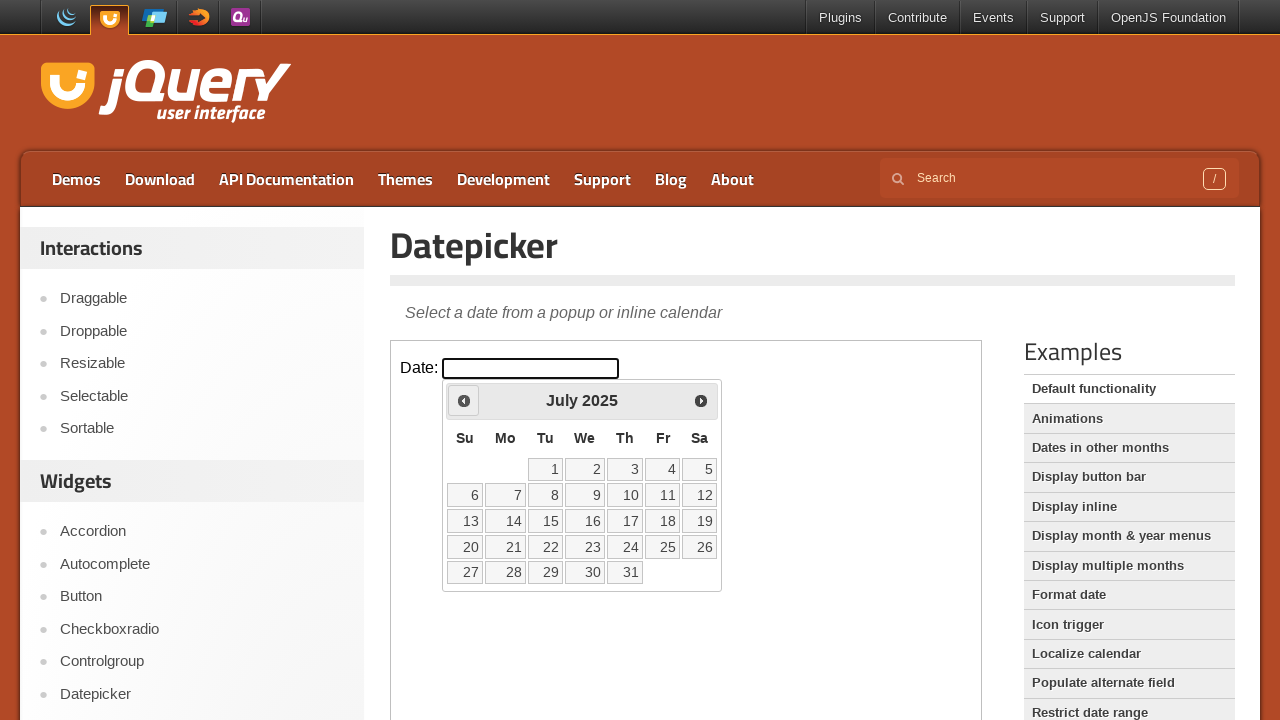

Clicked previous month button (iteration 8 of 96) to navigate backwards at (464, 400) on iframe >> nth=0 >> internal:control=enter-frame >> xpath=//*[@id="ui-datepicker-
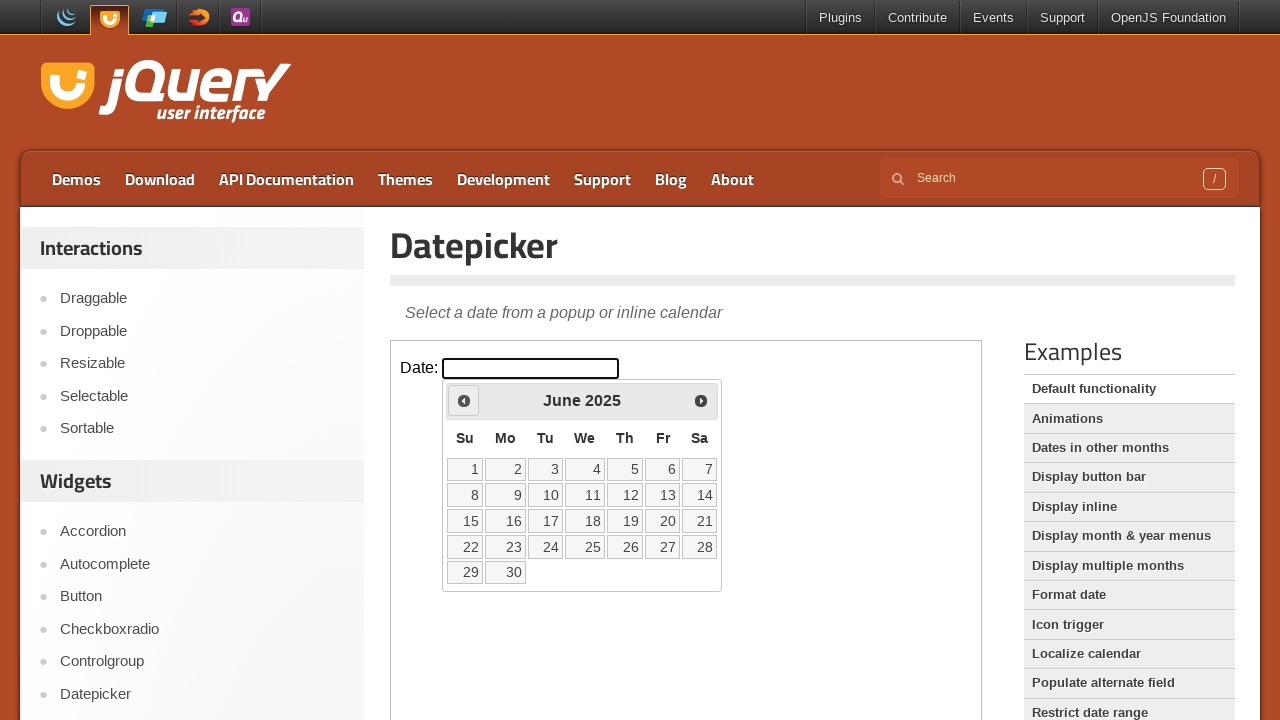

Clicked previous month button (iteration 9 of 96) to navigate backwards at (464, 400) on iframe >> nth=0 >> internal:control=enter-frame >> xpath=//*[@id="ui-datepicker-
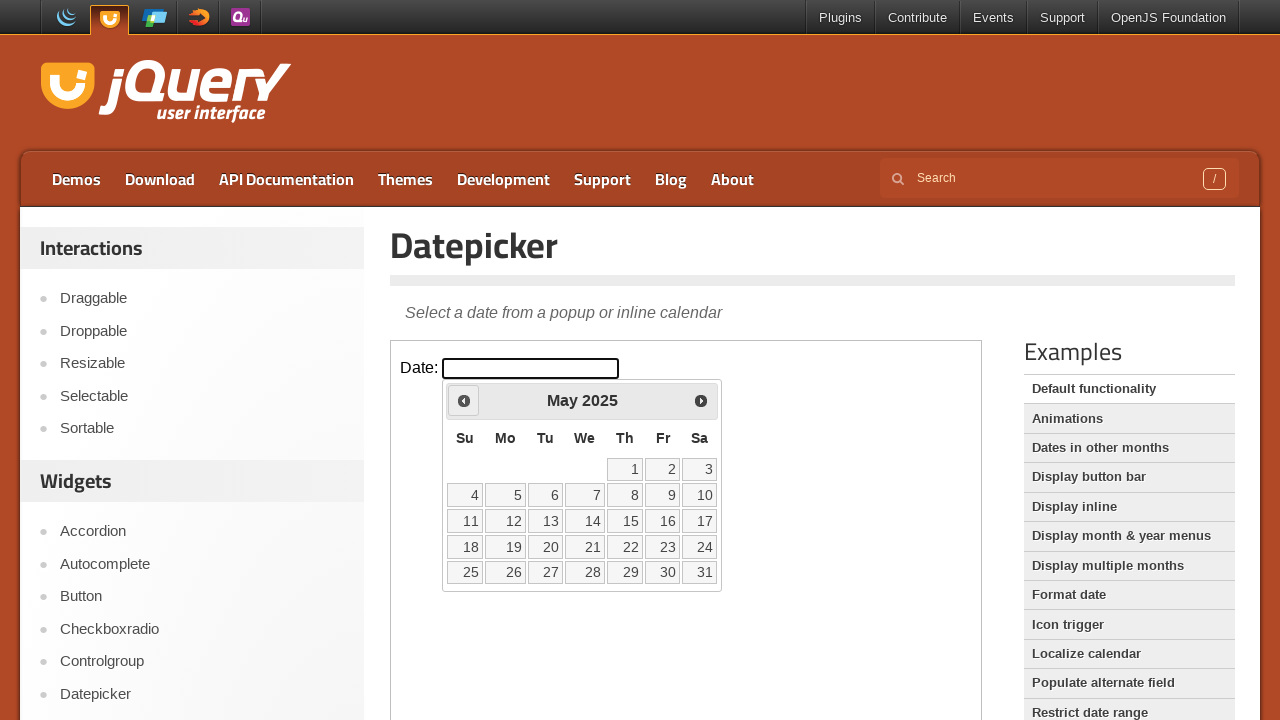

Clicked previous month button (iteration 10 of 96) to navigate backwards at (464, 400) on iframe >> nth=0 >> internal:control=enter-frame >> xpath=//*[@id="ui-datepicker-
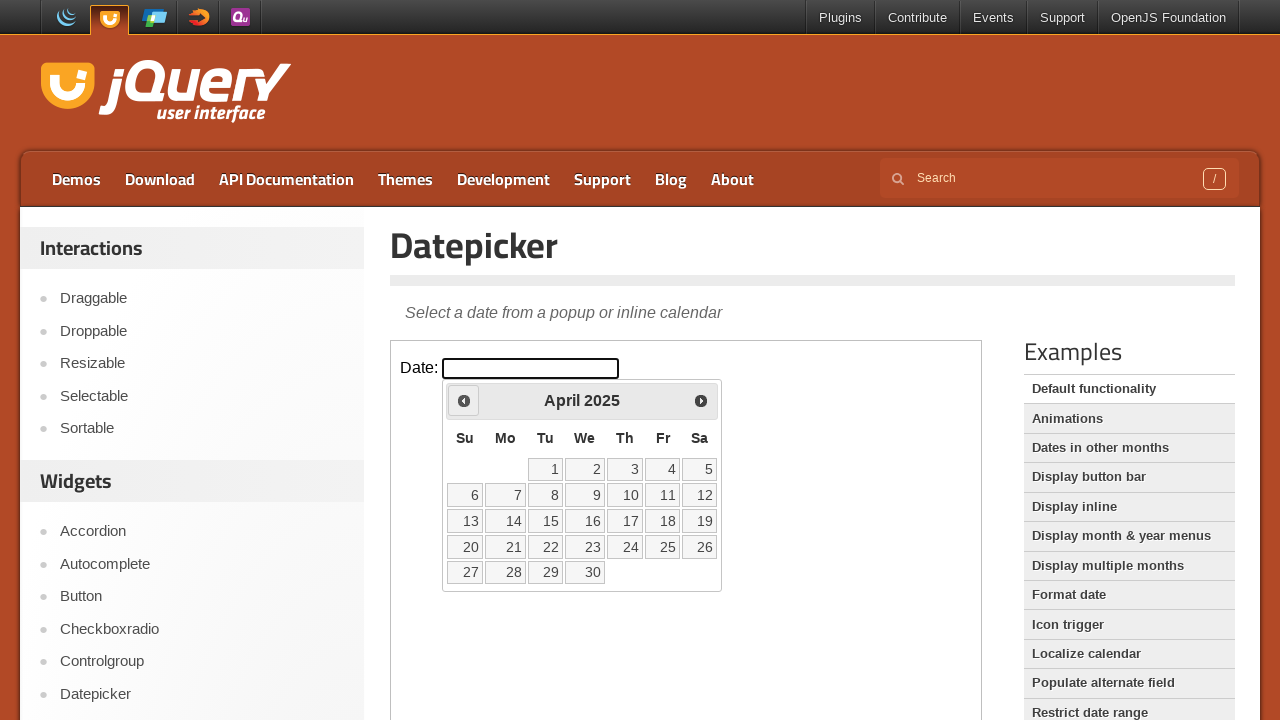

Clicked previous month button (iteration 11 of 96) to navigate backwards at (464, 400) on iframe >> nth=0 >> internal:control=enter-frame >> xpath=//*[@id="ui-datepicker-
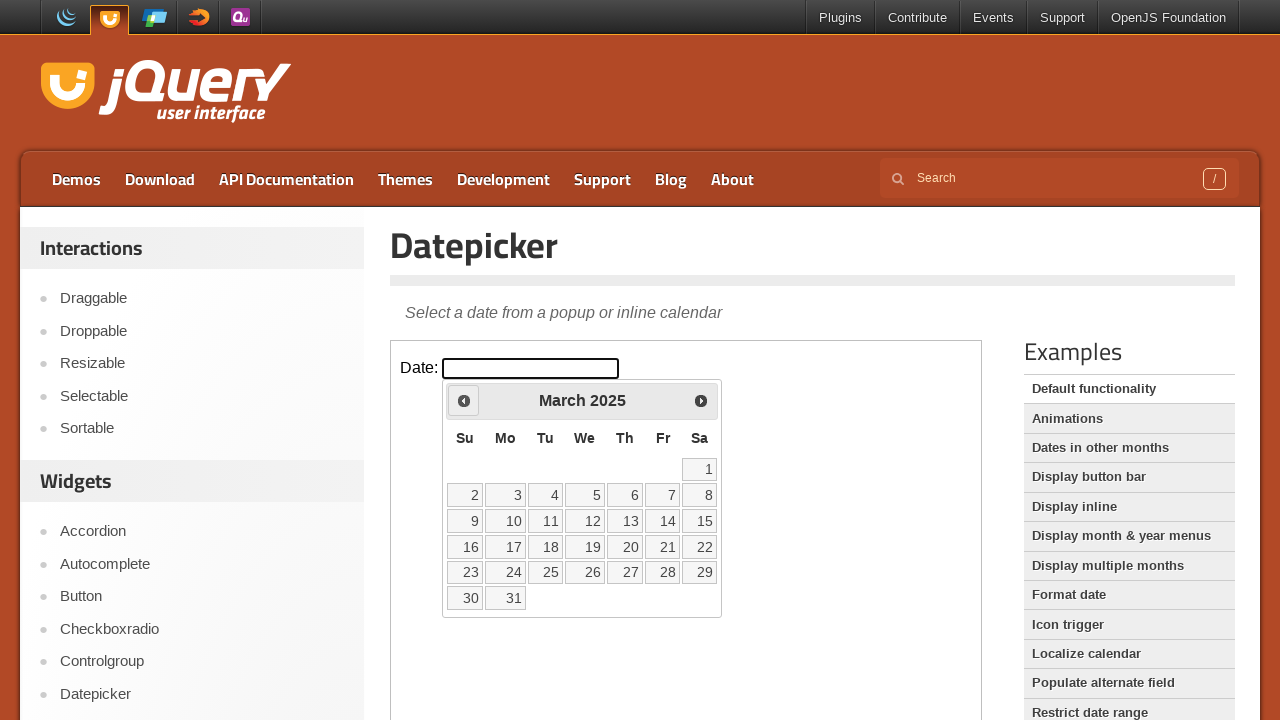

Clicked previous month button (iteration 12 of 96) to navigate backwards at (464, 400) on iframe >> nth=0 >> internal:control=enter-frame >> xpath=//*[@id="ui-datepicker-
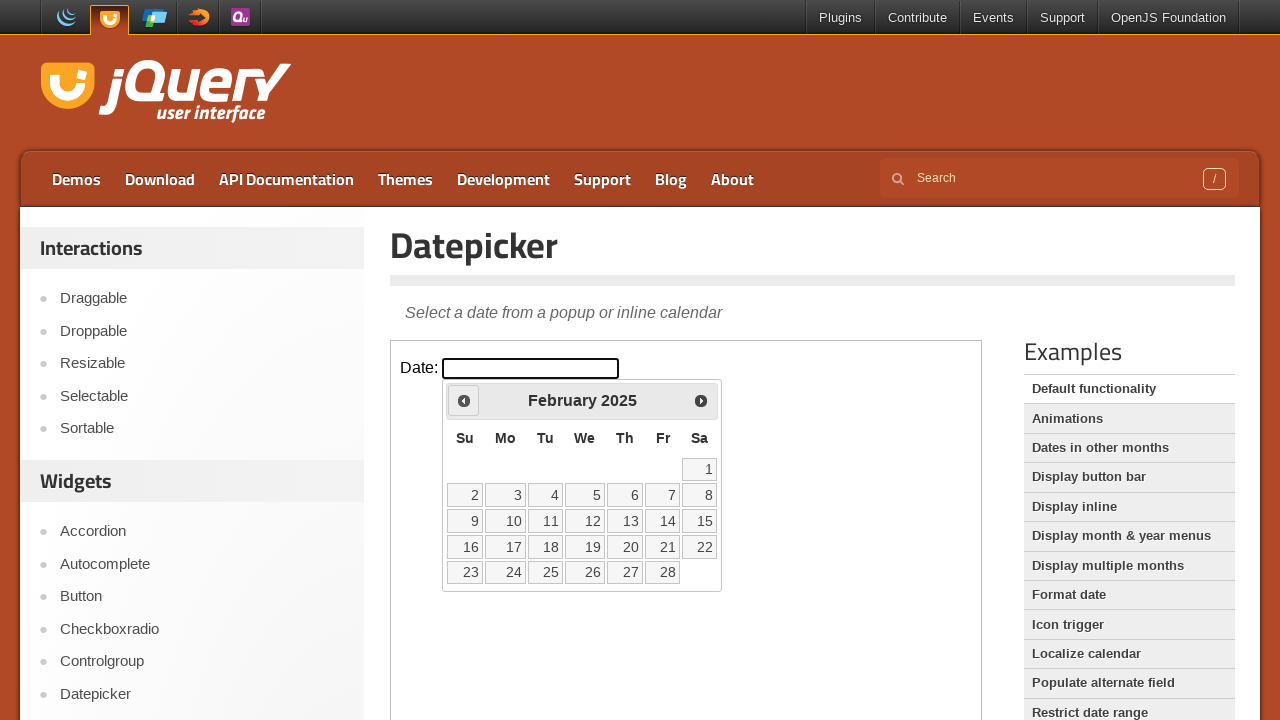

Clicked previous month button (iteration 13 of 96) to navigate backwards at (464, 400) on iframe >> nth=0 >> internal:control=enter-frame >> xpath=//*[@id="ui-datepicker-
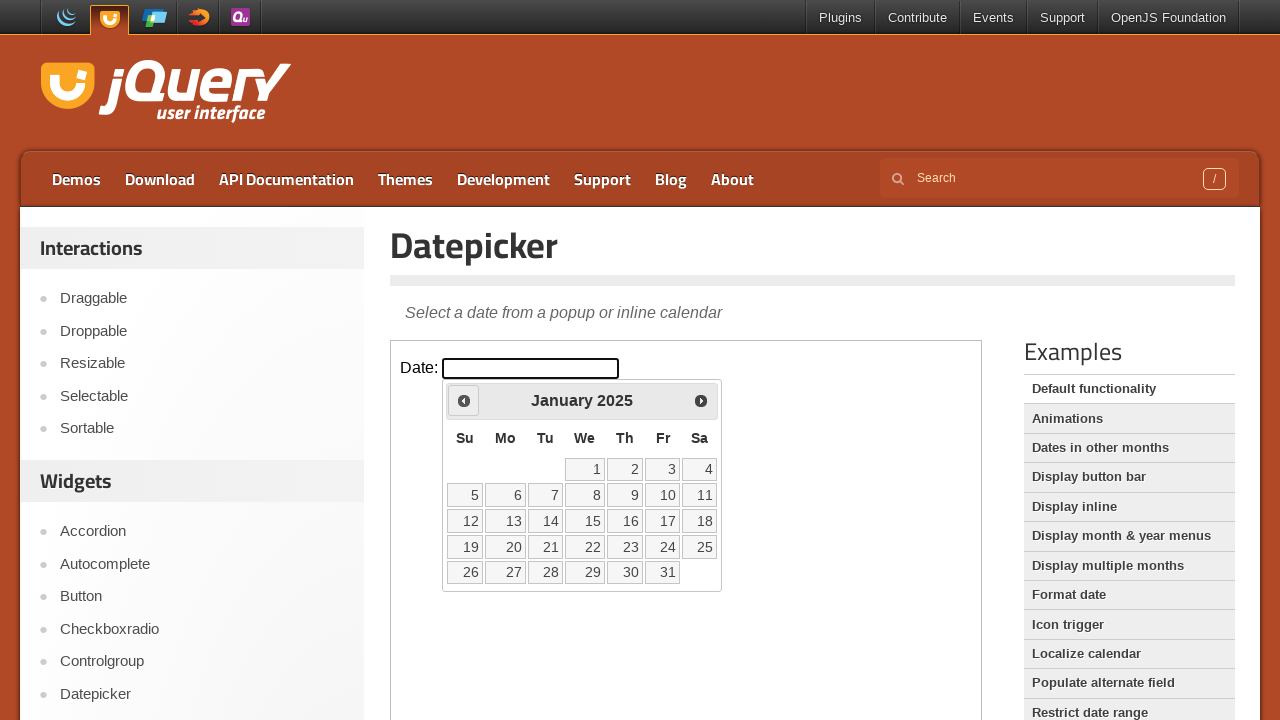

Clicked previous month button (iteration 14 of 96) to navigate backwards at (464, 400) on iframe >> nth=0 >> internal:control=enter-frame >> xpath=//*[@id="ui-datepicker-
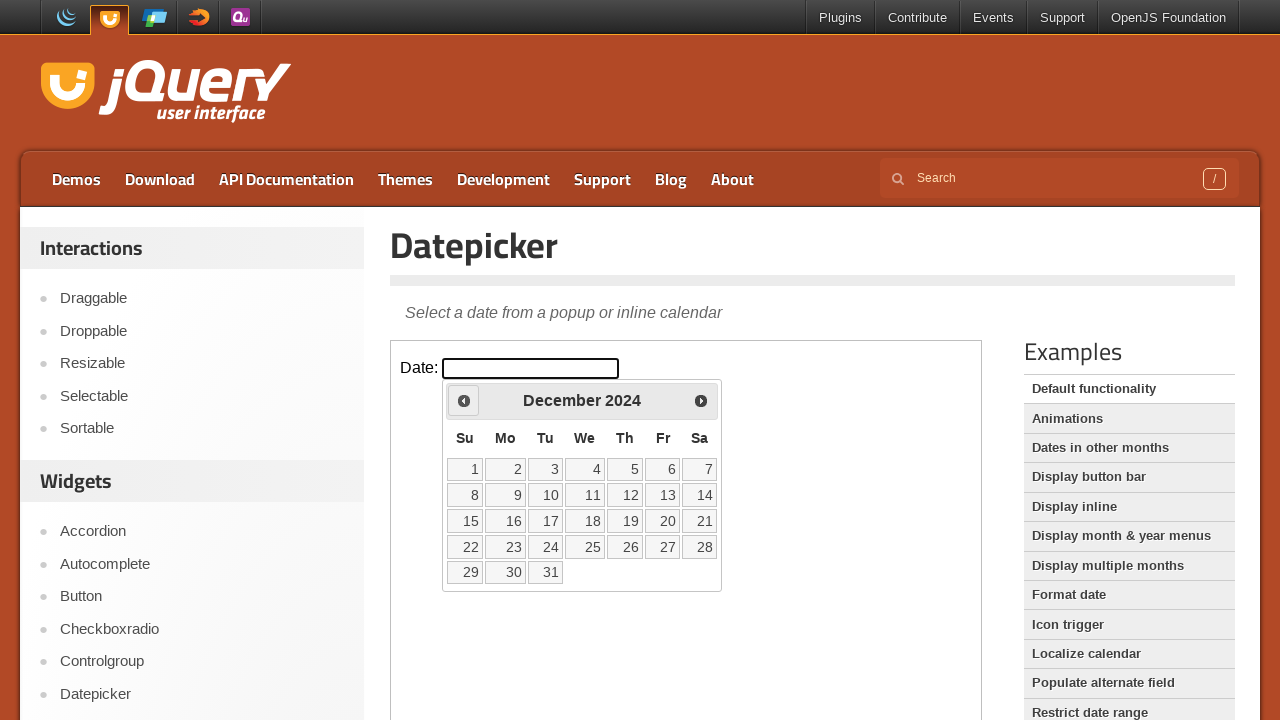

Clicked previous month button (iteration 15 of 96) to navigate backwards at (464, 400) on iframe >> nth=0 >> internal:control=enter-frame >> xpath=//*[@id="ui-datepicker-
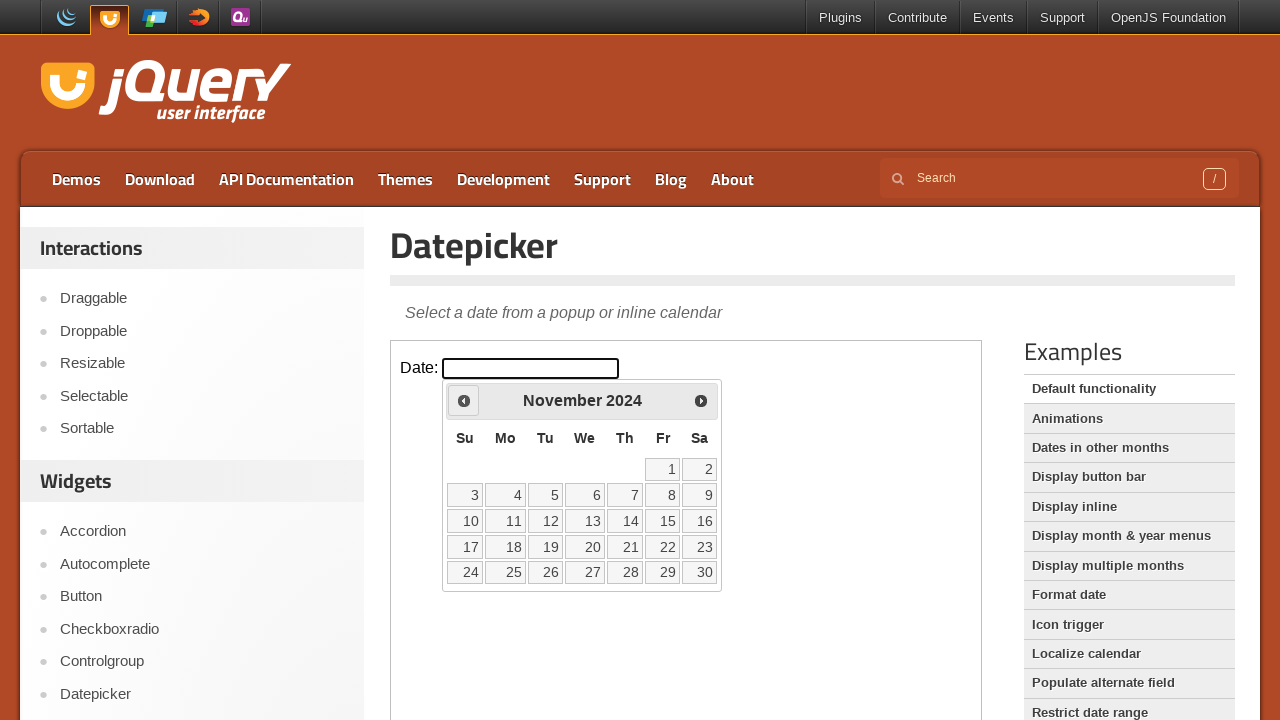

Clicked previous month button (iteration 16 of 96) to navigate backwards at (464, 400) on iframe >> nth=0 >> internal:control=enter-frame >> xpath=//*[@id="ui-datepicker-
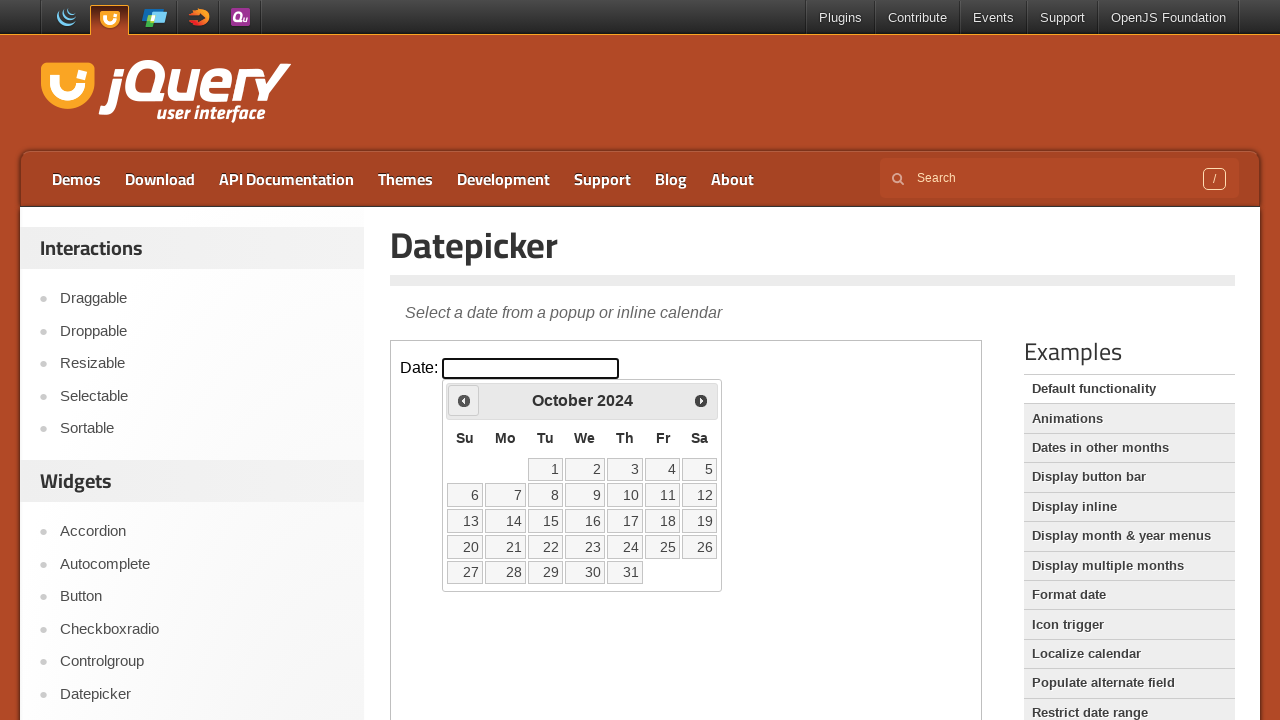

Clicked previous month button (iteration 17 of 96) to navigate backwards at (464, 400) on iframe >> nth=0 >> internal:control=enter-frame >> xpath=//*[@id="ui-datepicker-
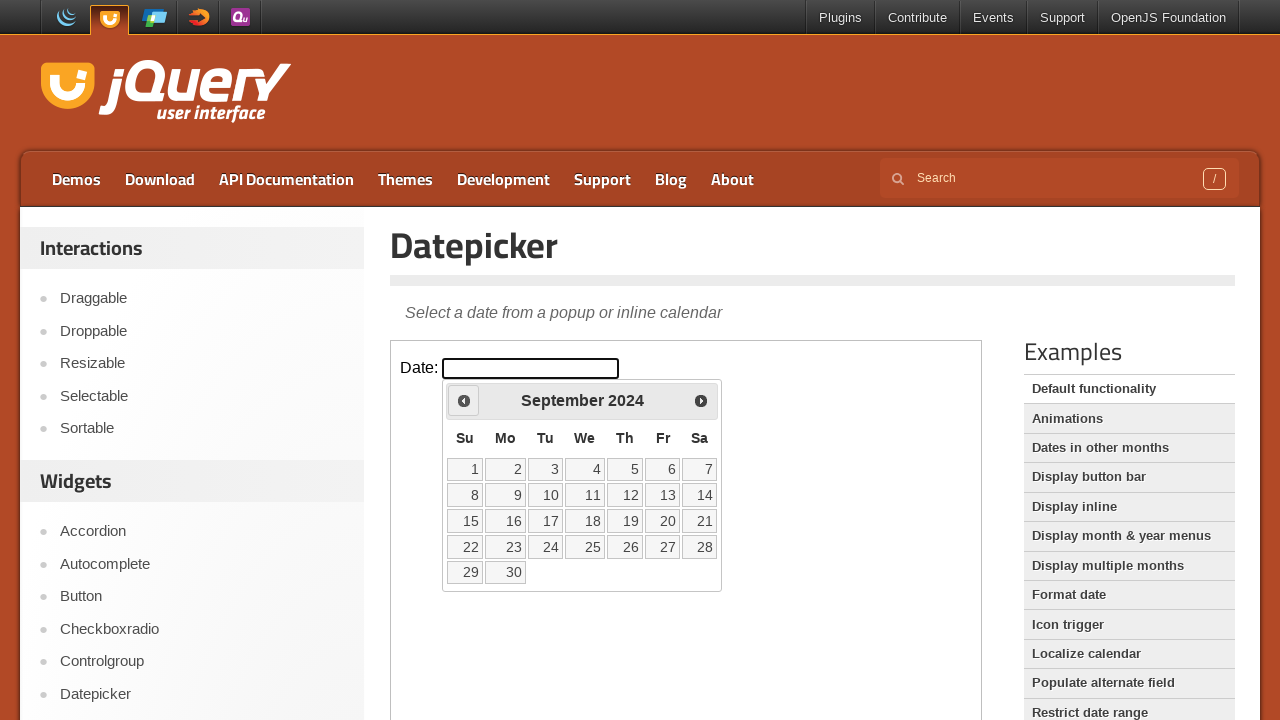

Clicked previous month button (iteration 18 of 96) to navigate backwards at (464, 400) on iframe >> nth=0 >> internal:control=enter-frame >> xpath=//*[@id="ui-datepicker-
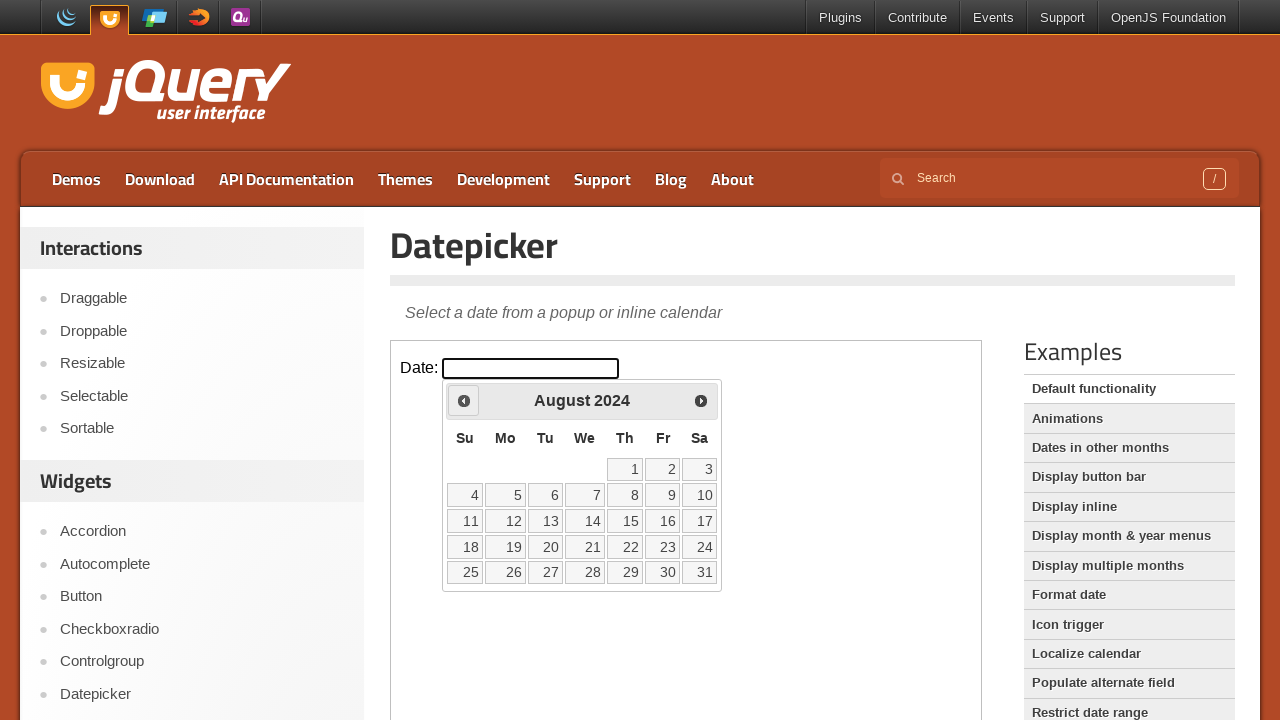

Clicked previous month button (iteration 19 of 96) to navigate backwards at (464, 400) on iframe >> nth=0 >> internal:control=enter-frame >> xpath=//*[@id="ui-datepicker-
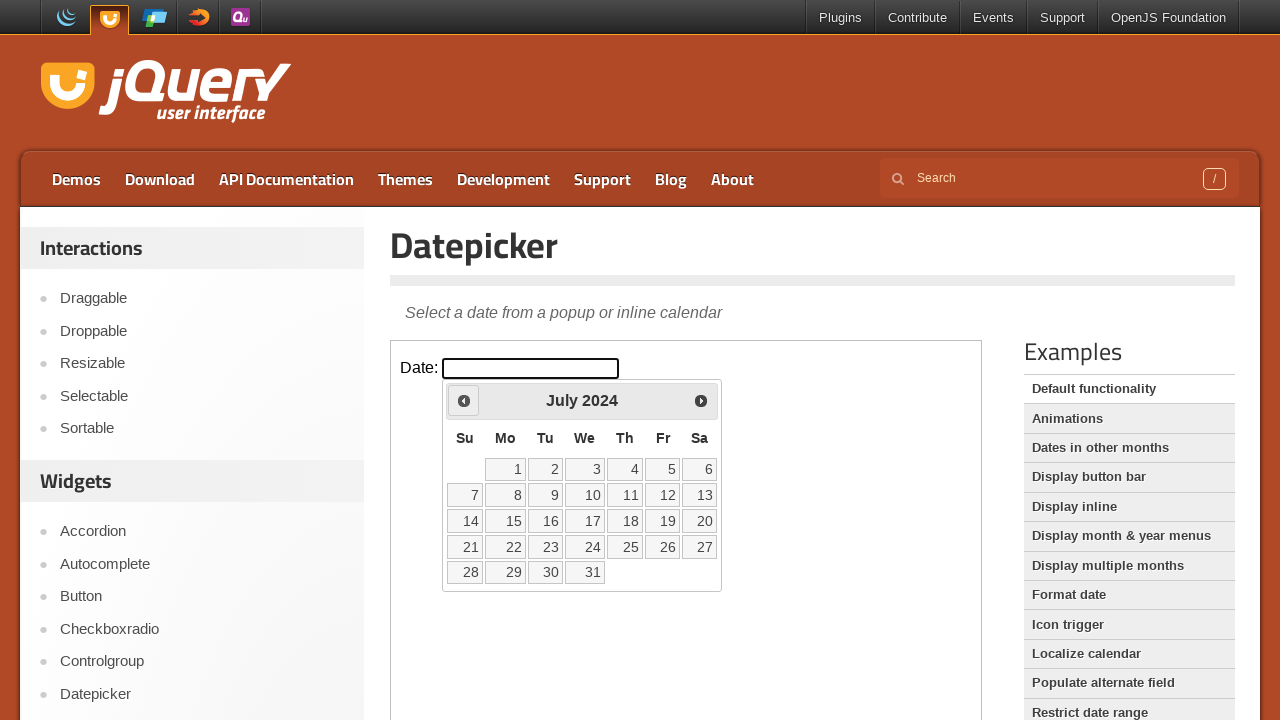

Clicked previous month button (iteration 20 of 96) to navigate backwards at (464, 400) on iframe >> nth=0 >> internal:control=enter-frame >> xpath=//*[@id="ui-datepicker-
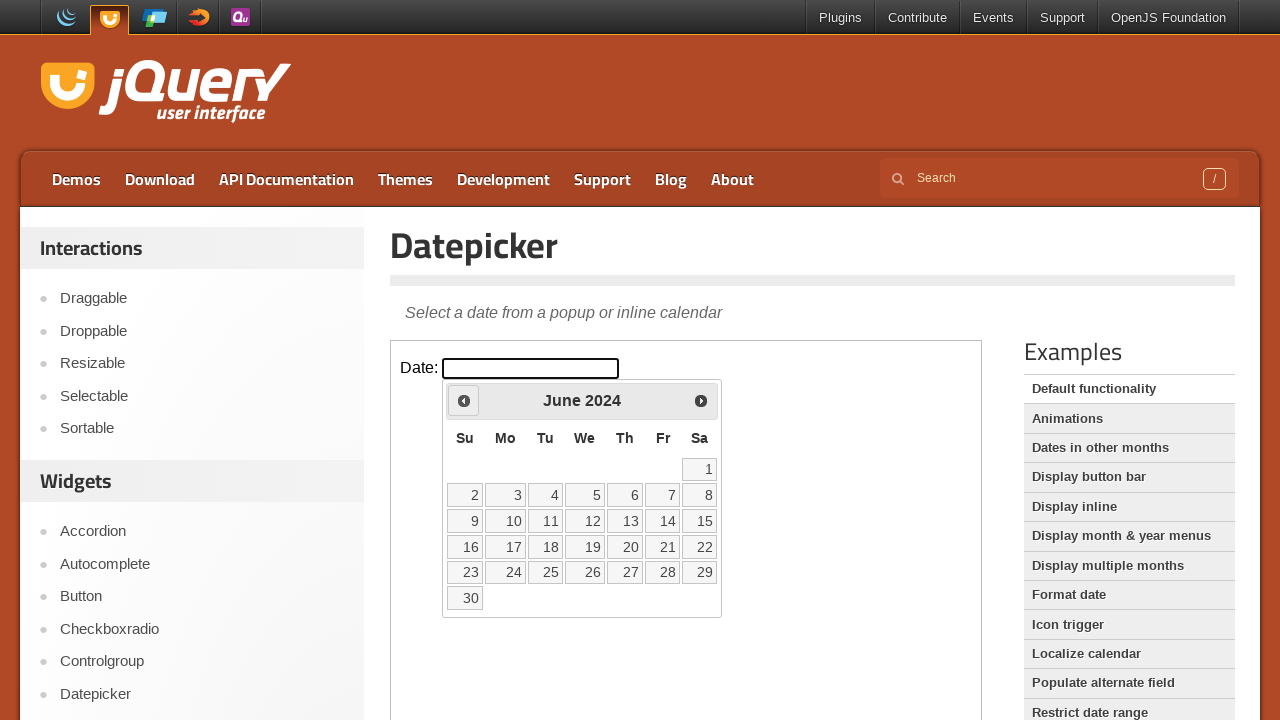

Clicked previous month button (iteration 21 of 96) to navigate backwards at (464, 400) on iframe >> nth=0 >> internal:control=enter-frame >> xpath=//*[@id="ui-datepicker-
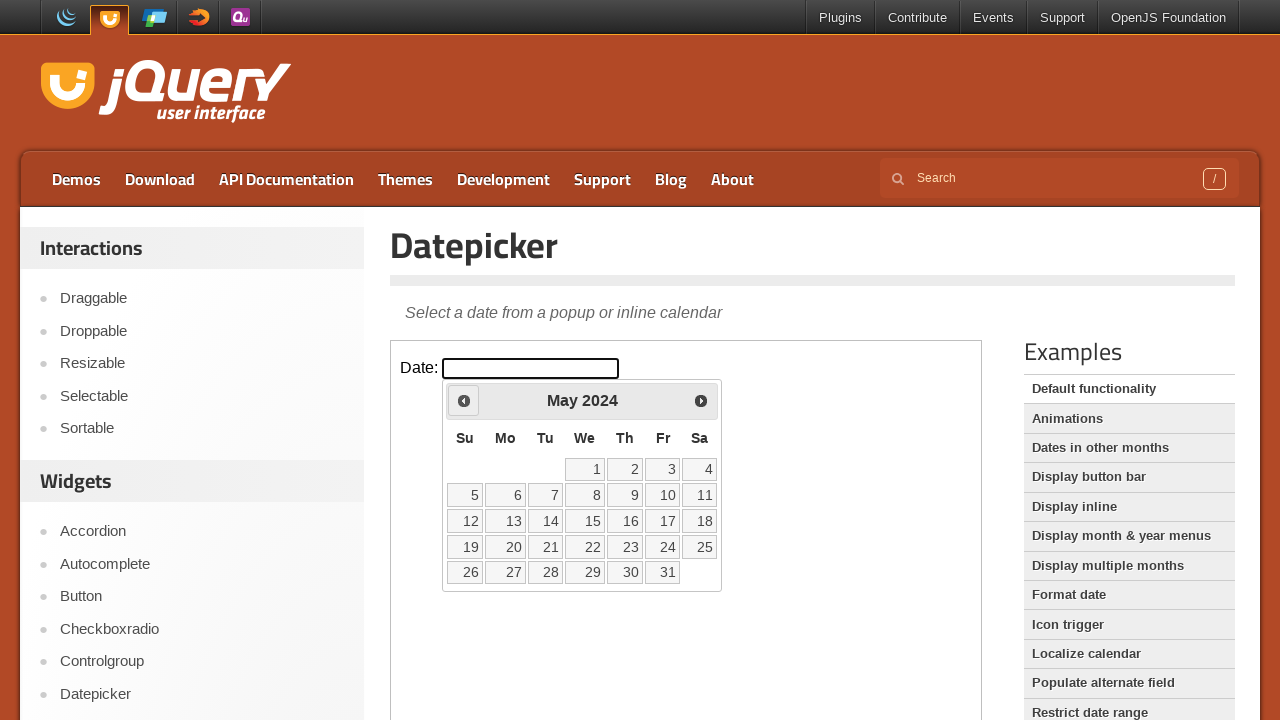

Clicked previous month button (iteration 22 of 96) to navigate backwards at (464, 400) on iframe >> nth=0 >> internal:control=enter-frame >> xpath=//*[@id="ui-datepicker-
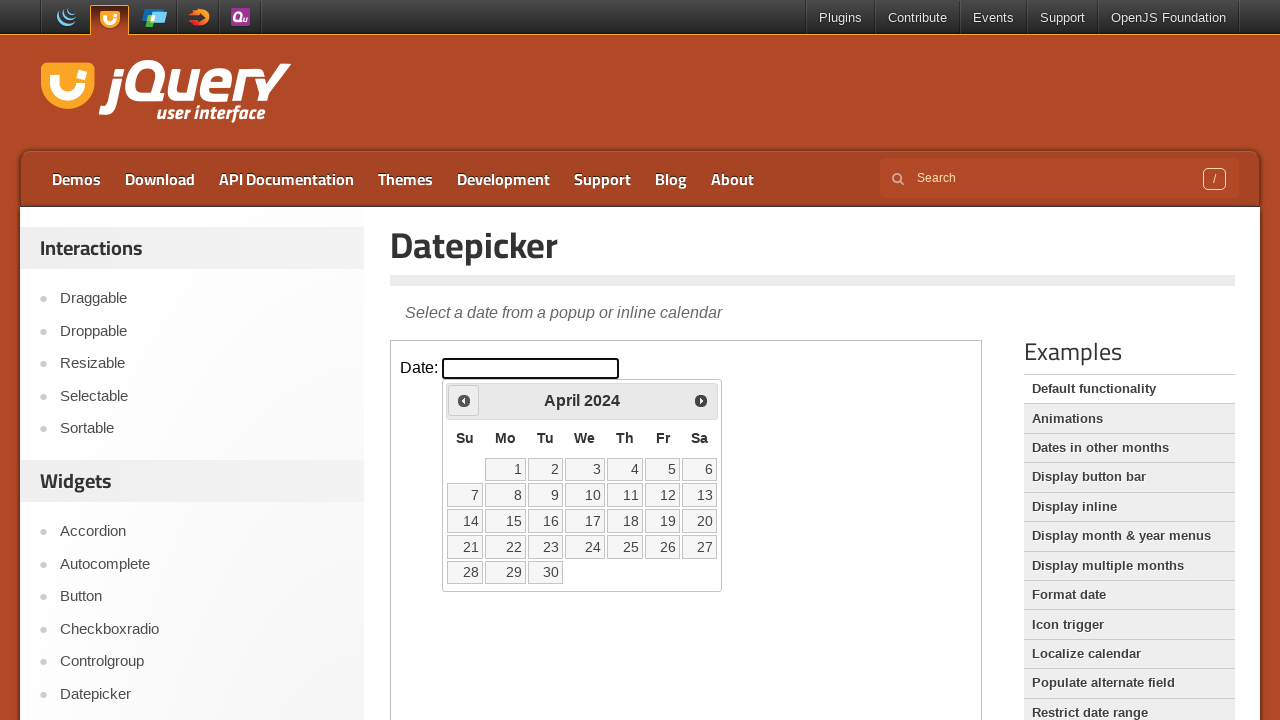

Clicked previous month button (iteration 23 of 96) to navigate backwards at (464, 400) on iframe >> nth=0 >> internal:control=enter-frame >> xpath=//*[@id="ui-datepicker-
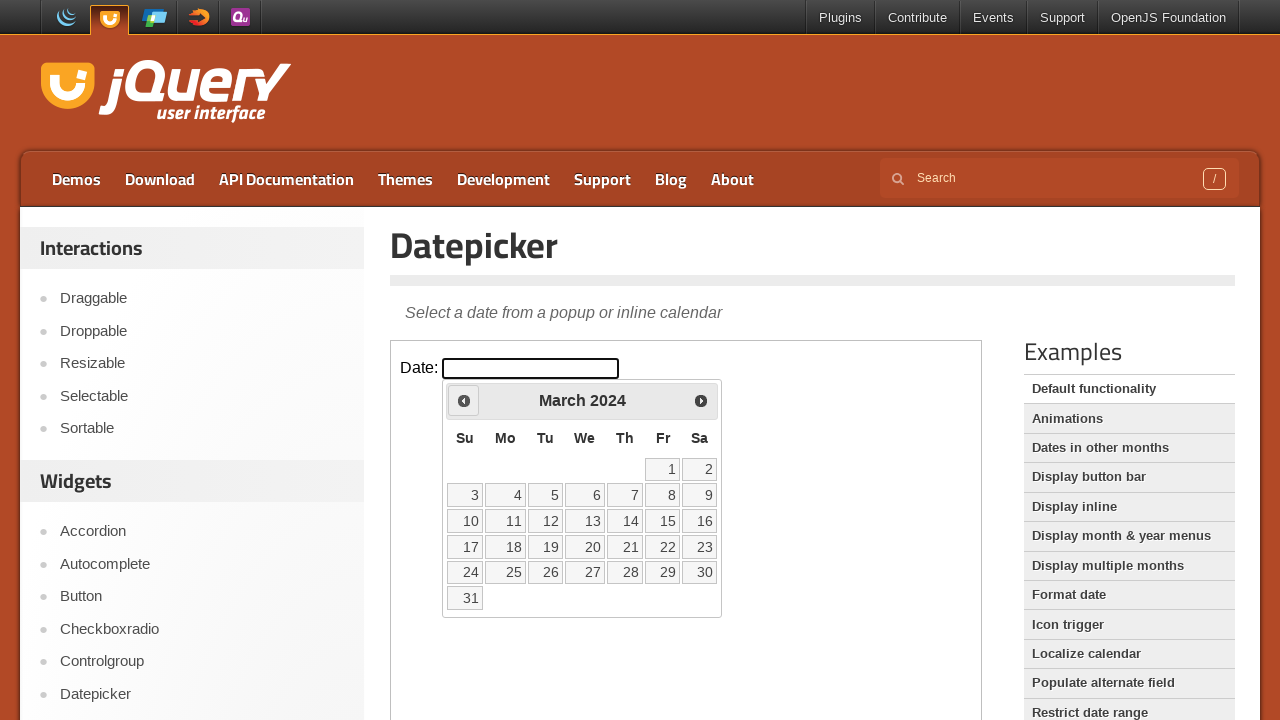

Clicked previous month button (iteration 24 of 96) to navigate backwards at (464, 400) on iframe >> nth=0 >> internal:control=enter-frame >> xpath=//*[@id="ui-datepicker-
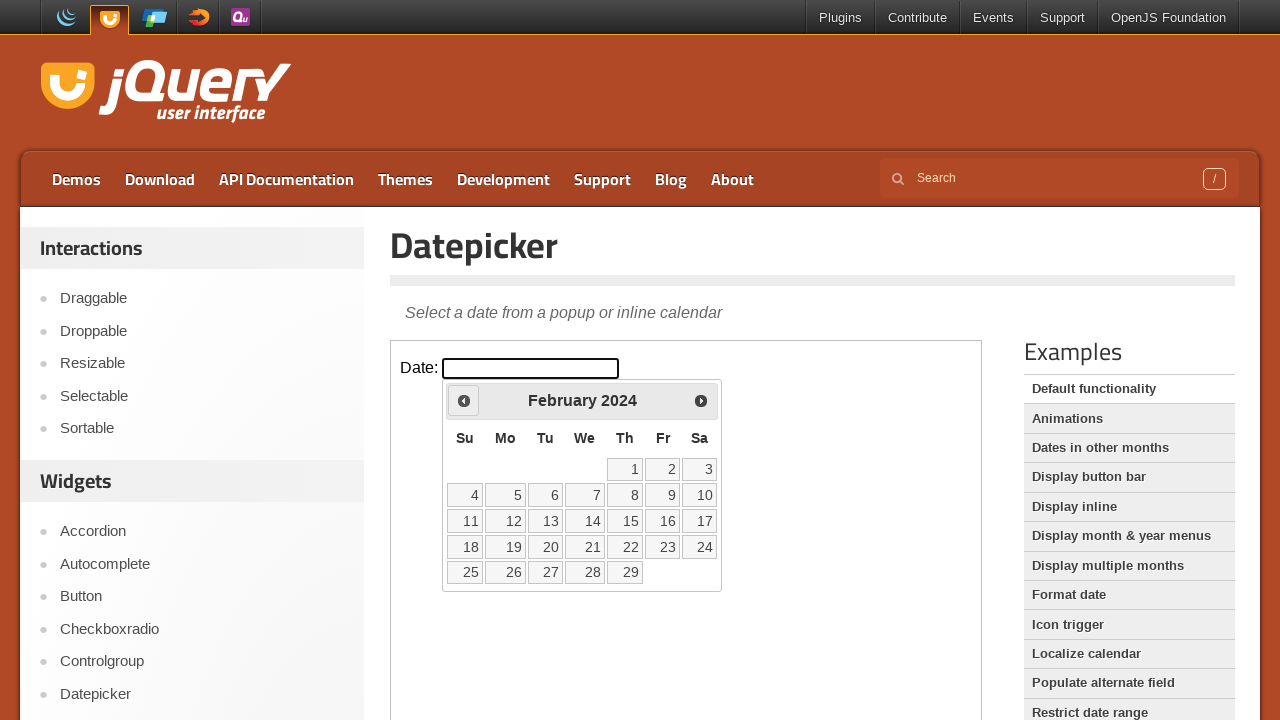

Clicked previous month button (iteration 25 of 96) to navigate backwards at (464, 400) on iframe >> nth=0 >> internal:control=enter-frame >> xpath=//*[@id="ui-datepicker-
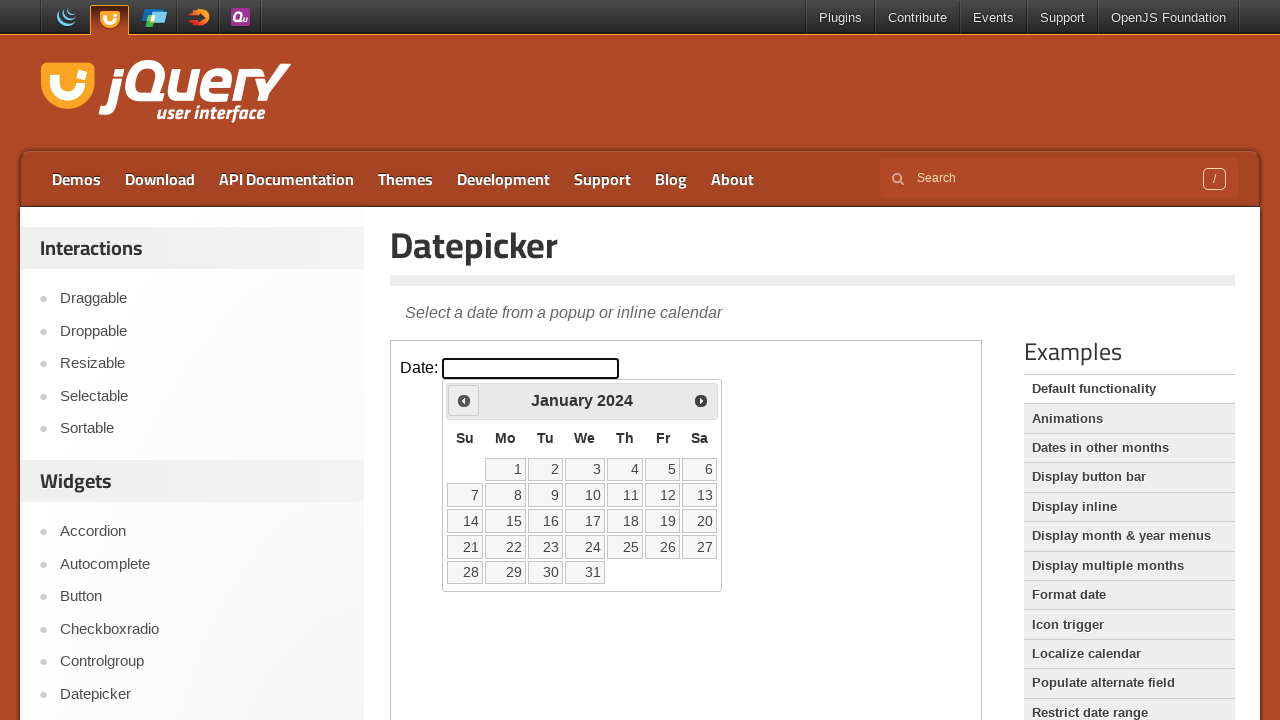

Clicked previous month button (iteration 26 of 96) to navigate backwards at (464, 400) on iframe >> nth=0 >> internal:control=enter-frame >> xpath=//*[@id="ui-datepicker-
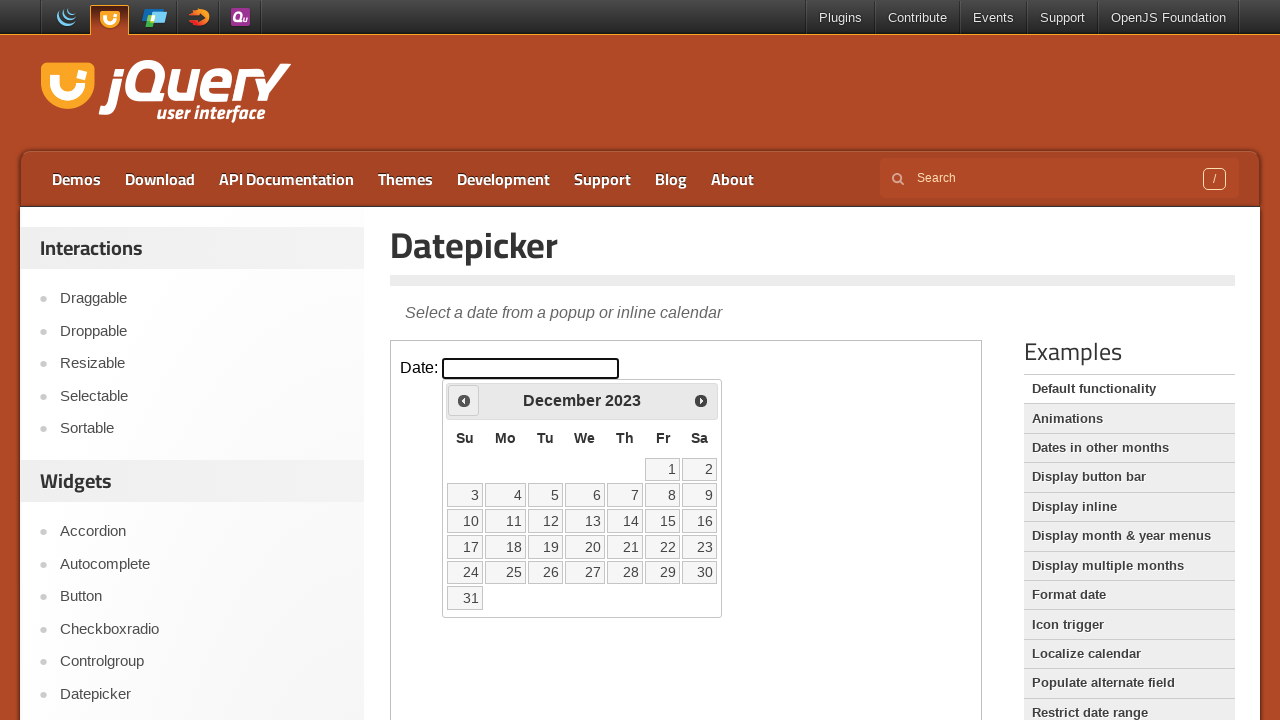

Clicked previous month button (iteration 27 of 96) to navigate backwards at (464, 400) on iframe >> nth=0 >> internal:control=enter-frame >> xpath=//*[@id="ui-datepicker-
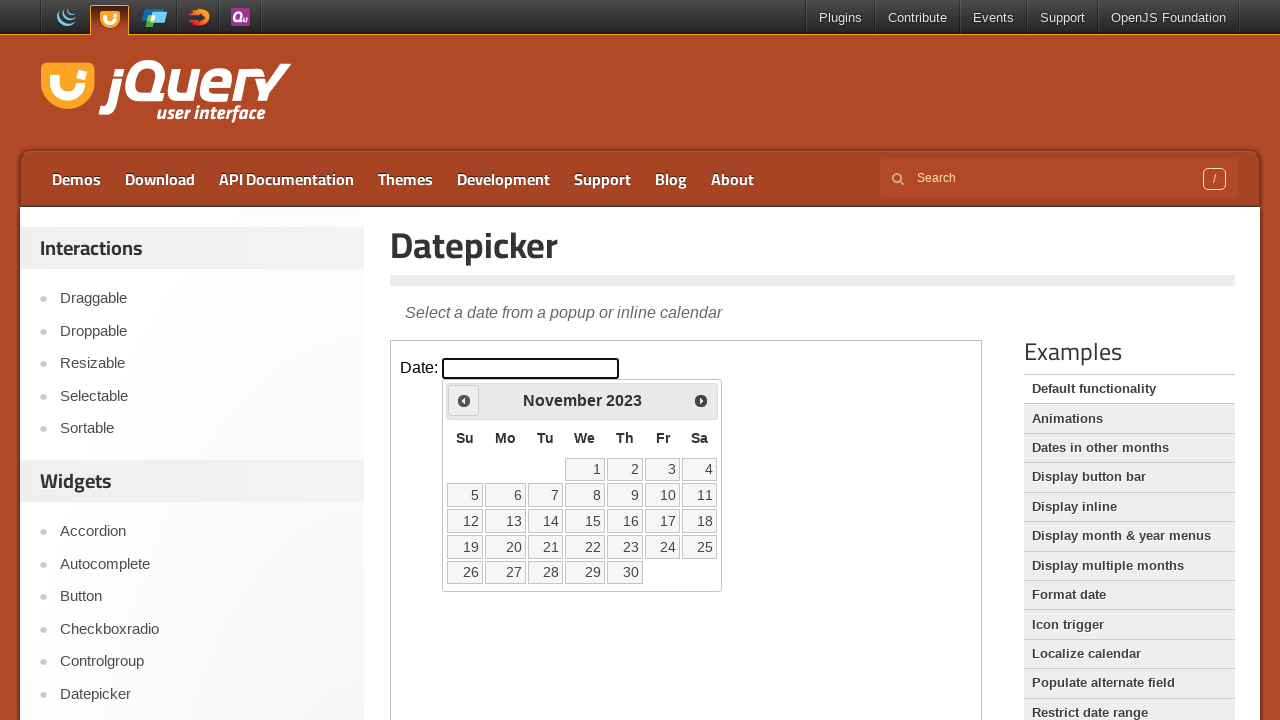

Clicked previous month button (iteration 28 of 96) to navigate backwards at (464, 400) on iframe >> nth=0 >> internal:control=enter-frame >> xpath=//*[@id="ui-datepicker-
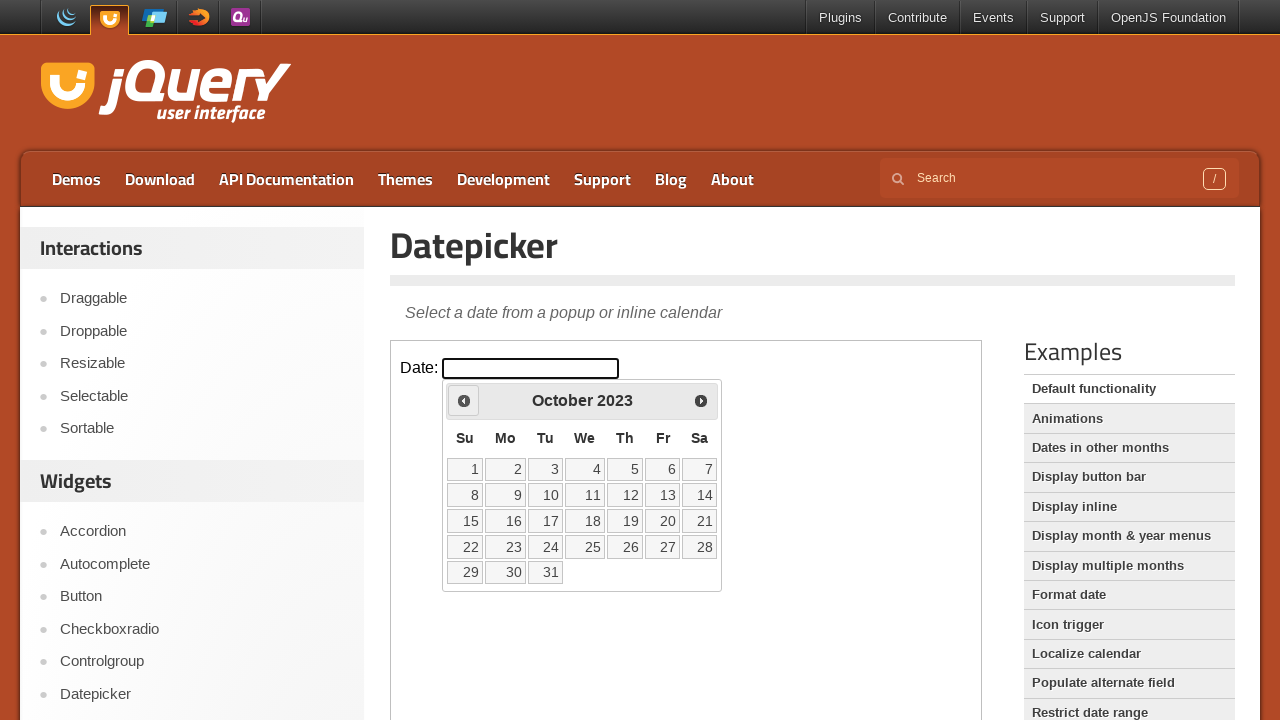

Clicked previous month button (iteration 29 of 96) to navigate backwards at (464, 400) on iframe >> nth=0 >> internal:control=enter-frame >> xpath=//*[@id="ui-datepicker-
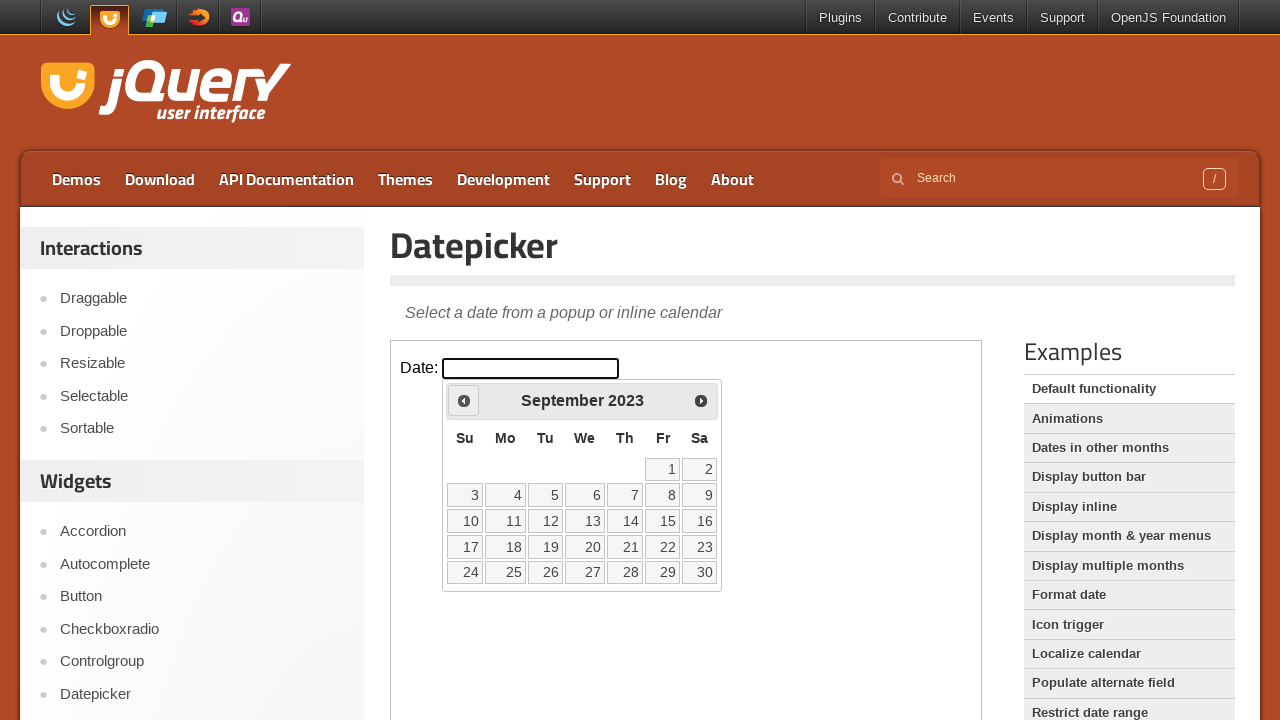

Clicked previous month button (iteration 30 of 96) to navigate backwards at (464, 400) on iframe >> nth=0 >> internal:control=enter-frame >> xpath=//*[@id="ui-datepicker-
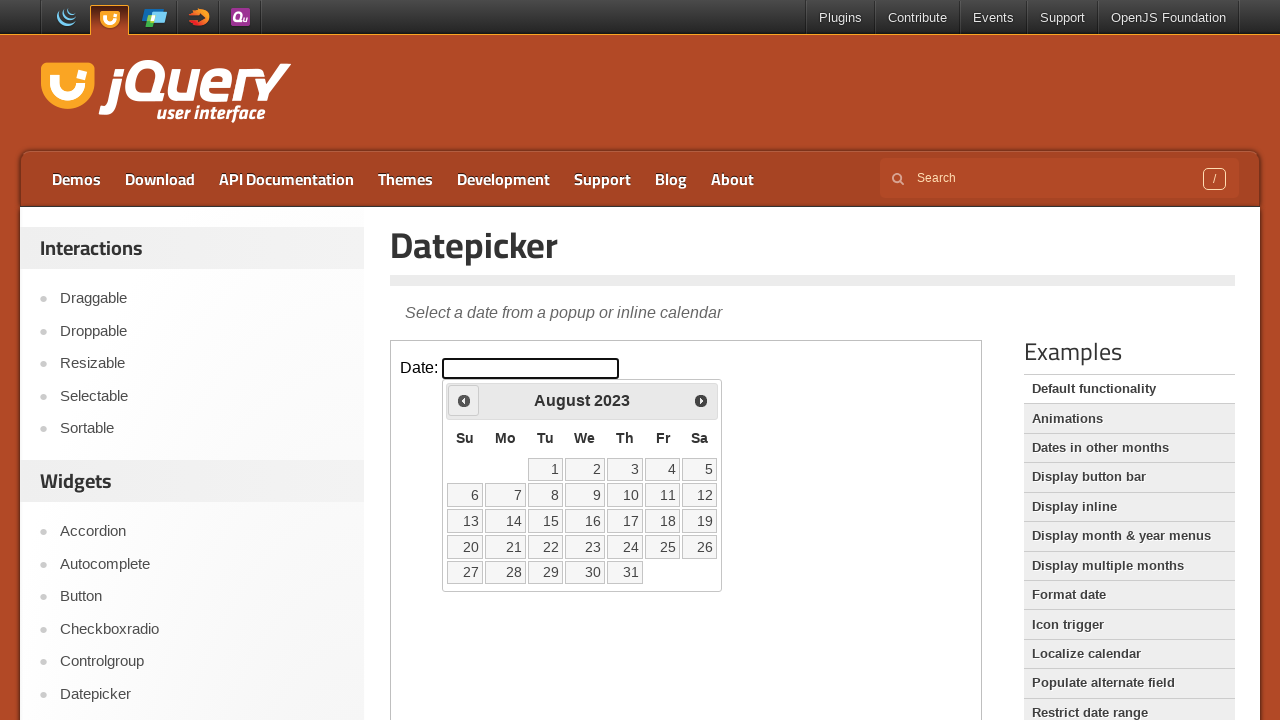

Clicked previous month button (iteration 31 of 96) to navigate backwards at (464, 400) on iframe >> nth=0 >> internal:control=enter-frame >> xpath=//*[@id="ui-datepicker-
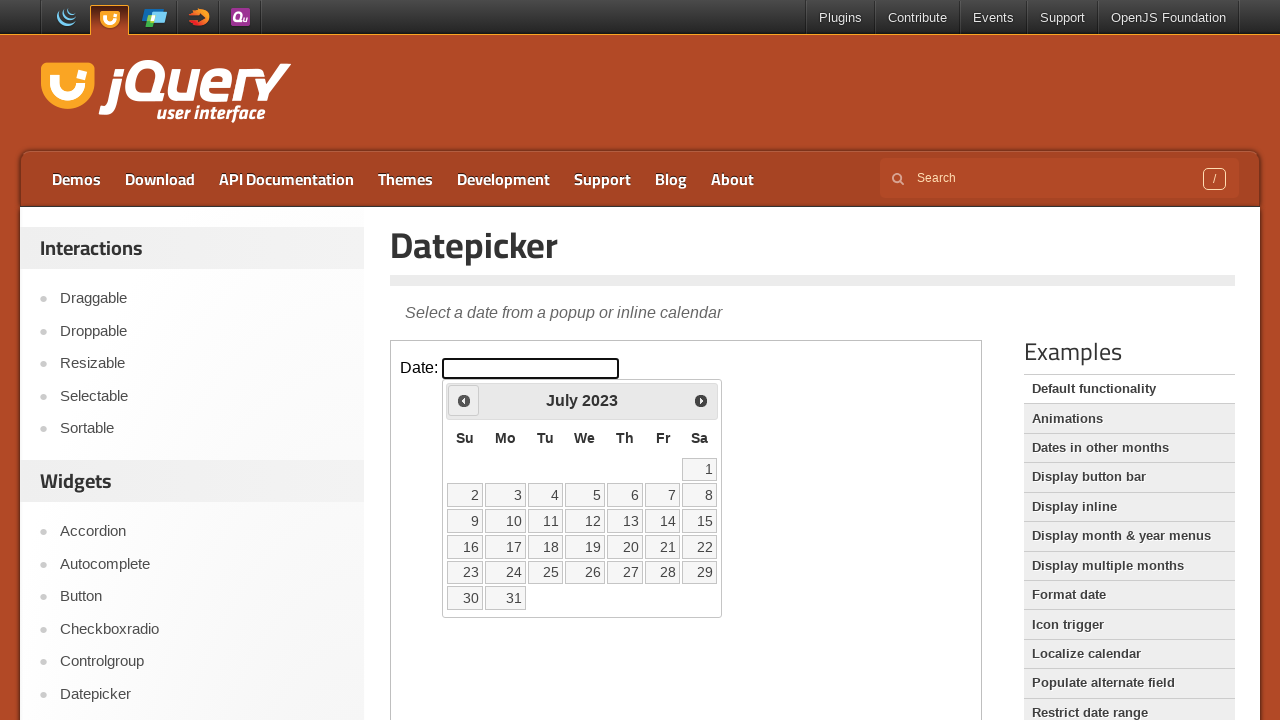

Clicked previous month button (iteration 32 of 96) to navigate backwards at (464, 400) on iframe >> nth=0 >> internal:control=enter-frame >> xpath=//*[@id="ui-datepicker-
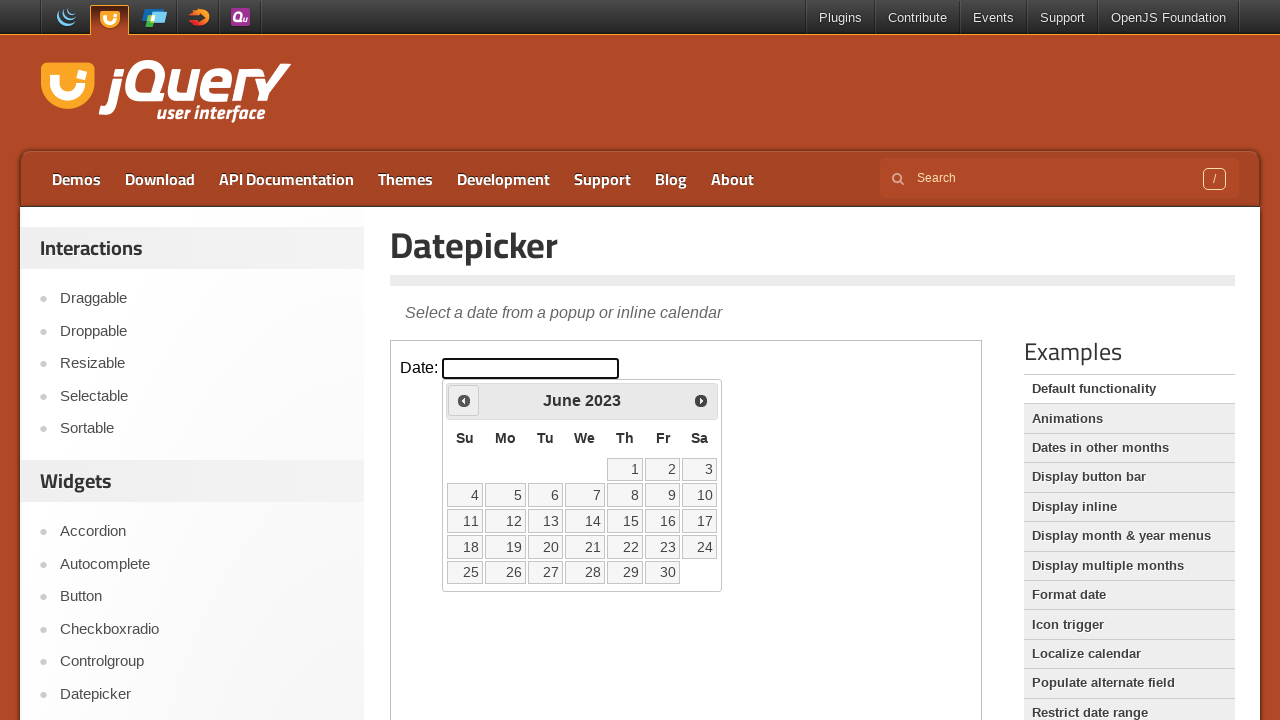

Clicked previous month button (iteration 33 of 96) to navigate backwards at (464, 400) on iframe >> nth=0 >> internal:control=enter-frame >> xpath=//*[@id="ui-datepicker-
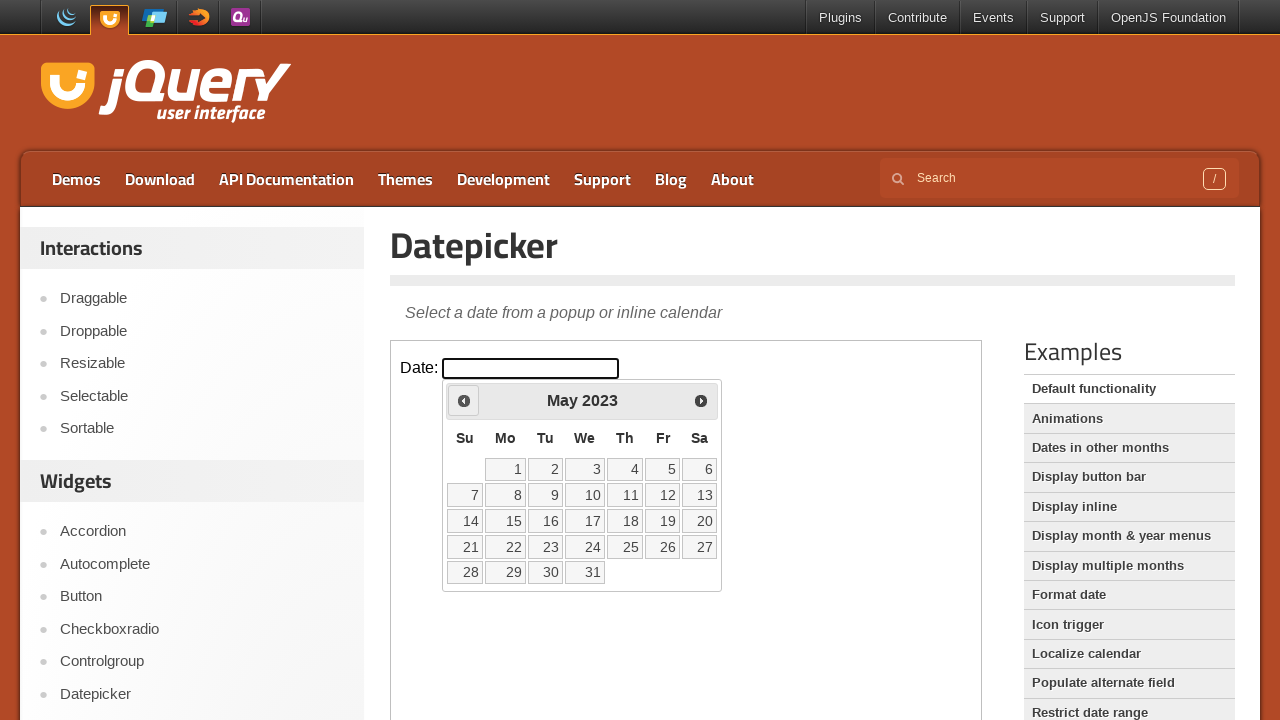

Clicked previous month button (iteration 34 of 96) to navigate backwards at (464, 400) on iframe >> nth=0 >> internal:control=enter-frame >> xpath=//*[@id="ui-datepicker-
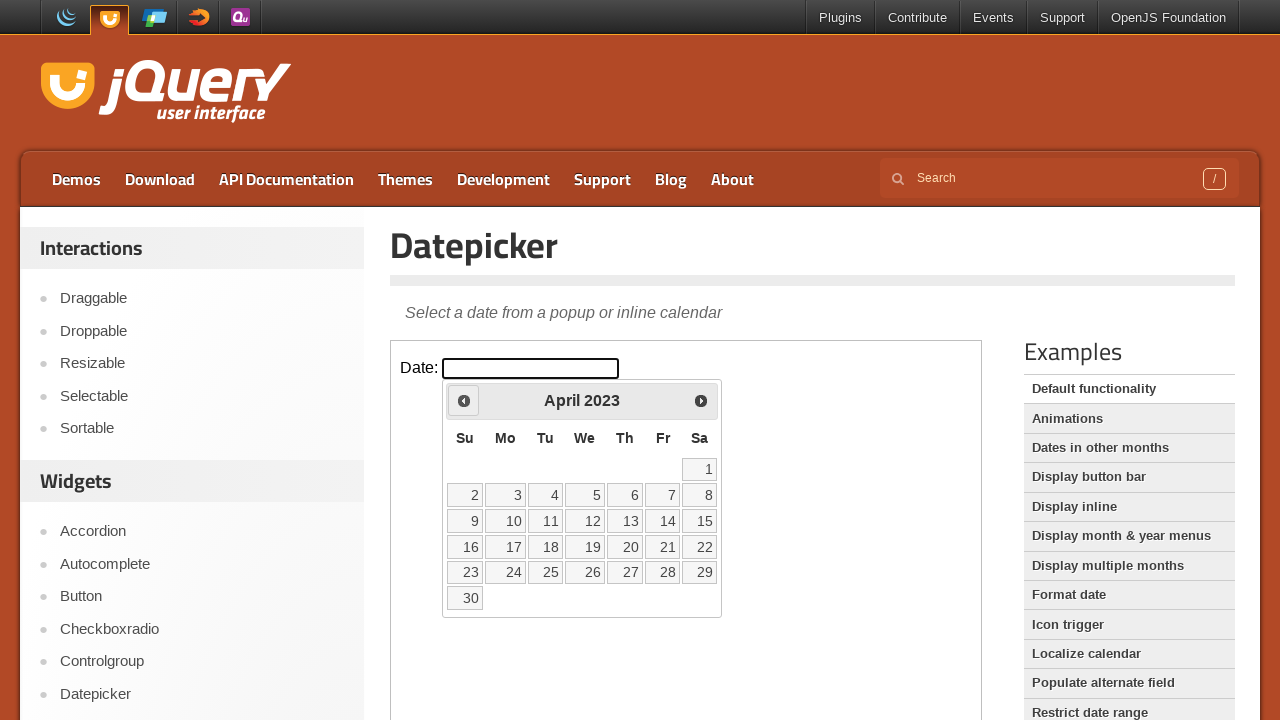

Clicked previous month button (iteration 35 of 96) to navigate backwards at (464, 400) on iframe >> nth=0 >> internal:control=enter-frame >> xpath=//*[@id="ui-datepicker-
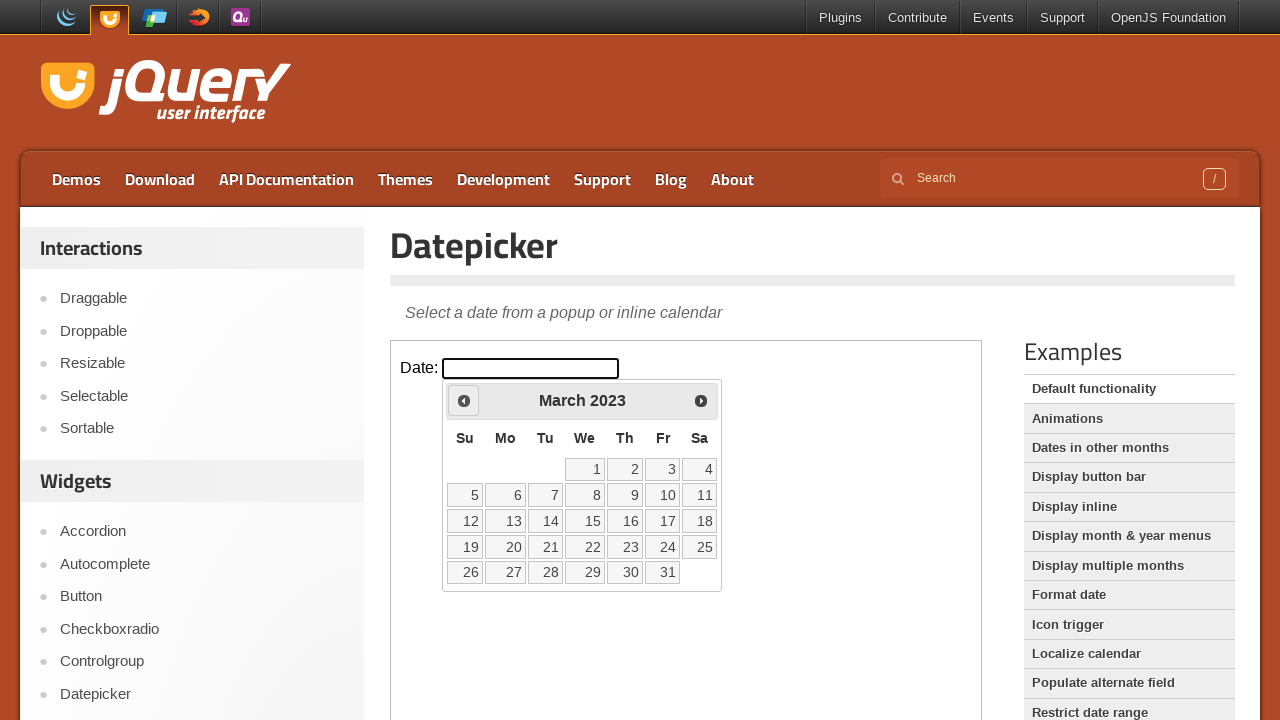

Clicked previous month button (iteration 36 of 96) to navigate backwards at (464, 400) on iframe >> nth=0 >> internal:control=enter-frame >> xpath=//*[@id="ui-datepicker-
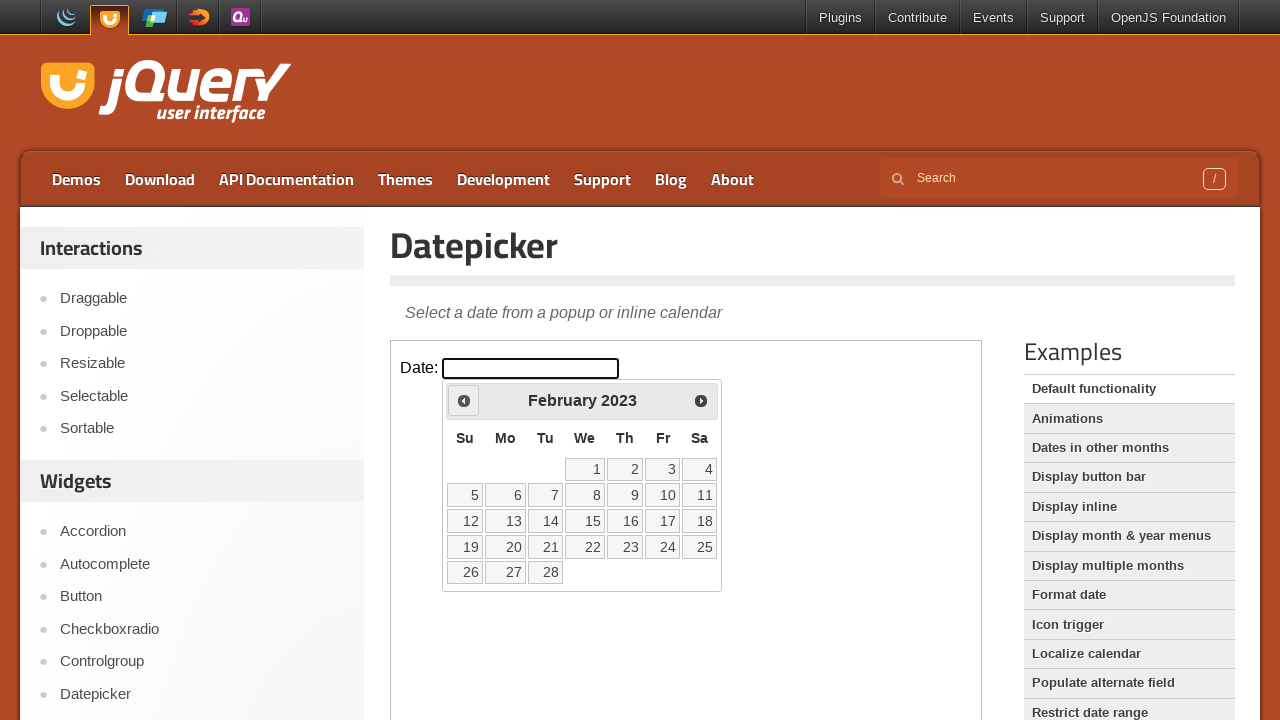

Clicked previous month button (iteration 37 of 96) to navigate backwards at (464, 400) on iframe >> nth=0 >> internal:control=enter-frame >> xpath=//*[@id="ui-datepicker-
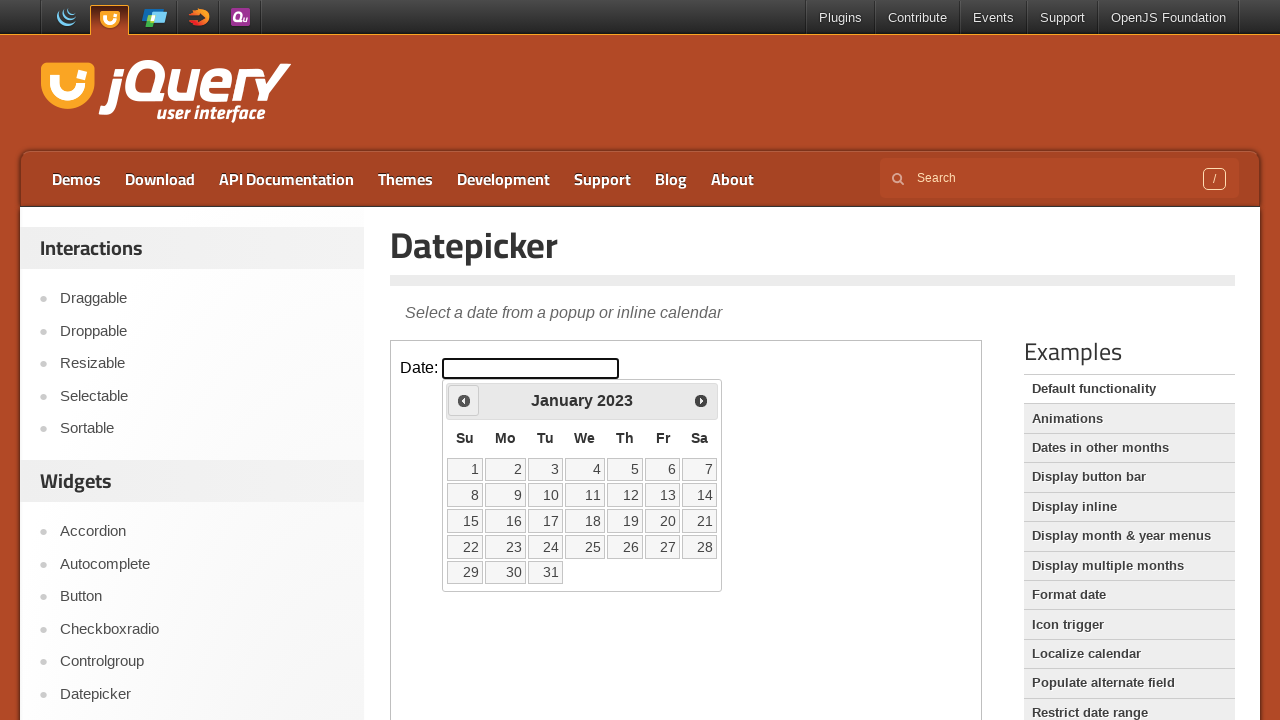

Clicked previous month button (iteration 38 of 96) to navigate backwards at (464, 400) on iframe >> nth=0 >> internal:control=enter-frame >> xpath=//*[@id="ui-datepicker-
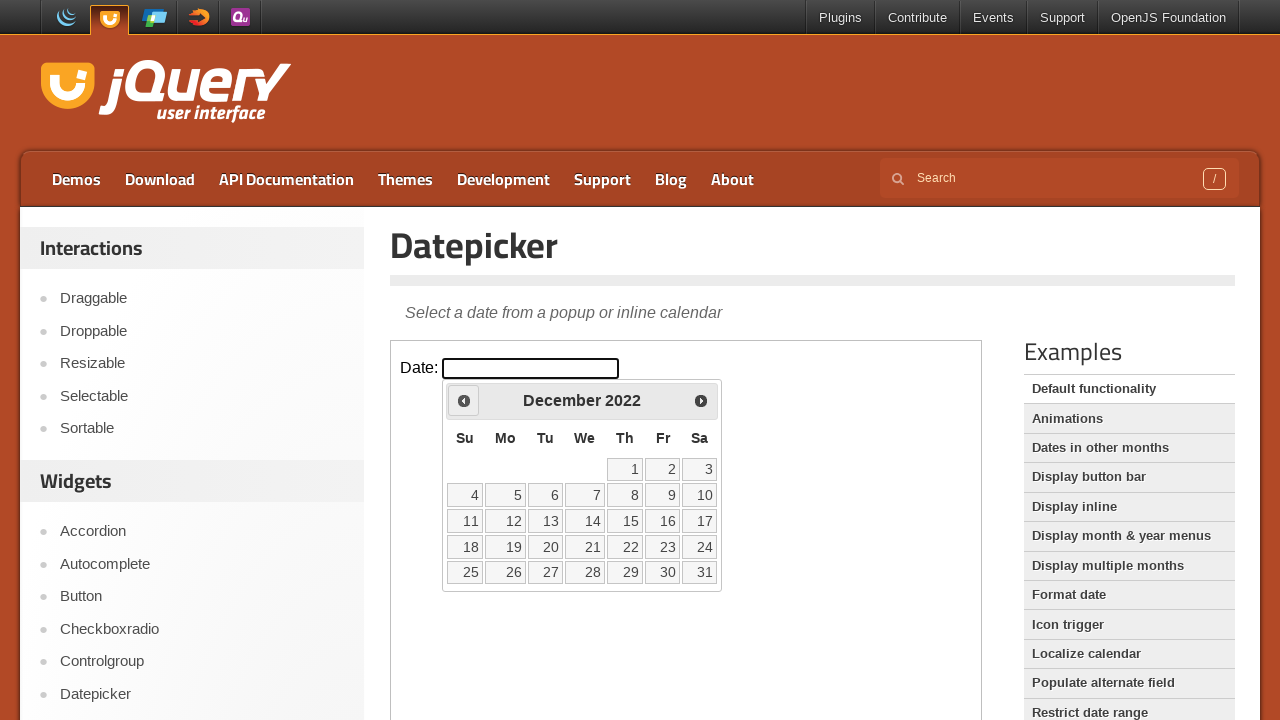

Clicked previous month button (iteration 39 of 96) to navigate backwards at (464, 400) on iframe >> nth=0 >> internal:control=enter-frame >> xpath=//*[@id="ui-datepicker-
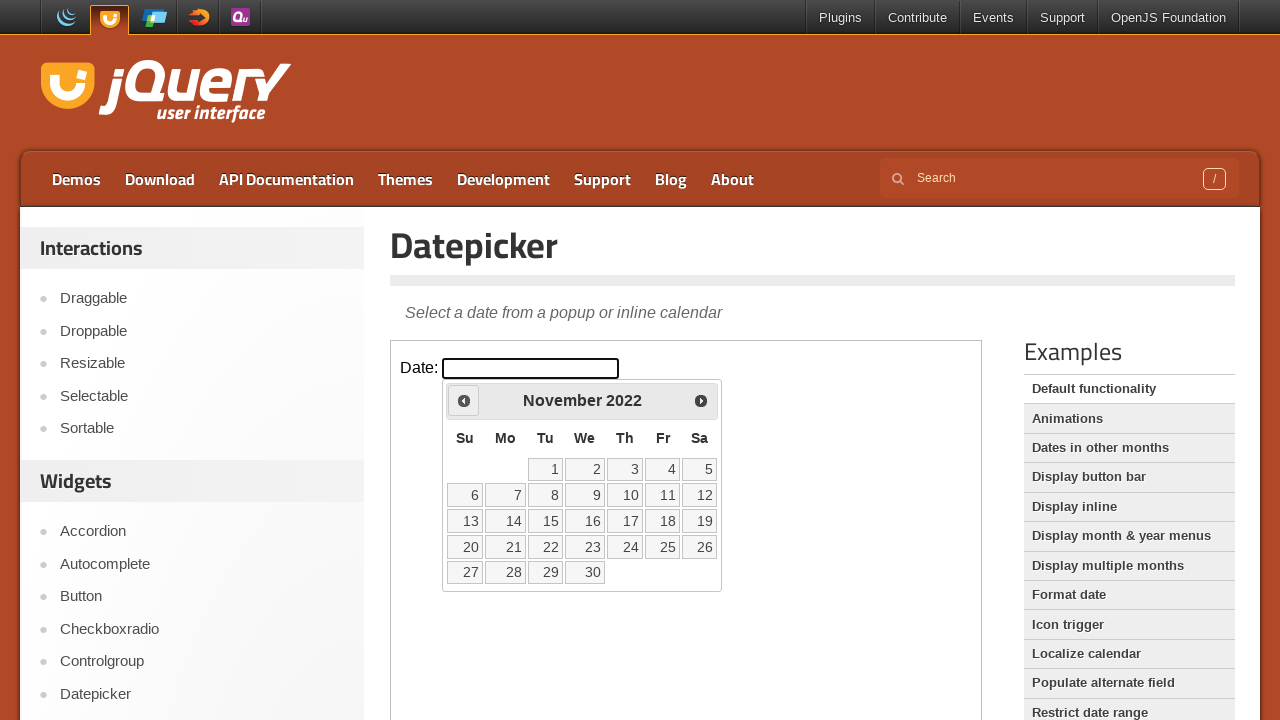

Clicked previous month button (iteration 40 of 96) to navigate backwards at (464, 400) on iframe >> nth=0 >> internal:control=enter-frame >> xpath=//*[@id="ui-datepicker-
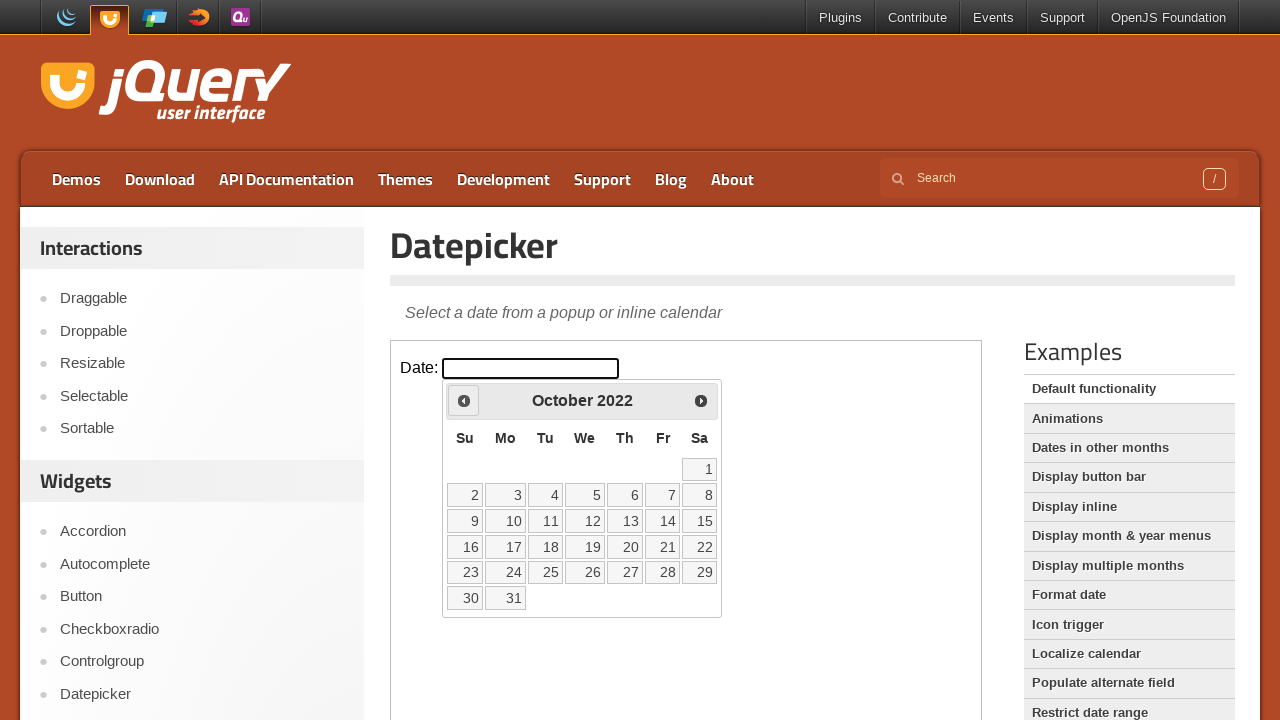

Clicked previous month button (iteration 41 of 96) to navigate backwards at (464, 400) on iframe >> nth=0 >> internal:control=enter-frame >> xpath=//*[@id="ui-datepicker-
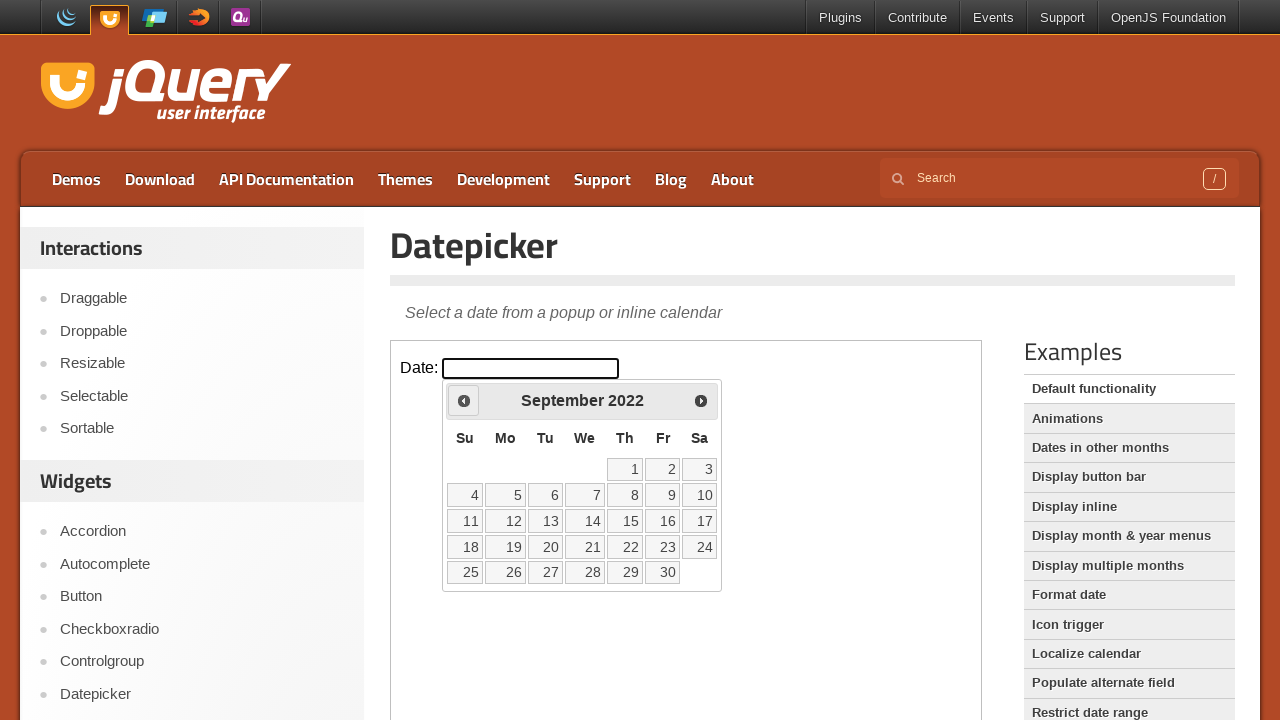

Clicked previous month button (iteration 42 of 96) to navigate backwards at (464, 400) on iframe >> nth=0 >> internal:control=enter-frame >> xpath=//*[@id="ui-datepicker-
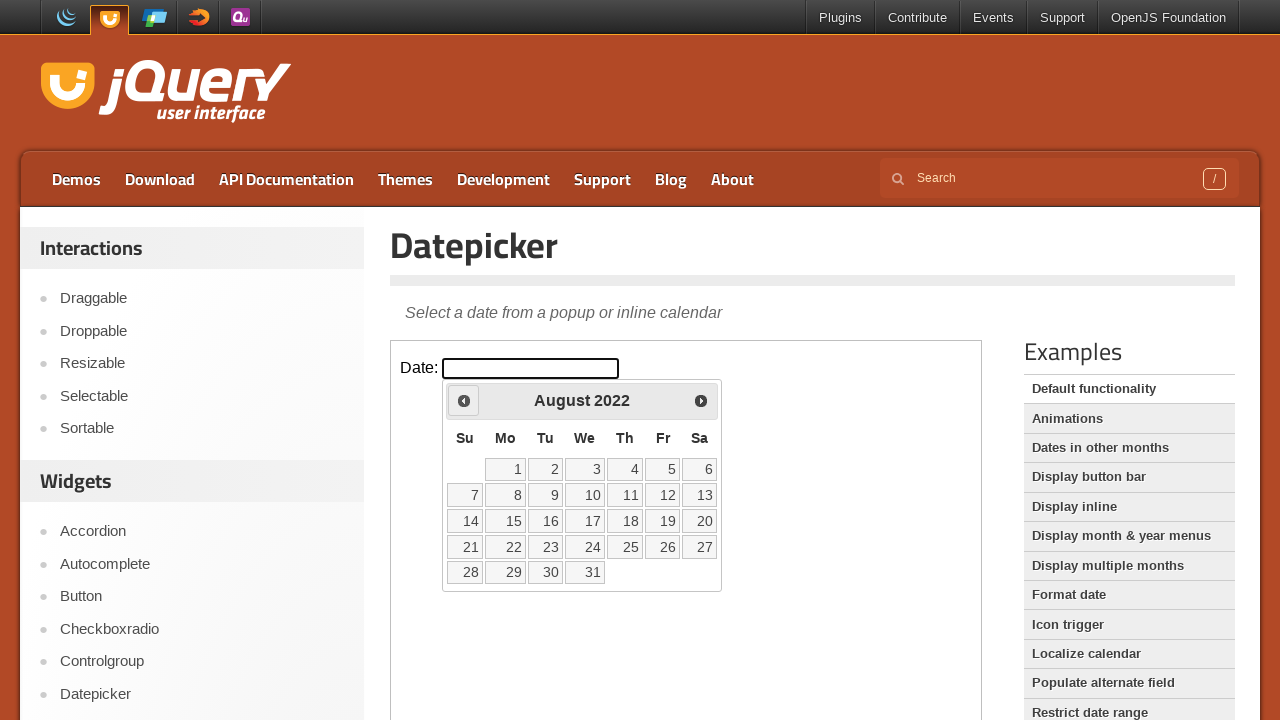

Clicked previous month button (iteration 43 of 96) to navigate backwards at (464, 400) on iframe >> nth=0 >> internal:control=enter-frame >> xpath=//*[@id="ui-datepicker-
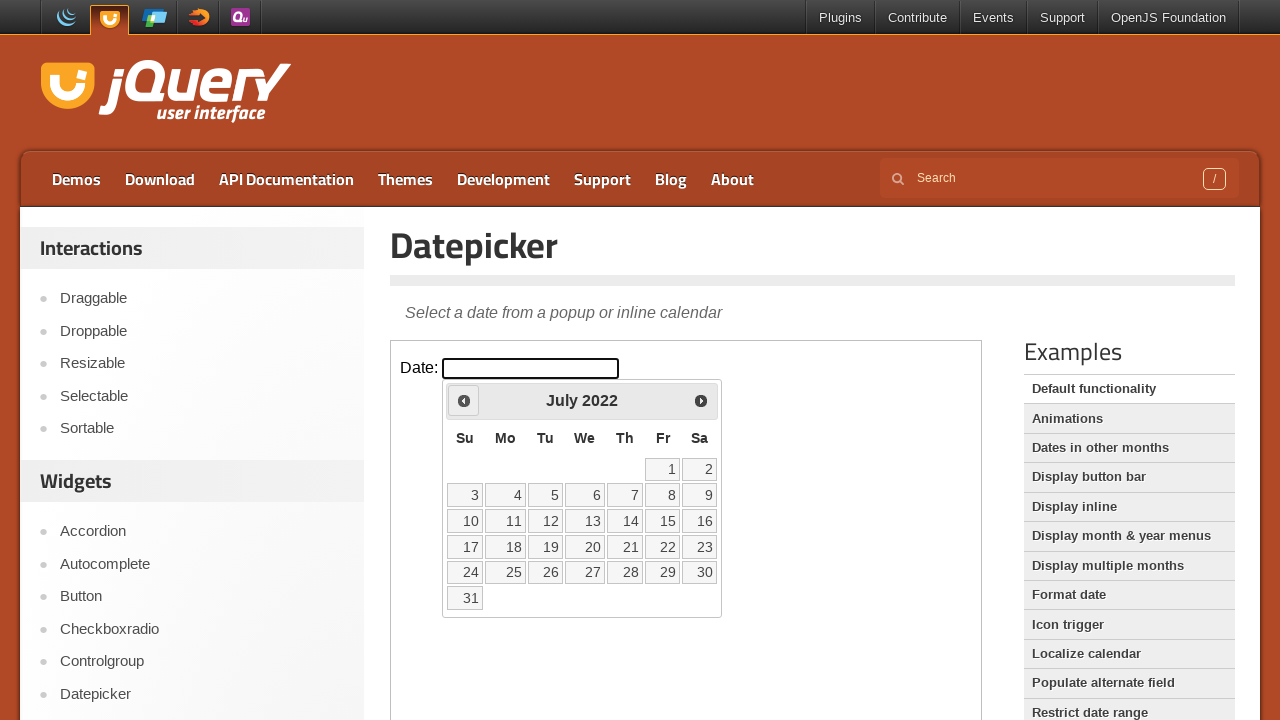

Clicked previous month button (iteration 44 of 96) to navigate backwards at (464, 400) on iframe >> nth=0 >> internal:control=enter-frame >> xpath=//*[@id="ui-datepicker-
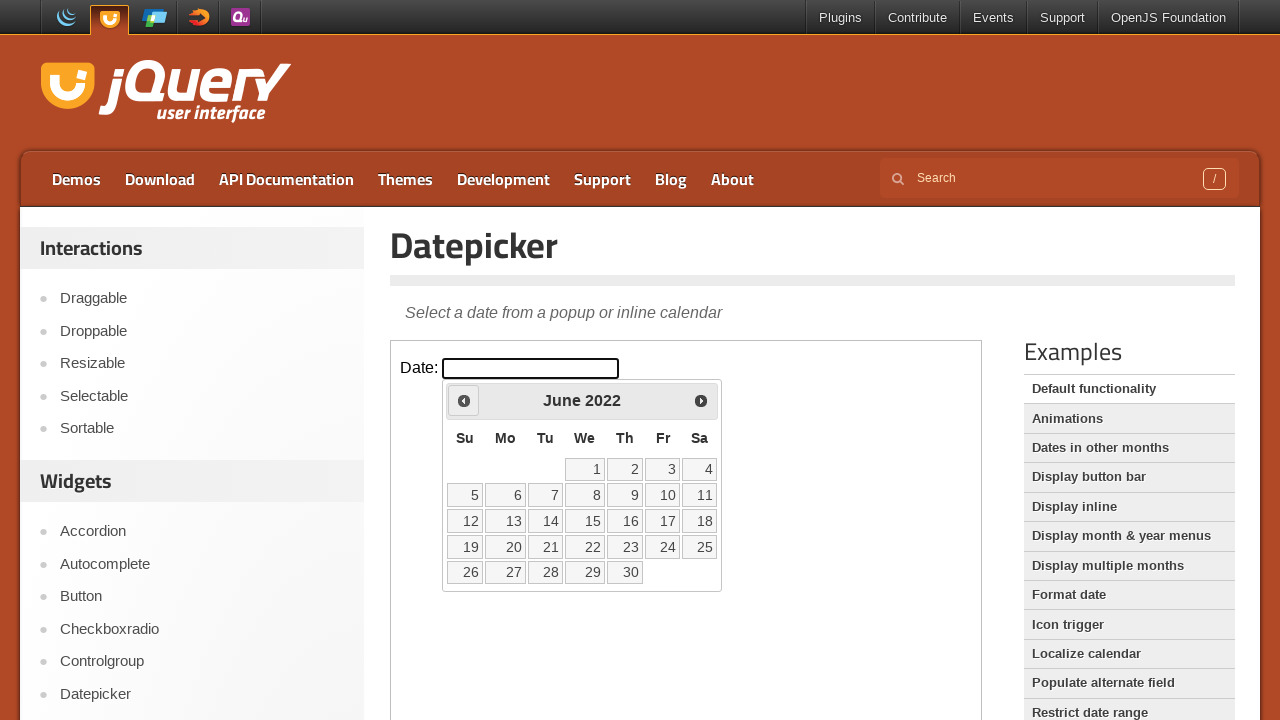

Clicked previous month button (iteration 45 of 96) to navigate backwards at (464, 400) on iframe >> nth=0 >> internal:control=enter-frame >> xpath=//*[@id="ui-datepicker-
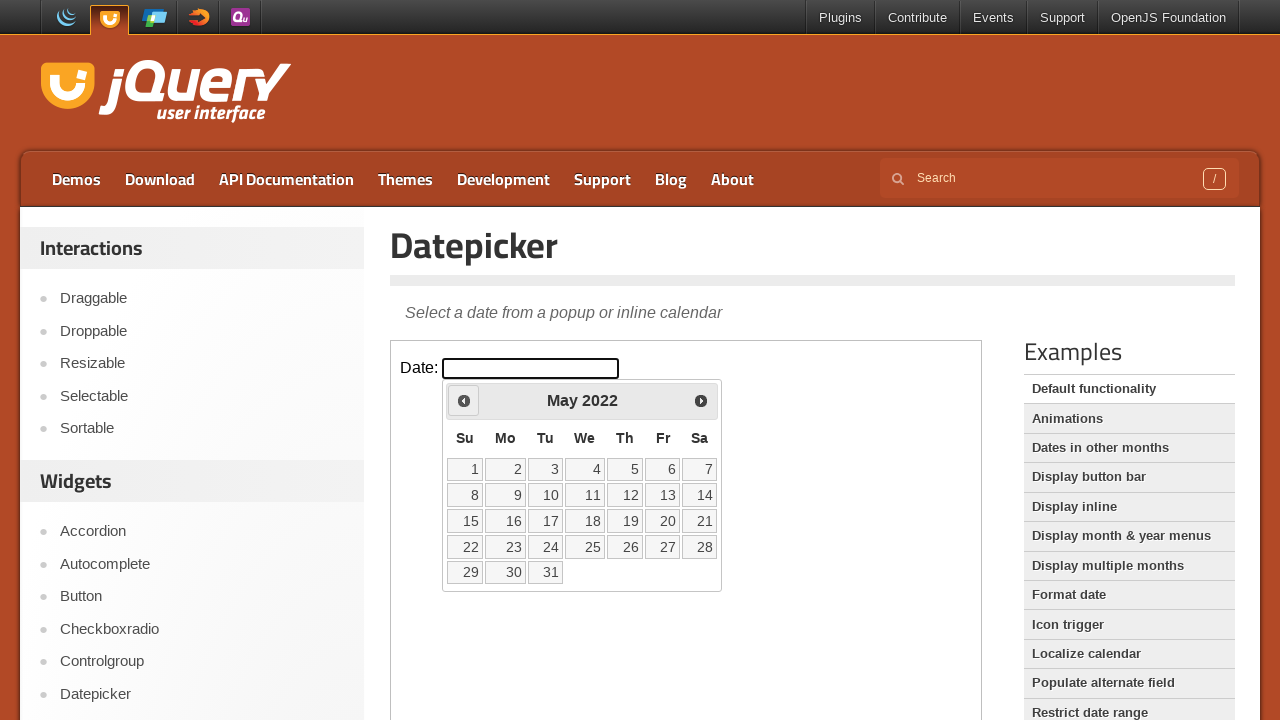

Clicked previous month button (iteration 46 of 96) to navigate backwards at (464, 400) on iframe >> nth=0 >> internal:control=enter-frame >> xpath=//*[@id="ui-datepicker-
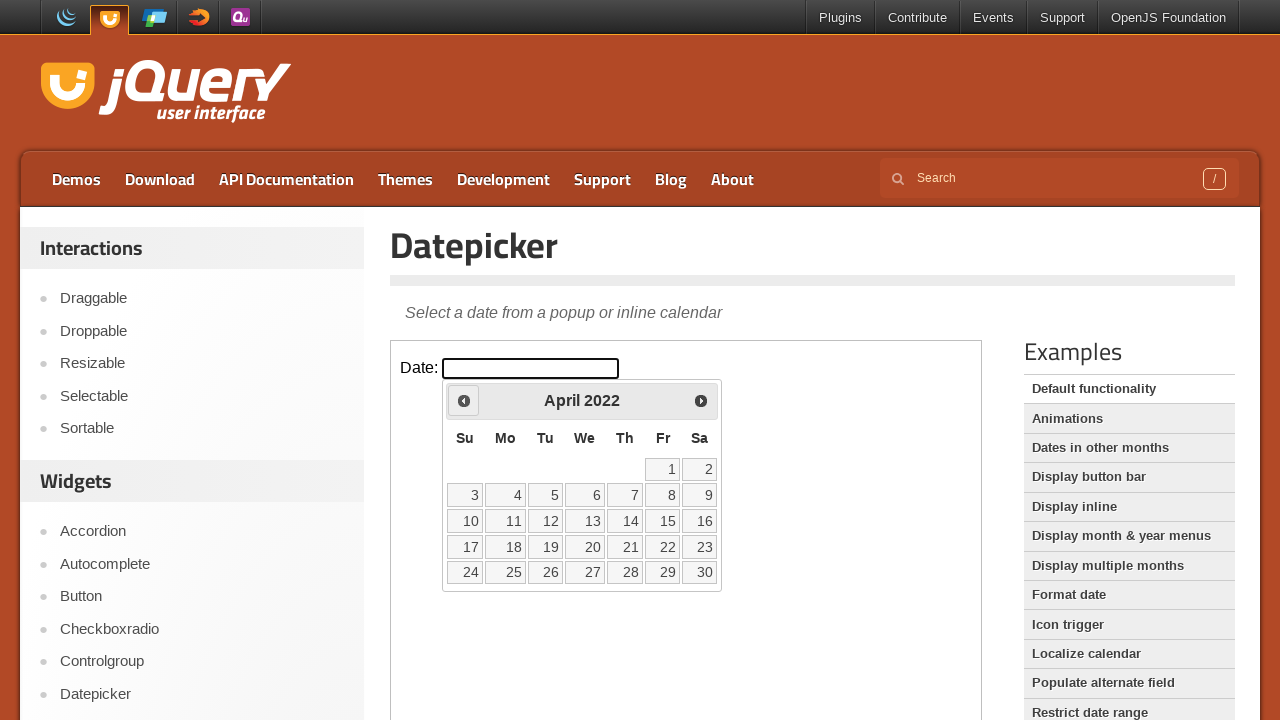

Clicked previous month button (iteration 47 of 96) to navigate backwards at (464, 400) on iframe >> nth=0 >> internal:control=enter-frame >> xpath=//*[@id="ui-datepicker-
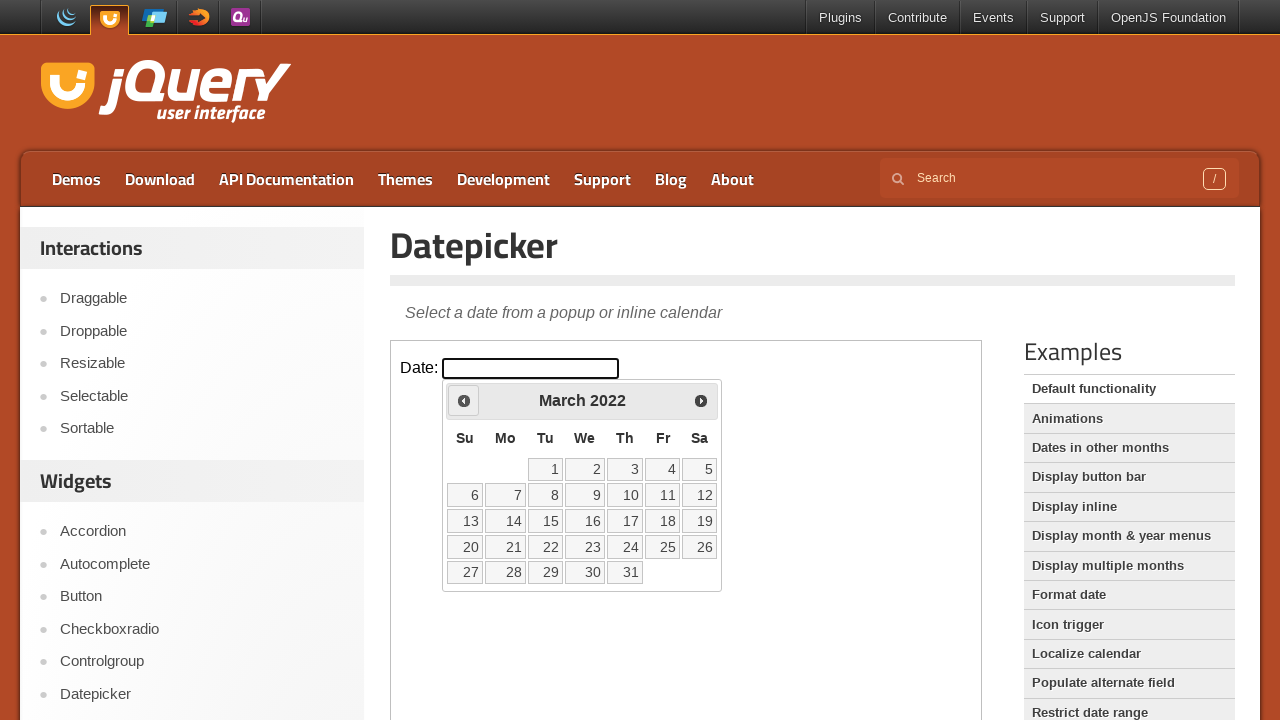

Clicked previous month button (iteration 48 of 96) to navigate backwards at (464, 400) on iframe >> nth=0 >> internal:control=enter-frame >> xpath=//*[@id="ui-datepicker-
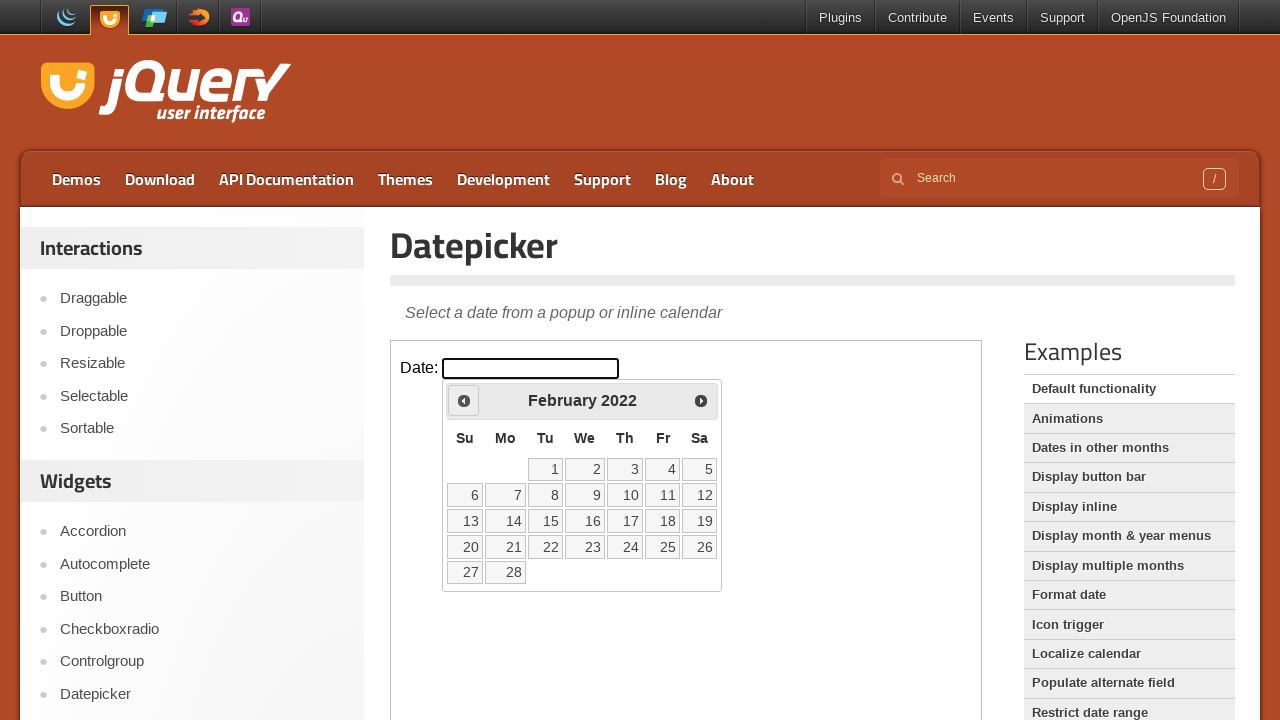

Clicked previous month button (iteration 49 of 96) to navigate backwards at (464, 400) on iframe >> nth=0 >> internal:control=enter-frame >> xpath=//*[@id="ui-datepicker-
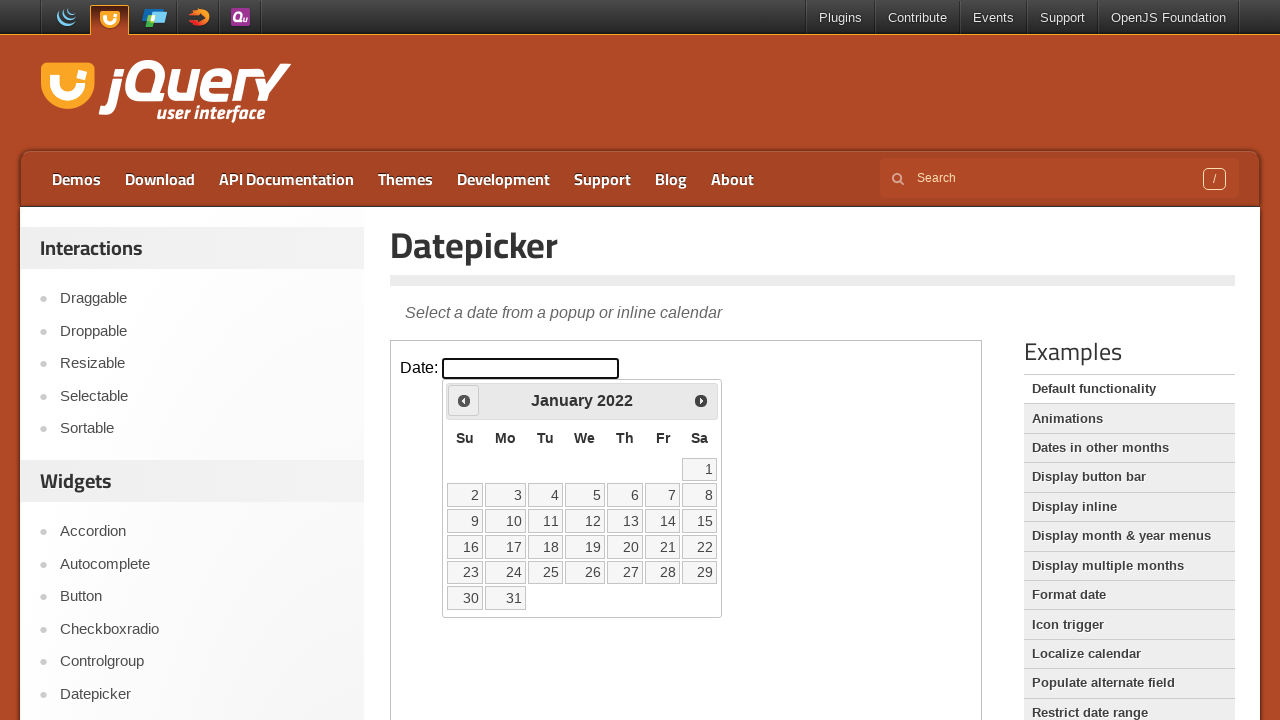

Clicked previous month button (iteration 50 of 96) to navigate backwards at (464, 400) on iframe >> nth=0 >> internal:control=enter-frame >> xpath=//*[@id="ui-datepicker-
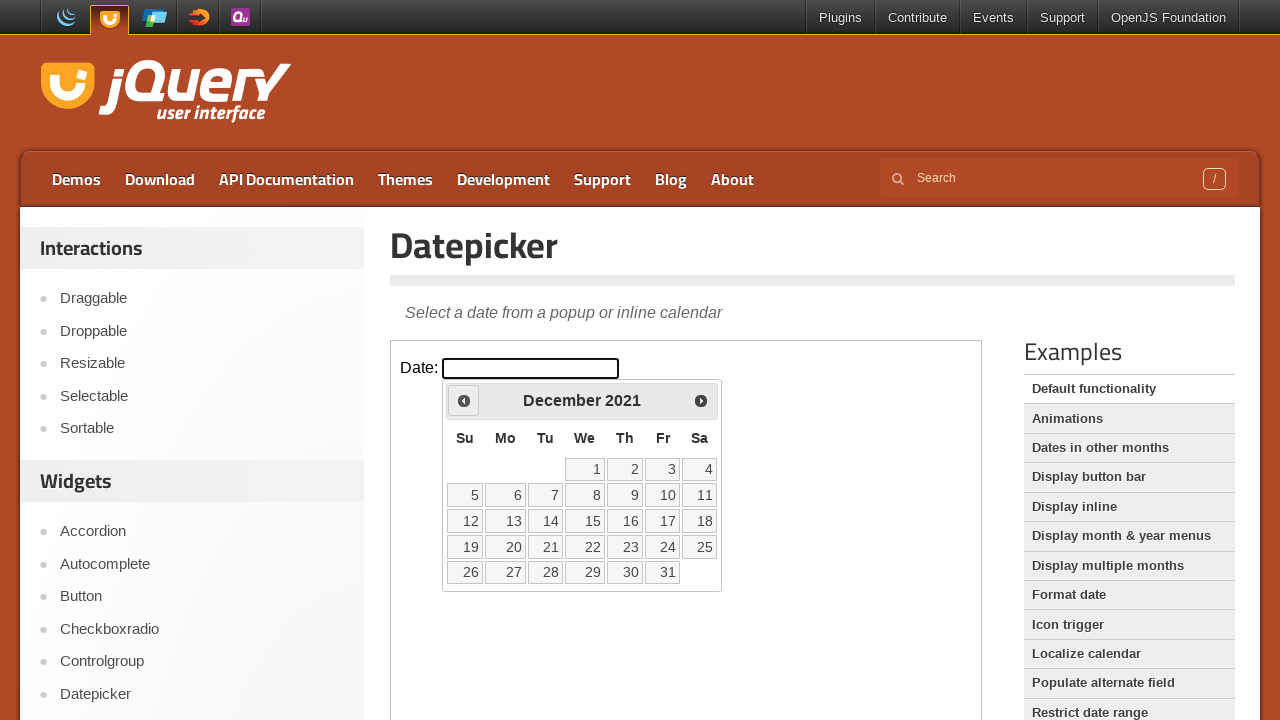

Clicked previous month button (iteration 51 of 96) to navigate backwards at (464, 400) on iframe >> nth=0 >> internal:control=enter-frame >> xpath=//*[@id="ui-datepicker-
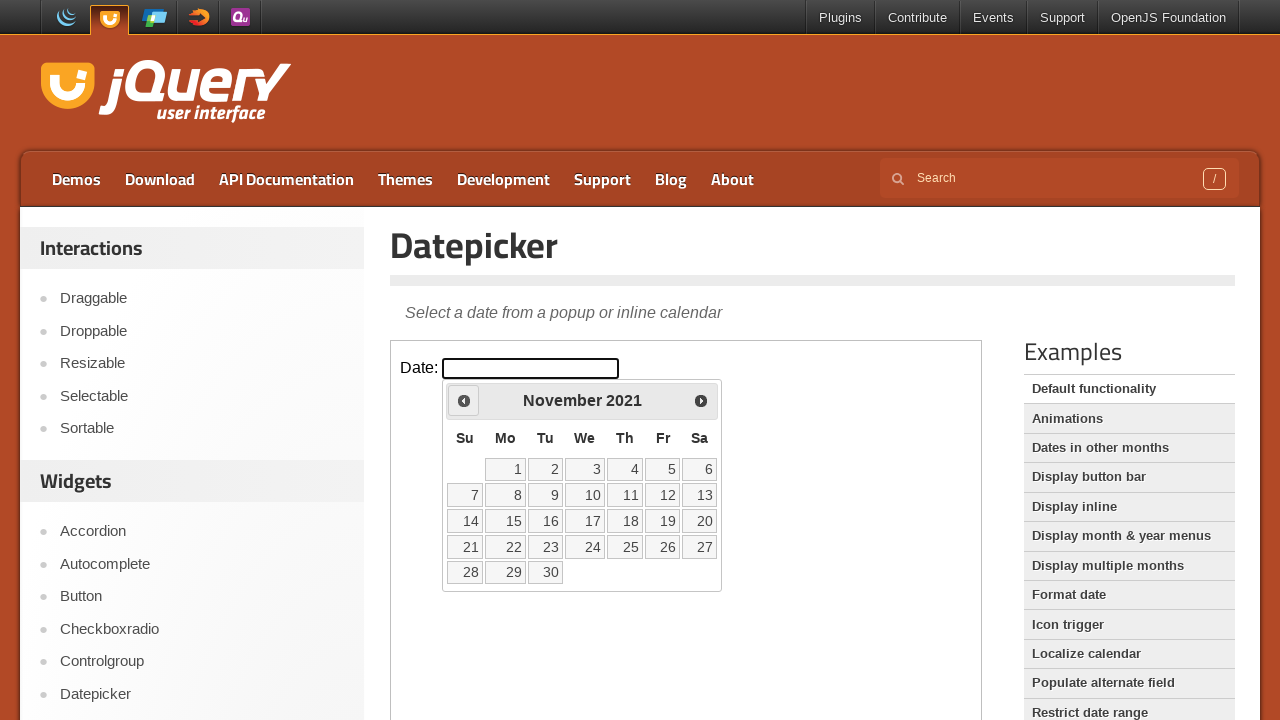

Clicked previous month button (iteration 52 of 96) to navigate backwards at (464, 400) on iframe >> nth=0 >> internal:control=enter-frame >> xpath=//*[@id="ui-datepicker-
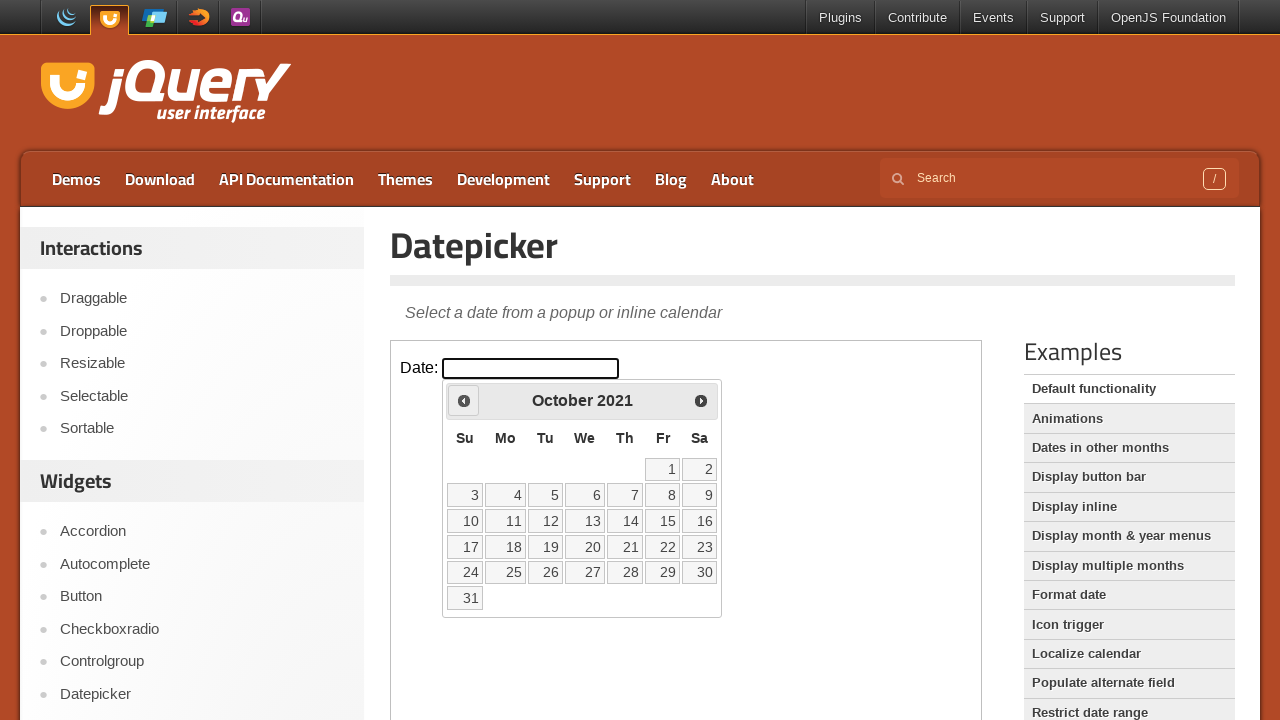

Clicked previous month button (iteration 53 of 96) to navigate backwards at (464, 400) on iframe >> nth=0 >> internal:control=enter-frame >> xpath=//*[@id="ui-datepicker-
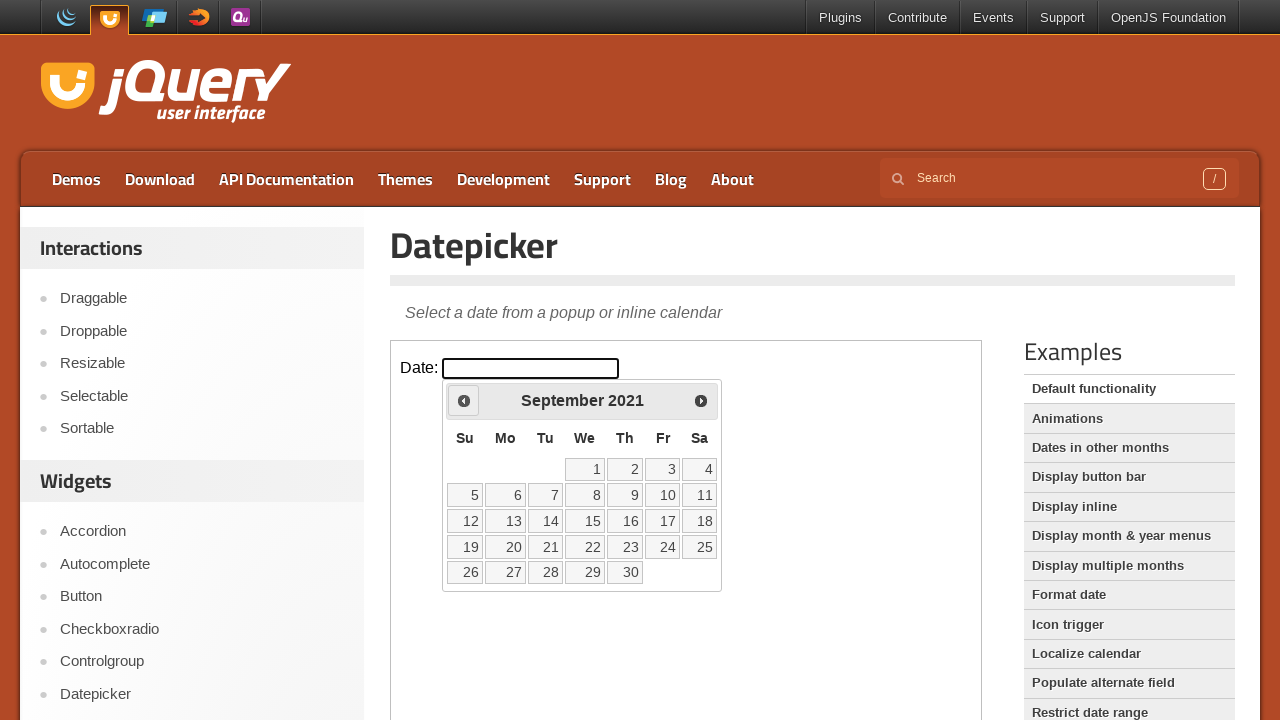

Clicked previous month button (iteration 54 of 96) to navigate backwards at (464, 400) on iframe >> nth=0 >> internal:control=enter-frame >> xpath=//*[@id="ui-datepicker-
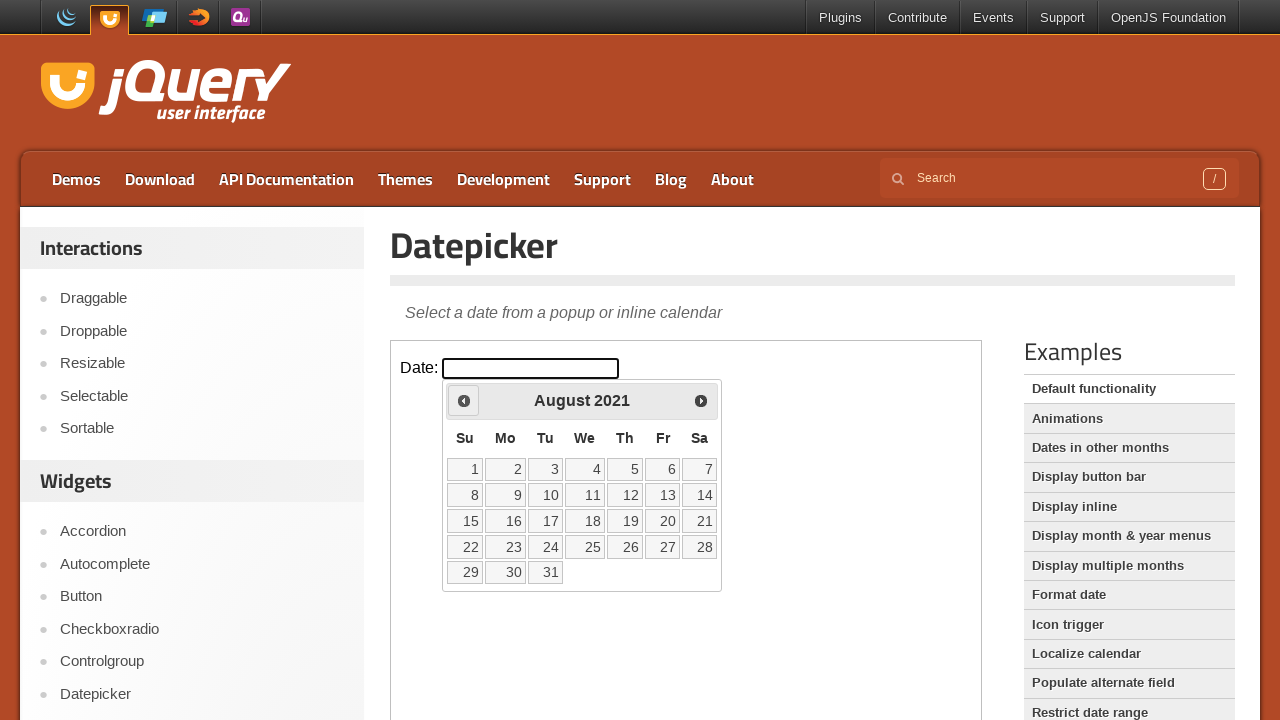

Clicked previous month button (iteration 55 of 96) to navigate backwards at (464, 400) on iframe >> nth=0 >> internal:control=enter-frame >> xpath=//*[@id="ui-datepicker-
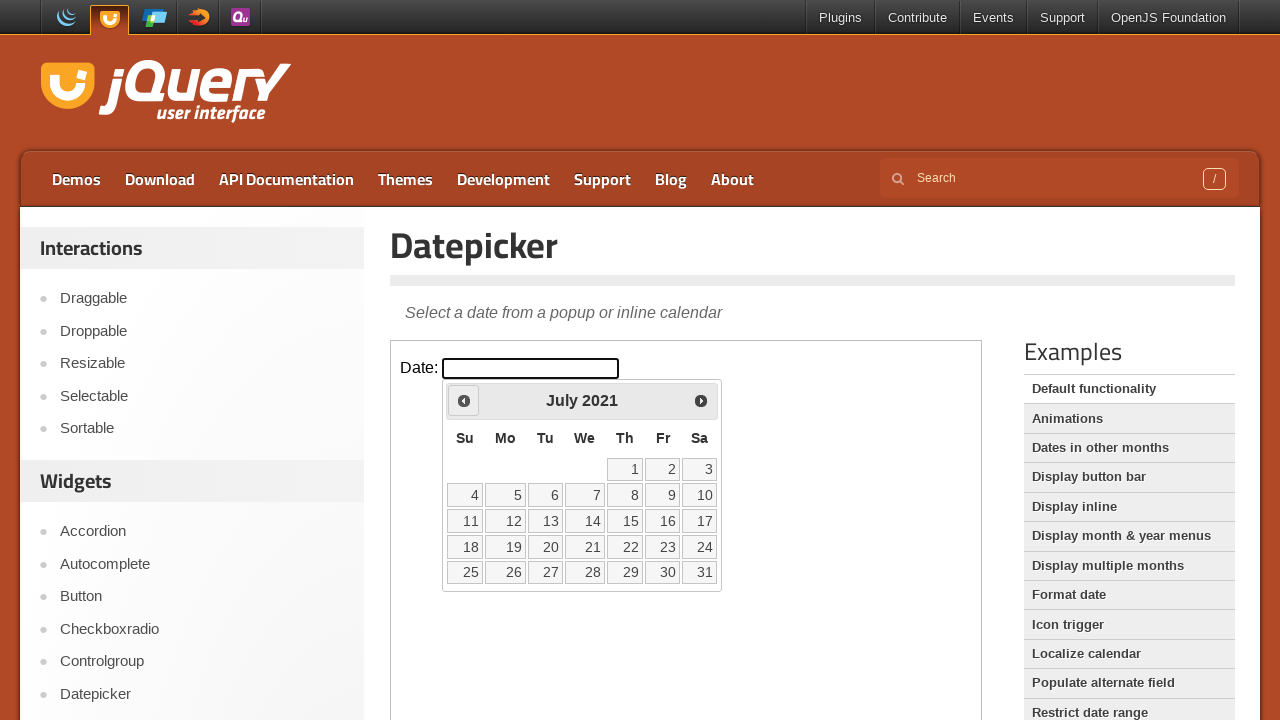

Clicked previous month button (iteration 56 of 96) to navigate backwards at (464, 400) on iframe >> nth=0 >> internal:control=enter-frame >> xpath=//*[@id="ui-datepicker-
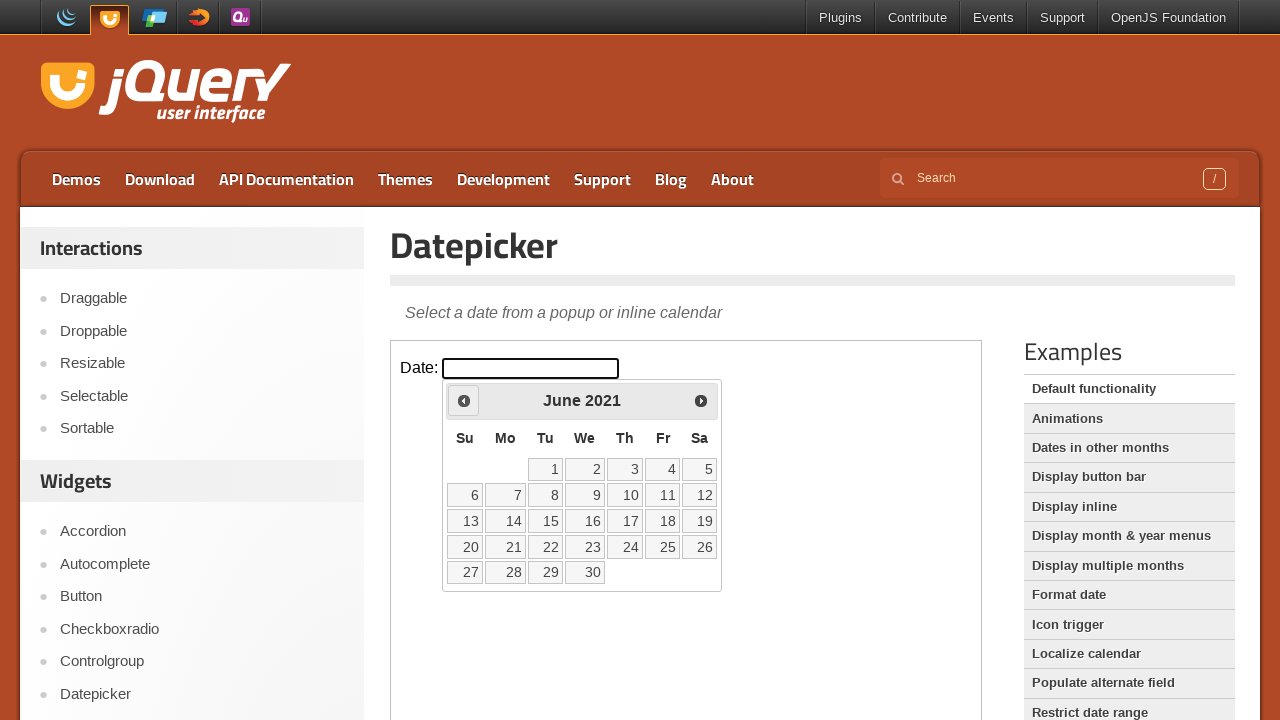

Clicked previous month button (iteration 57 of 96) to navigate backwards at (464, 400) on iframe >> nth=0 >> internal:control=enter-frame >> xpath=//*[@id="ui-datepicker-
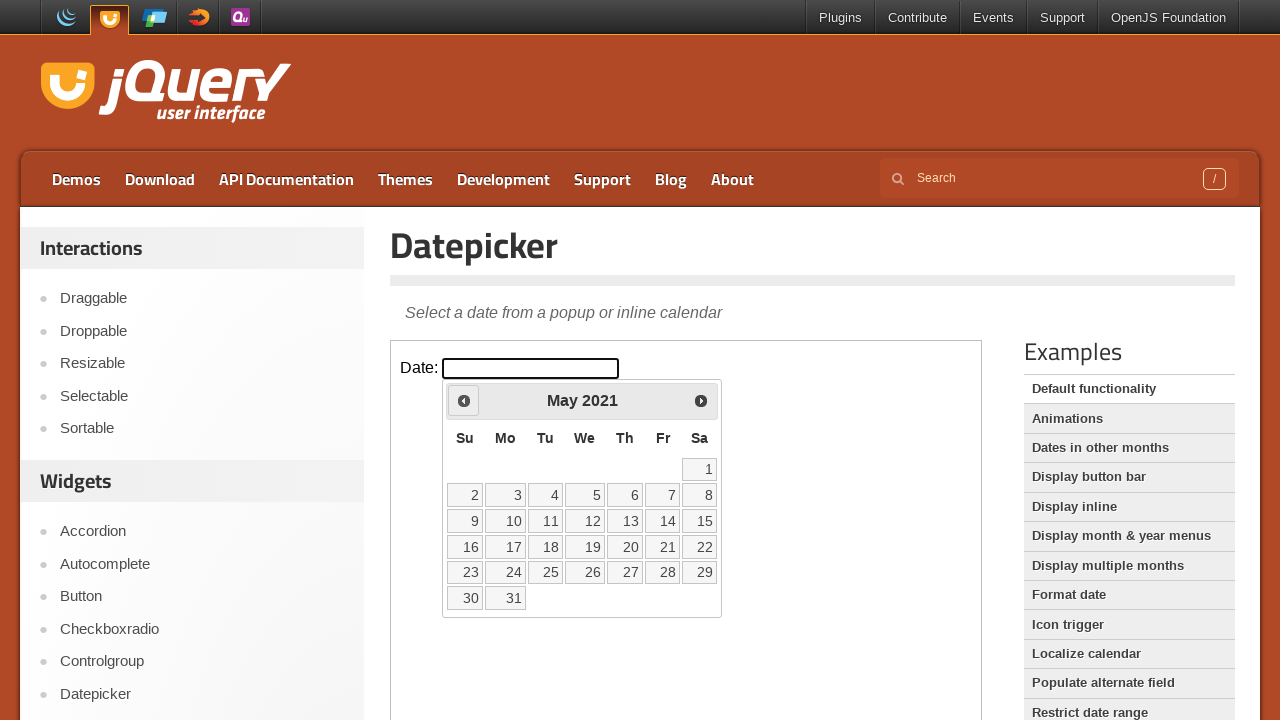

Clicked previous month button (iteration 58 of 96) to navigate backwards at (464, 400) on iframe >> nth=0 >> internal:control=enter-frame >> xpath=//*[@id="ui-datepicker-
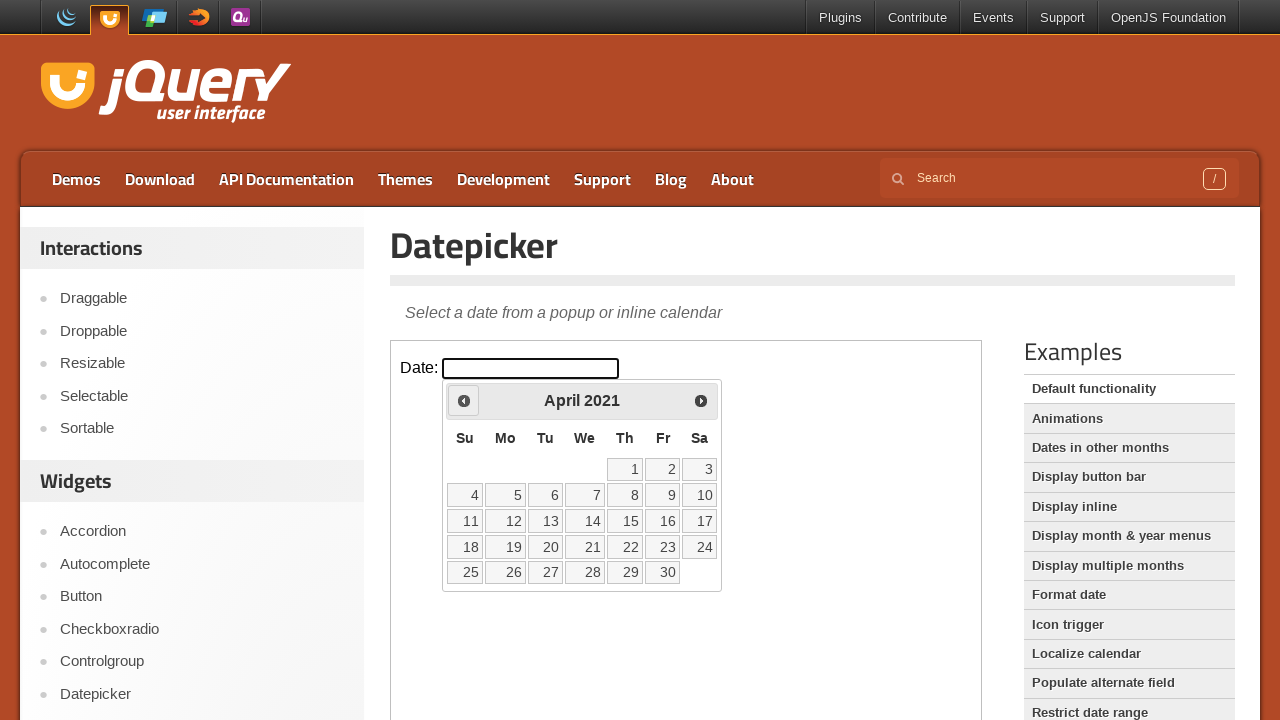

Clicked previous month button (iteration 59 of 96) to navigate backwards at (464, 400) on iframe >> nth=0 >> internal:control=enter-frame >> xpath=//*[@id="ui-datepicker-
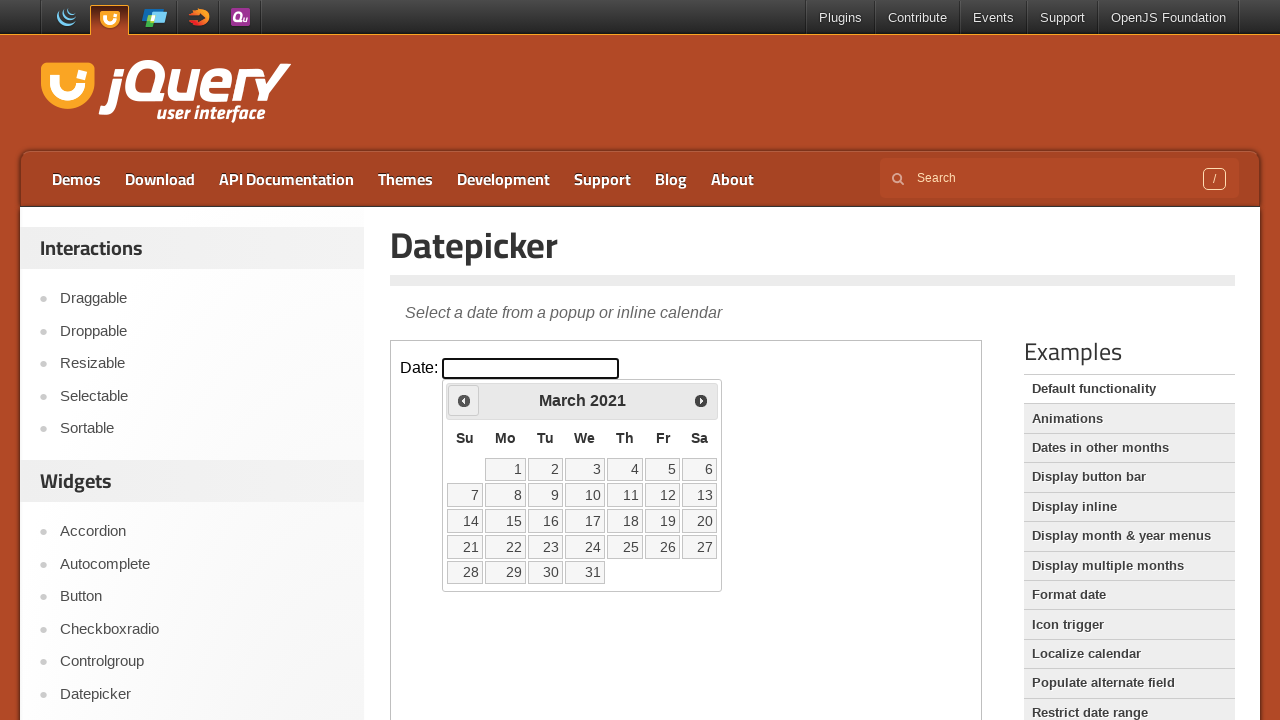

Clicked previous month button (iteration 60 of 96) to navigate backwards at (464, 400) on iframe >> nth=0 >> internal:control=enter-frame >> xpath=//*[@id="ui-datepicker-
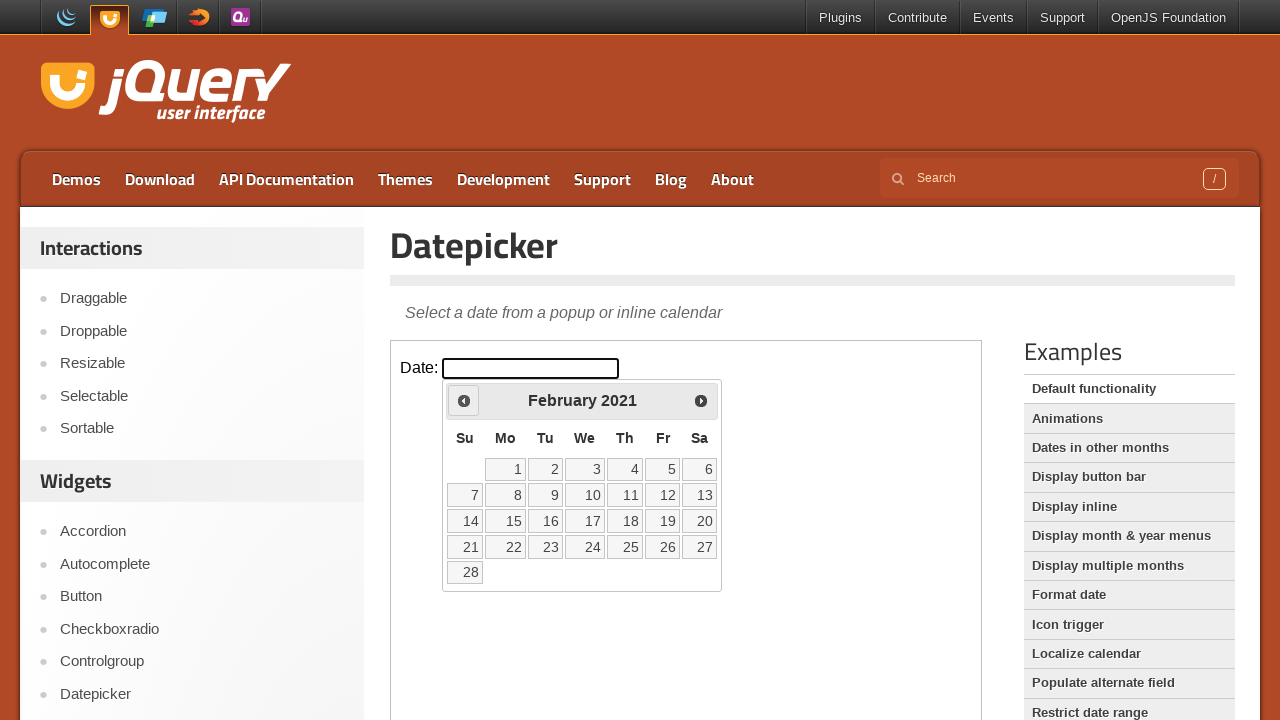

Clicked previous month button (iteration 61 of 96) to navigate backwards at (464, 400) on iframe >> nth=0 >> internal:control=enter-frame >> xpath=//*[@id="ui-datepicker-
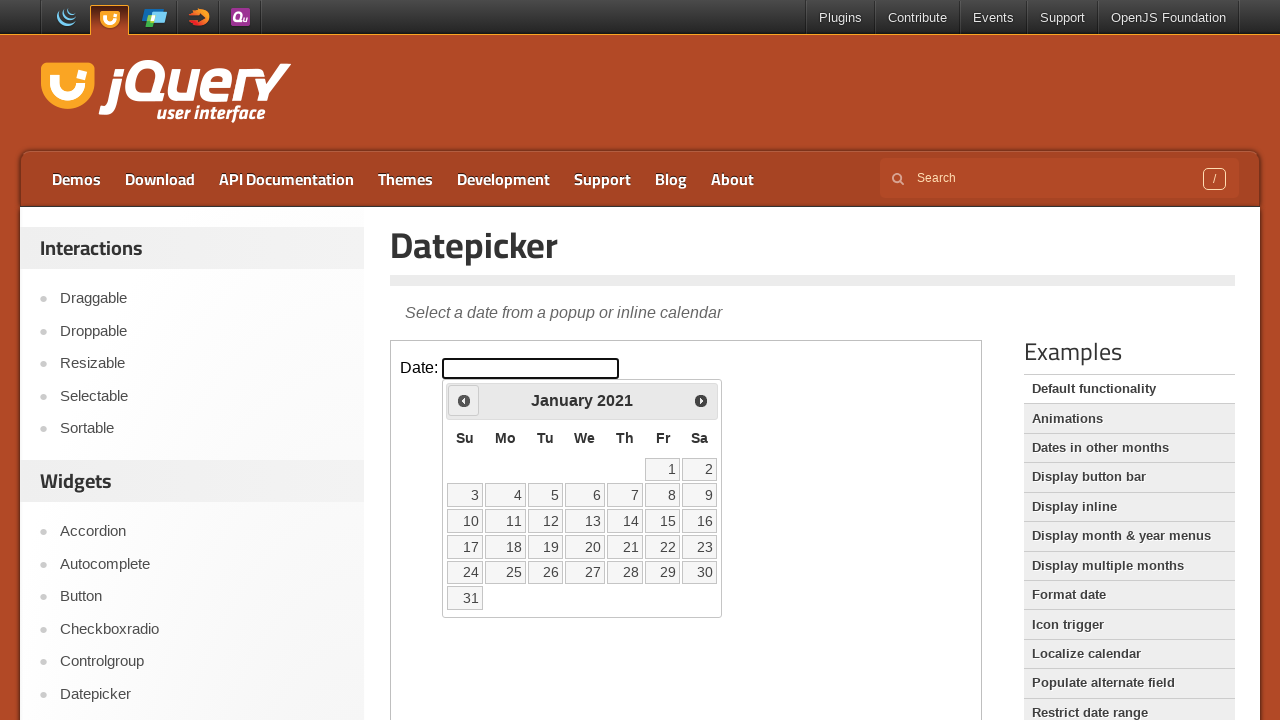

Clicked previous month button (iteration 62 of 96) to navigate backwards at (464, 400) on iframe >> nth=0 >> internal:control=enter-frame >> xpath=//*[@id="ui-datepicker-
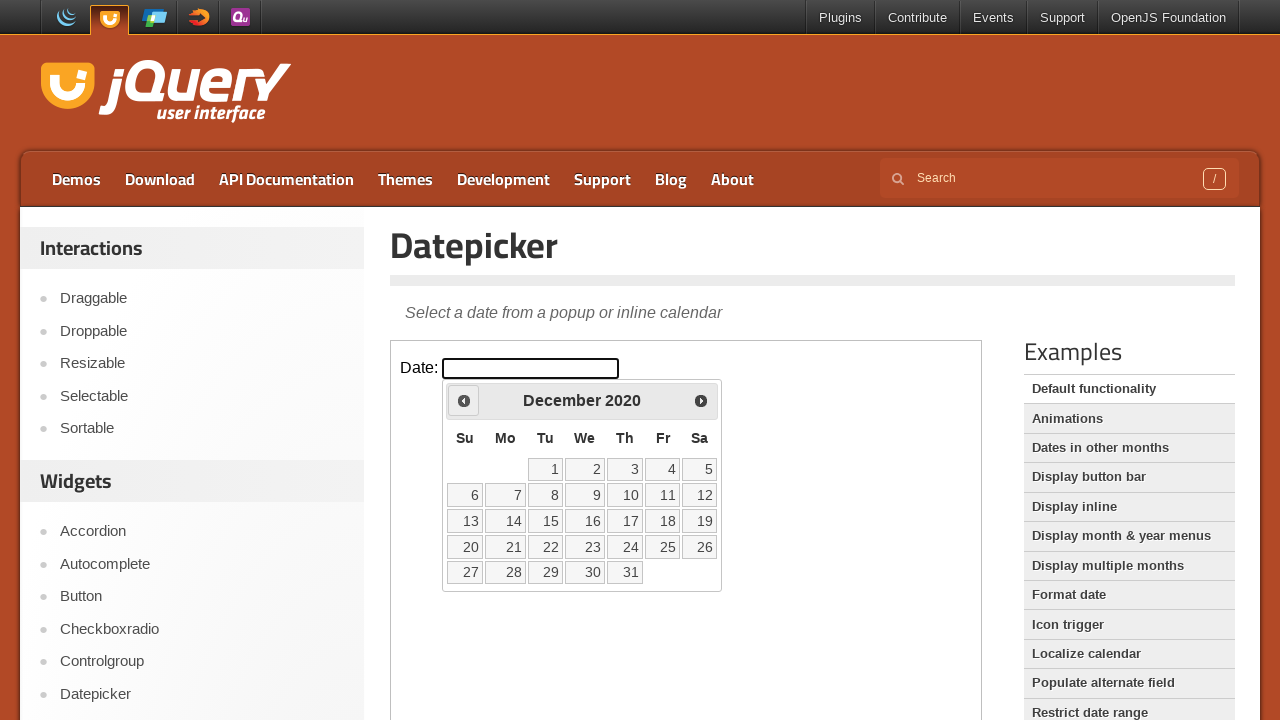

Clicked previous month button (iteration 63 of 96) to navigate backwards at (464, 400) on iframe >> nth=0 >> internal:control=enter-frame >> xpath=//*[@id="ui-datepicker-
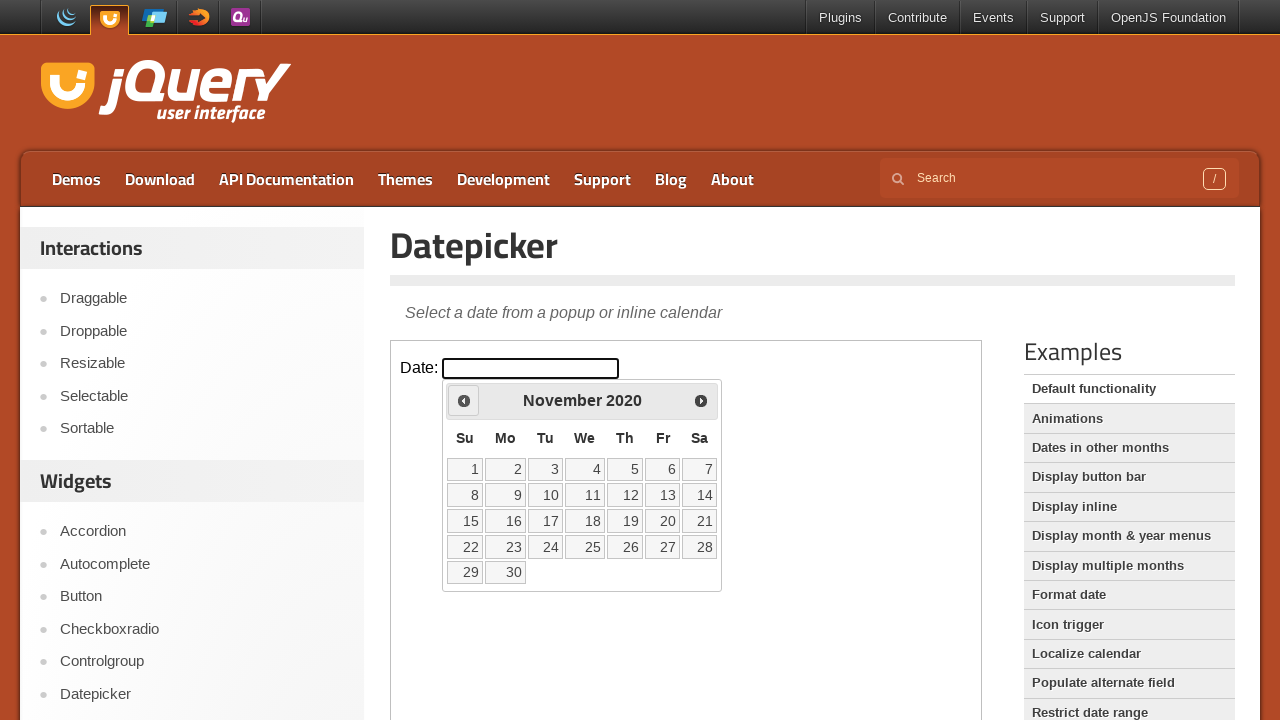

Clicked previous month button (iteration 64 of 96) to navigate backwards at (464, 400) on iframe >> nth=0 >> internal:control=enter-frame >> xpath=//*[@id="ui-datepicker-
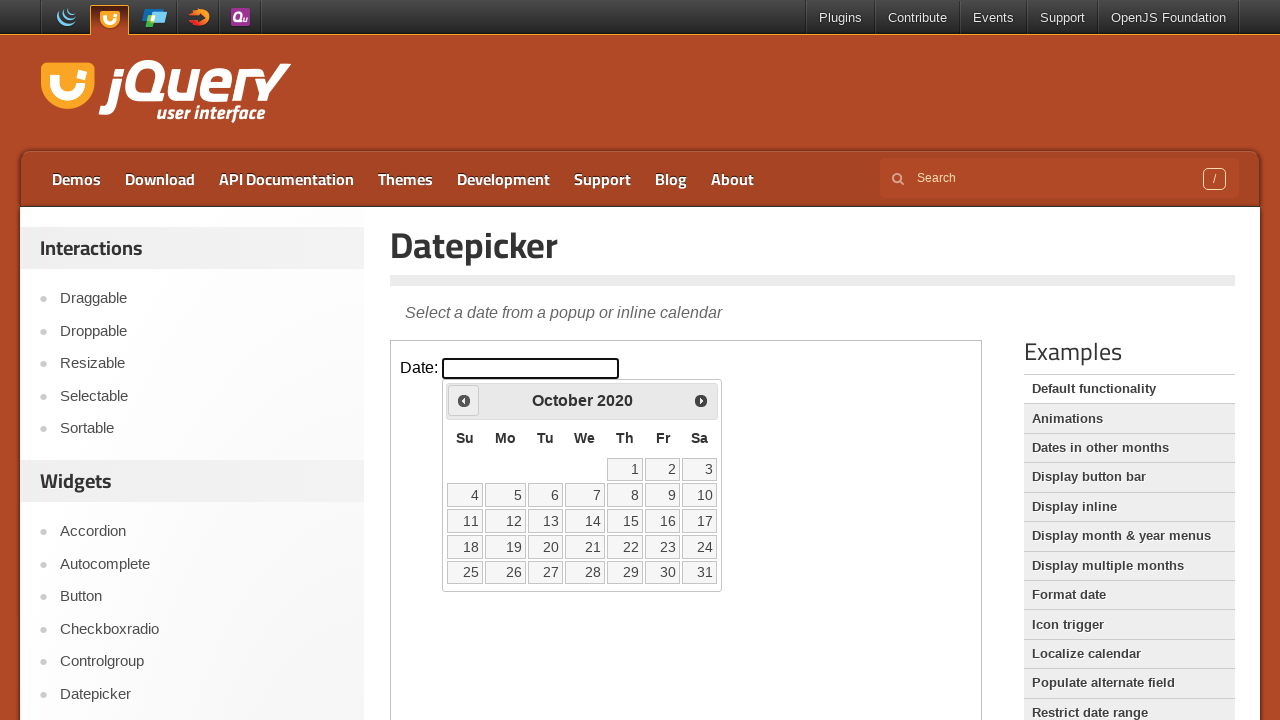

Clicked previous month button (iteration 65 of 96) to navigate backwards at (464, 400) on iframe >> nth=0 >> internal:control=enter-frame >> xpath=//*[@id="ui-datepicker-
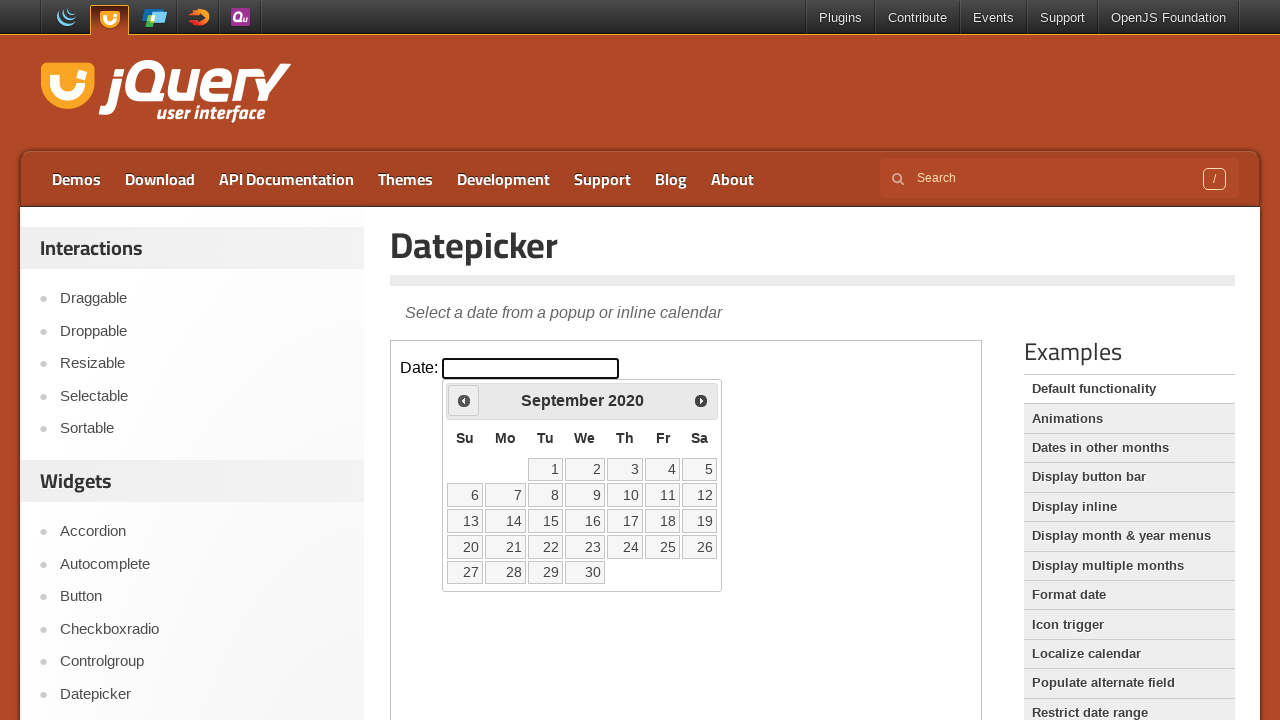

Clicked previous month button (iteration 66 of 96) to navigate backwards at (464, 400) on iframe >> nth=0 >> internal:control=enter-frame >> xpath=//*[@id="ui-datepicker-
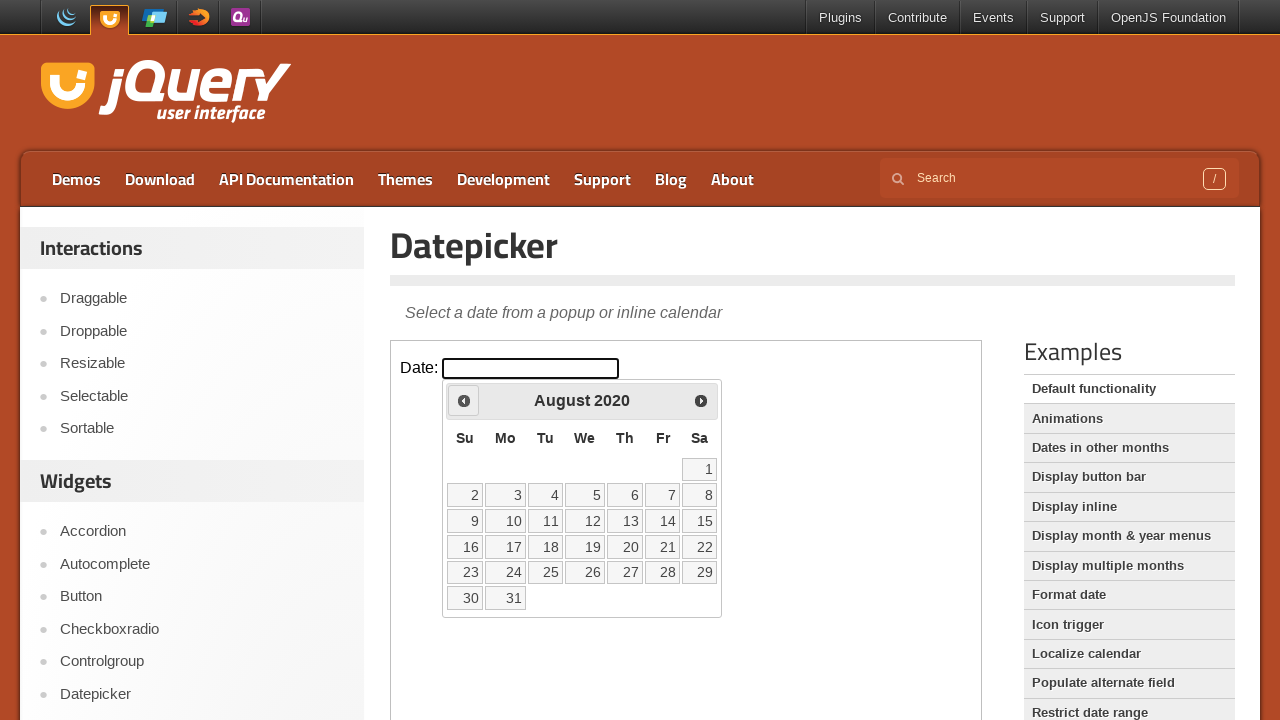

Clicked previous month button (iteration 67 of 96) to navigate backwards at (464, 400) on iframe >> nth=0 >> internal:control=enter-frame >> xpath=//*[@id="ui-datepicker-
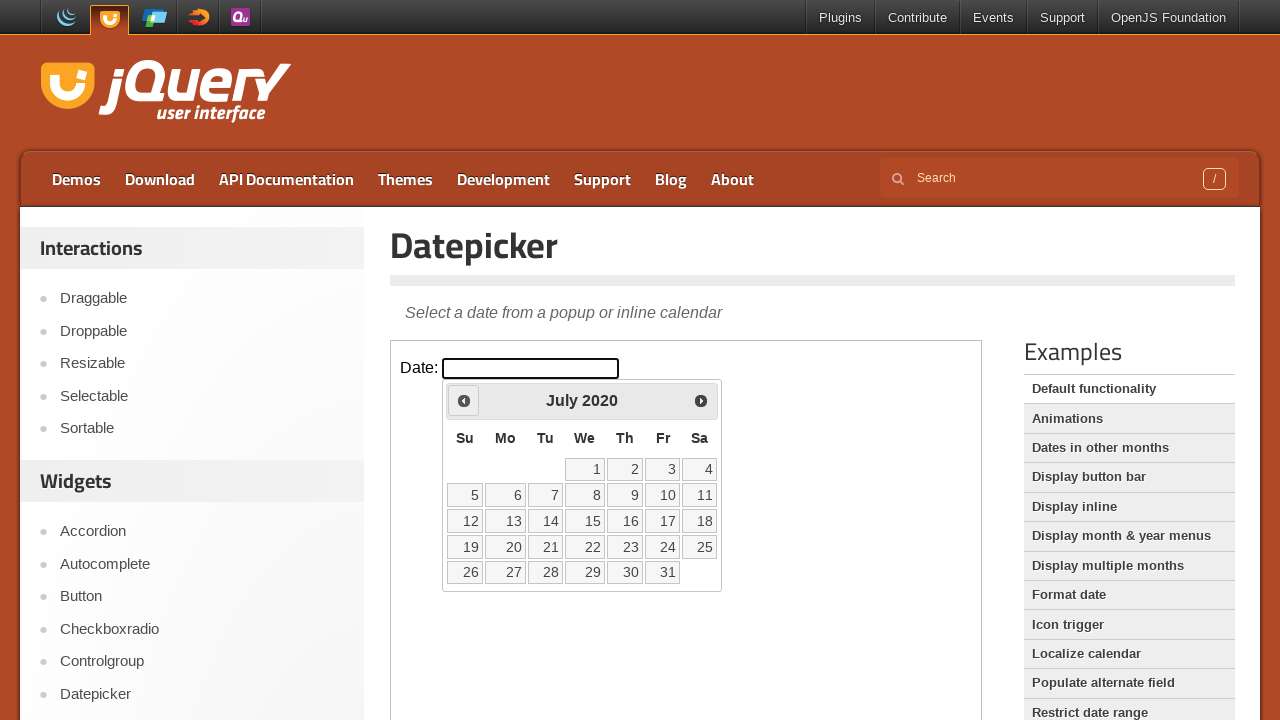

Clicked previous month button (iteration 68 of 96) to navigate backwards at (464, 400) on iframe >> nth=0 >> internal:control=enter-frame >> xpath=//*[@id="ui-datepicker-
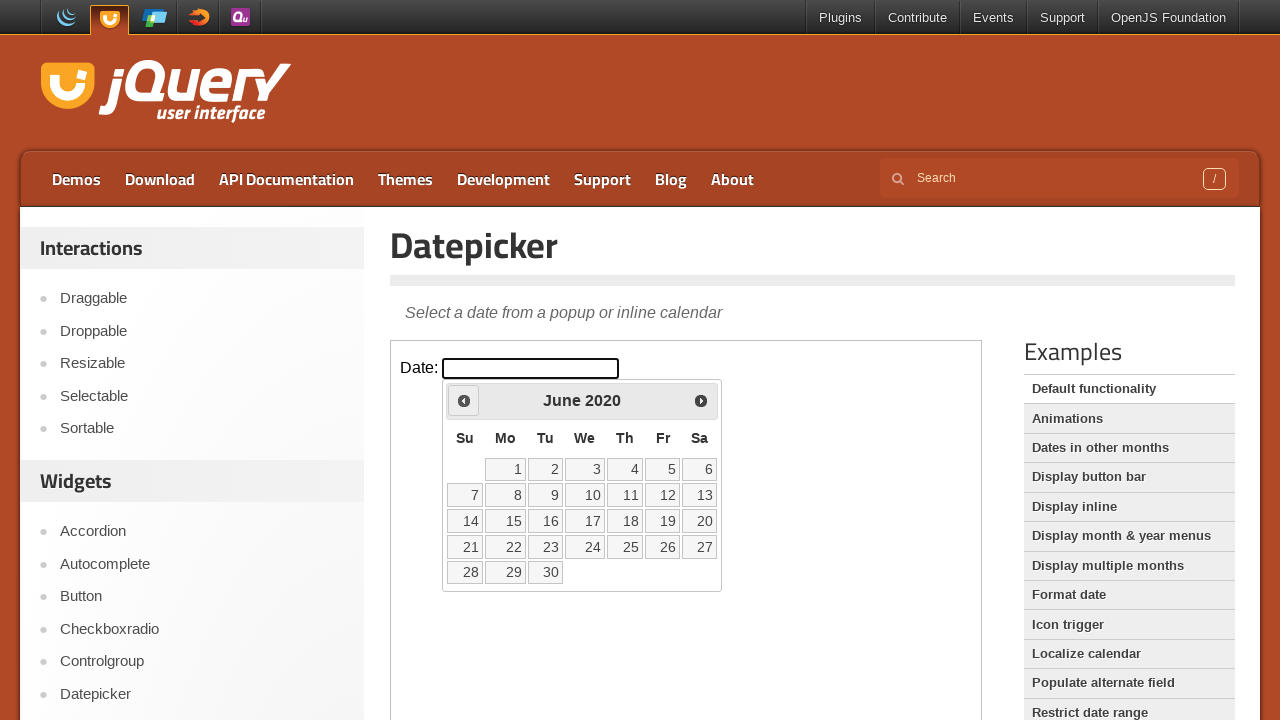

Clicked previous month button (iteration 69 of 96) to navigate backwards at (464, 400) on iframe >> nth=0 >> internal:control=enter-frame >> xpath=//*[@id="ui-datepicker-
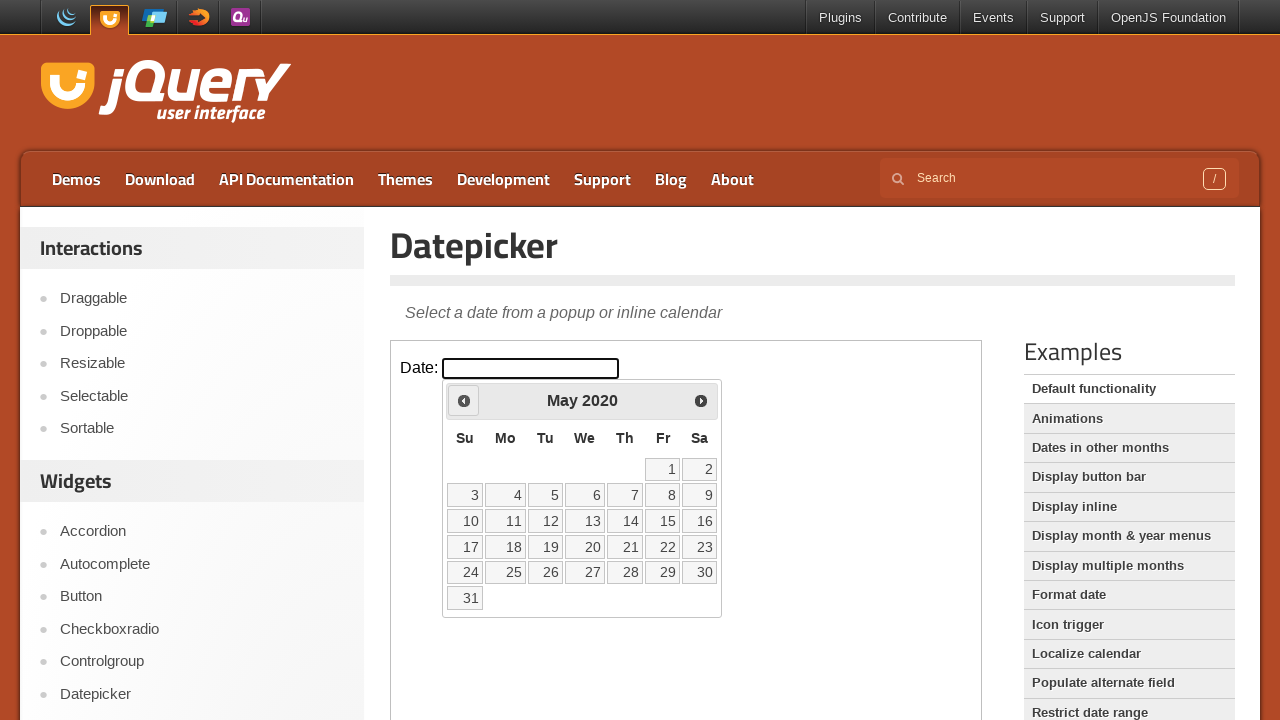

Clicked previous month button (iteration 70 of 96) to navigate backwards at (464, 400) on iframe >> nth=0 >> internal:control=enter-frame >> xpath=//*[@id="ui-datepicker-
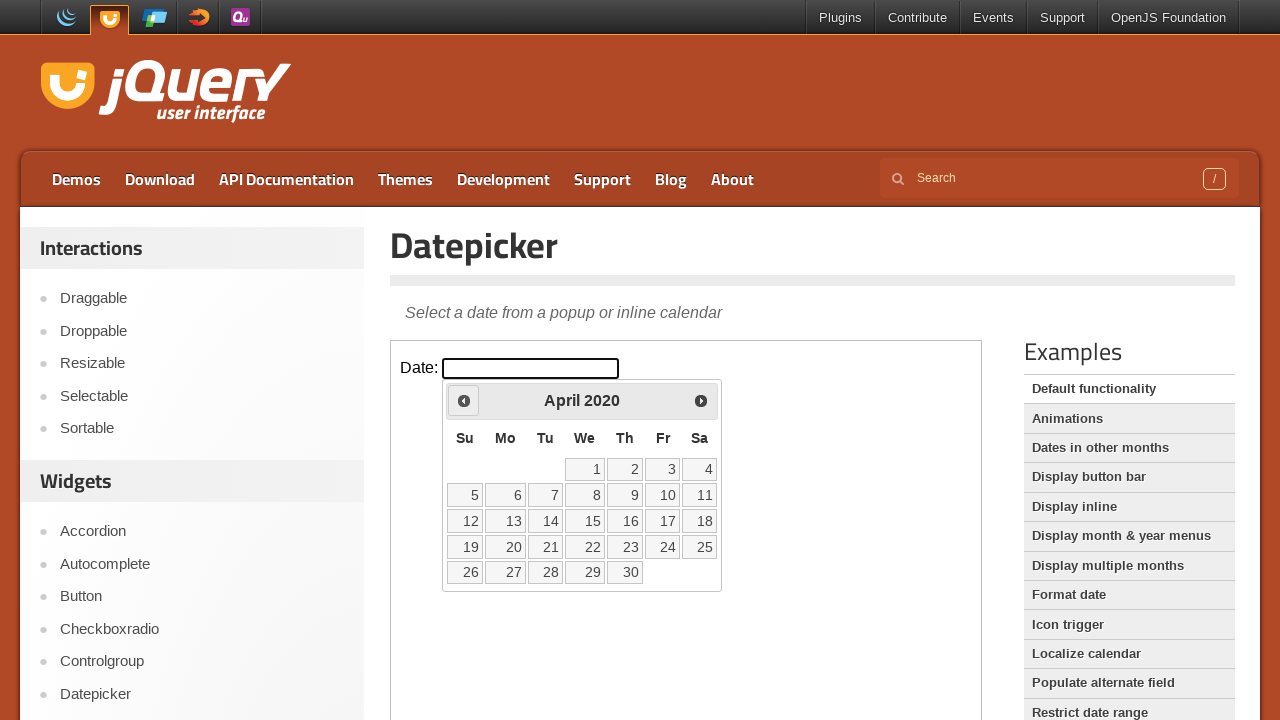

Clicked previous month button (iteration 71 of 96) to navigate backwards at (464, 400) on iframe >> nth=0 >> internal:control=enter-frame >> xpath=//*[@id="ui-datepicker-
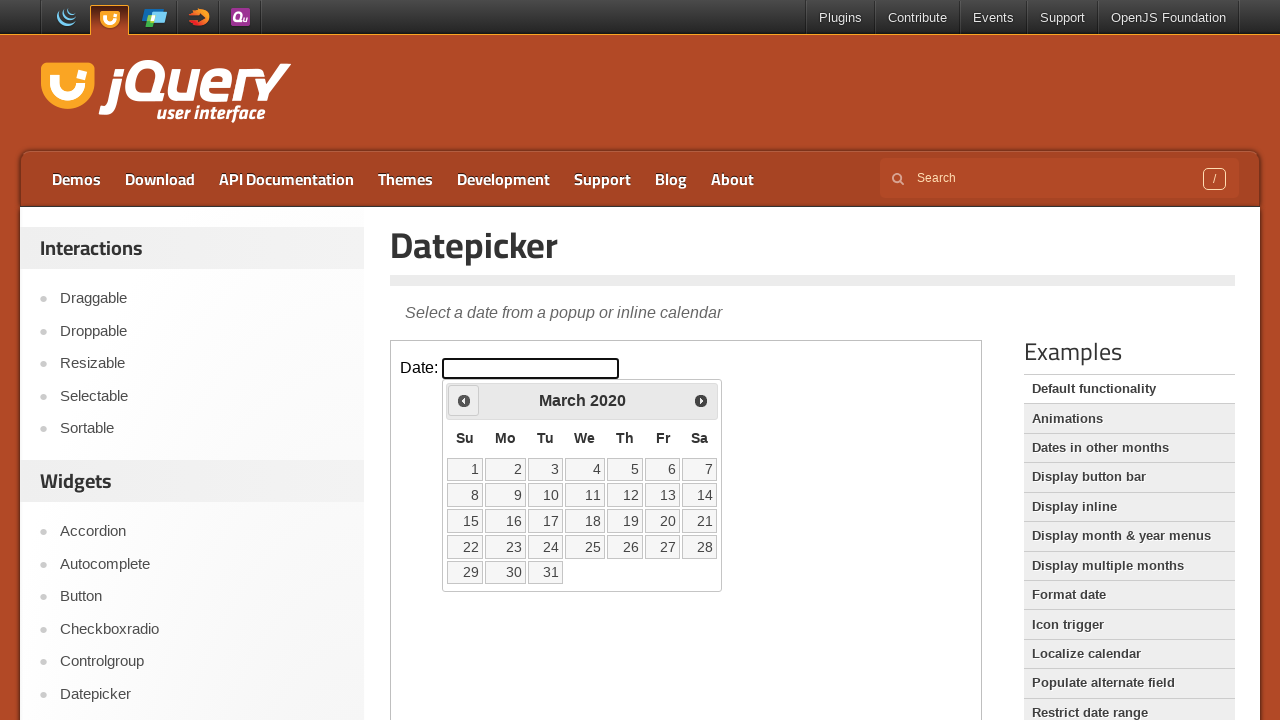

Clicked previous month button (iteration 72 of 96) to navigate backwards at (464, 400) on iframe >> nth=0 >> internal:control=enter-frame >> xpath=//*[@id="ui-datepicker-
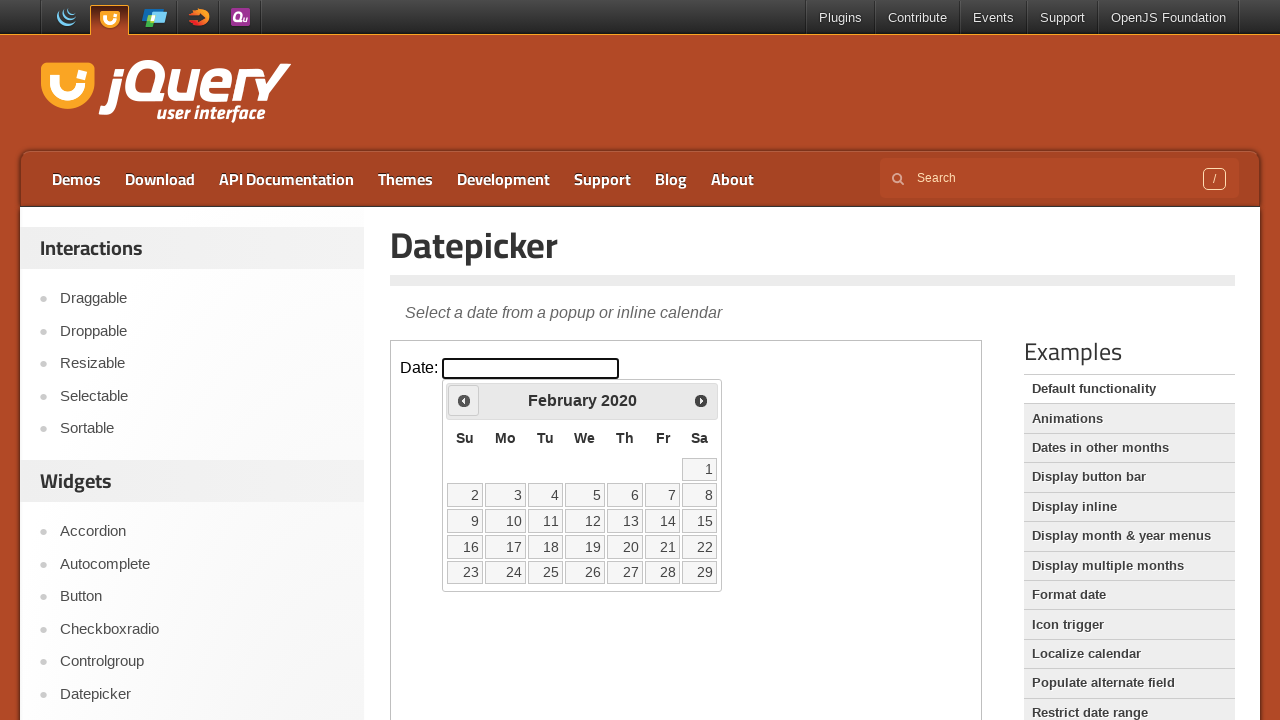

Clicked previous month button (iteration 73 of 96) to navigate backwards at (464, 400) on iframe >> nth=0 >> internal:control=enter-frame >> xpath=//*[@id="ui-datepicker-
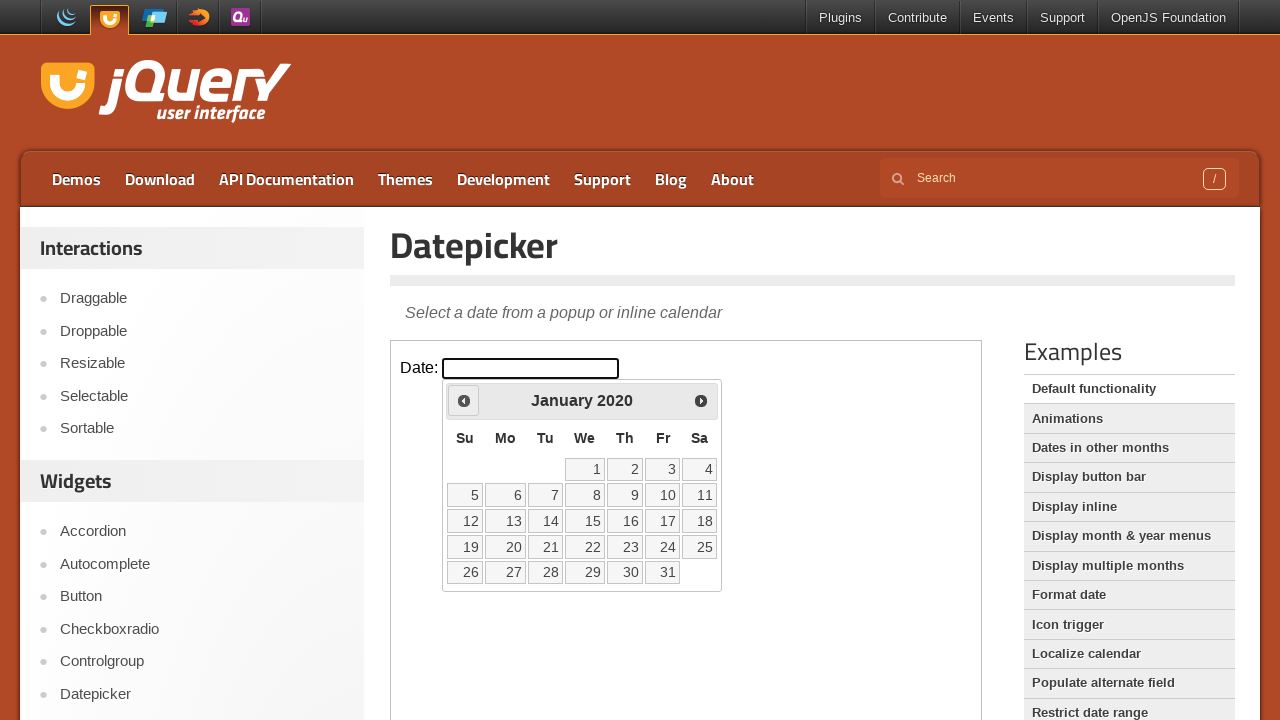

Clicked previous month button (iteration 74 of 96) to navigate backwards at (464, 400) on iframe >> nth=0 >> internal:control=enter-frame >> xpath=//*[@id="ui-datepicker-
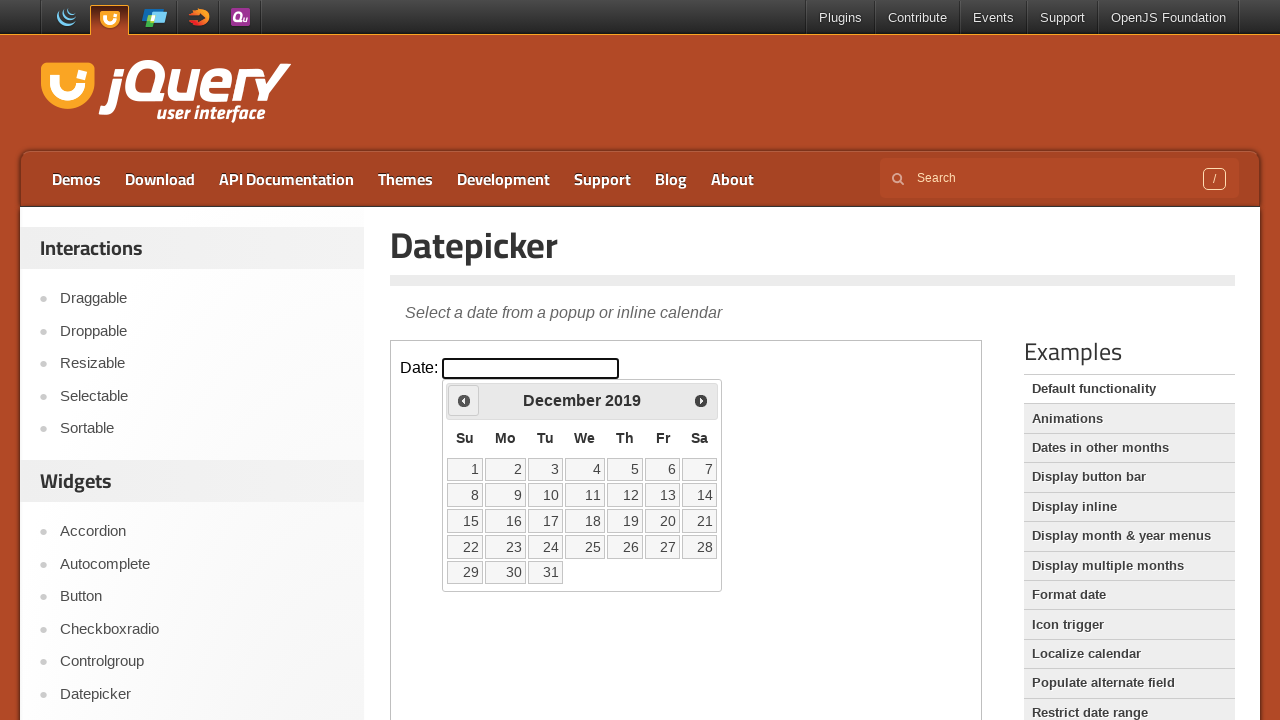

Clicked previous month button (iteration 75 of 96) to navigate backwards at (464, 400) on iframe >> nth=0 >> internal:control=enter-frame >> xpath=//*[@id="ui-datepicker-
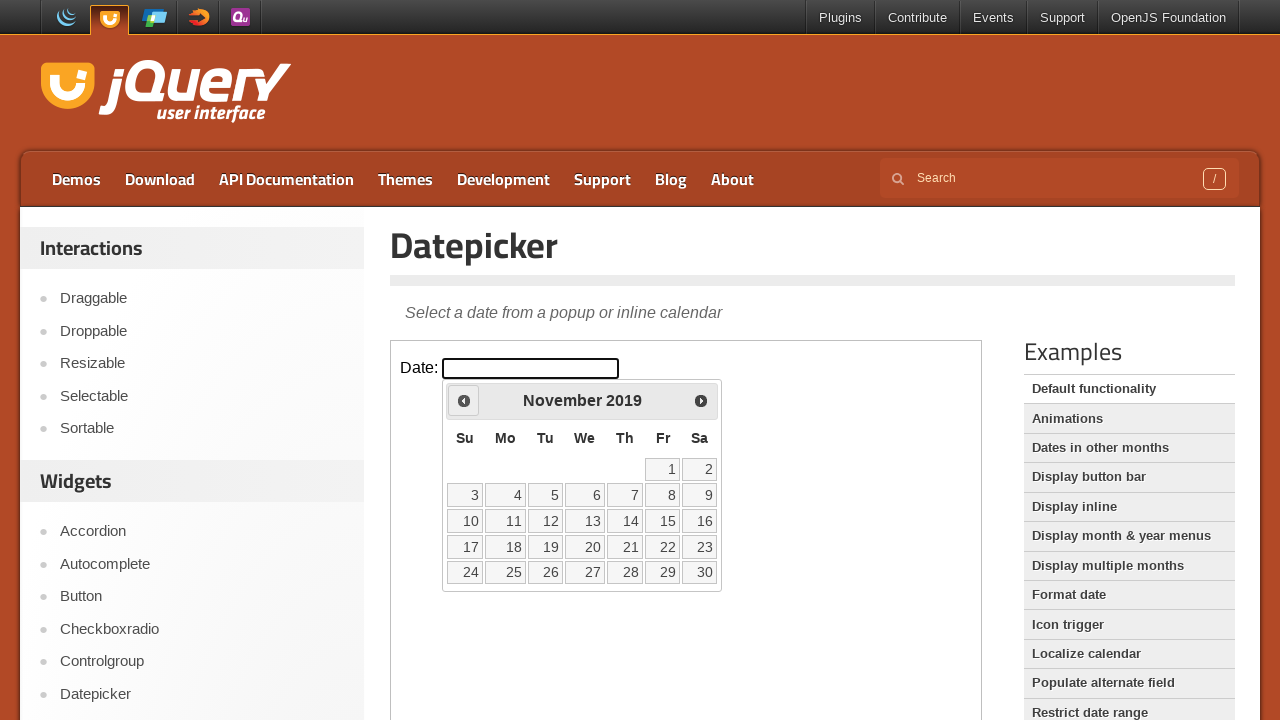

Clicked previous month button (iteration 76 of 96) to navigate backwards at (464, 400) on iframe >> nth=0 >> internal:control=enter-frame >> xpath=//*[@id="ui-datepicker-
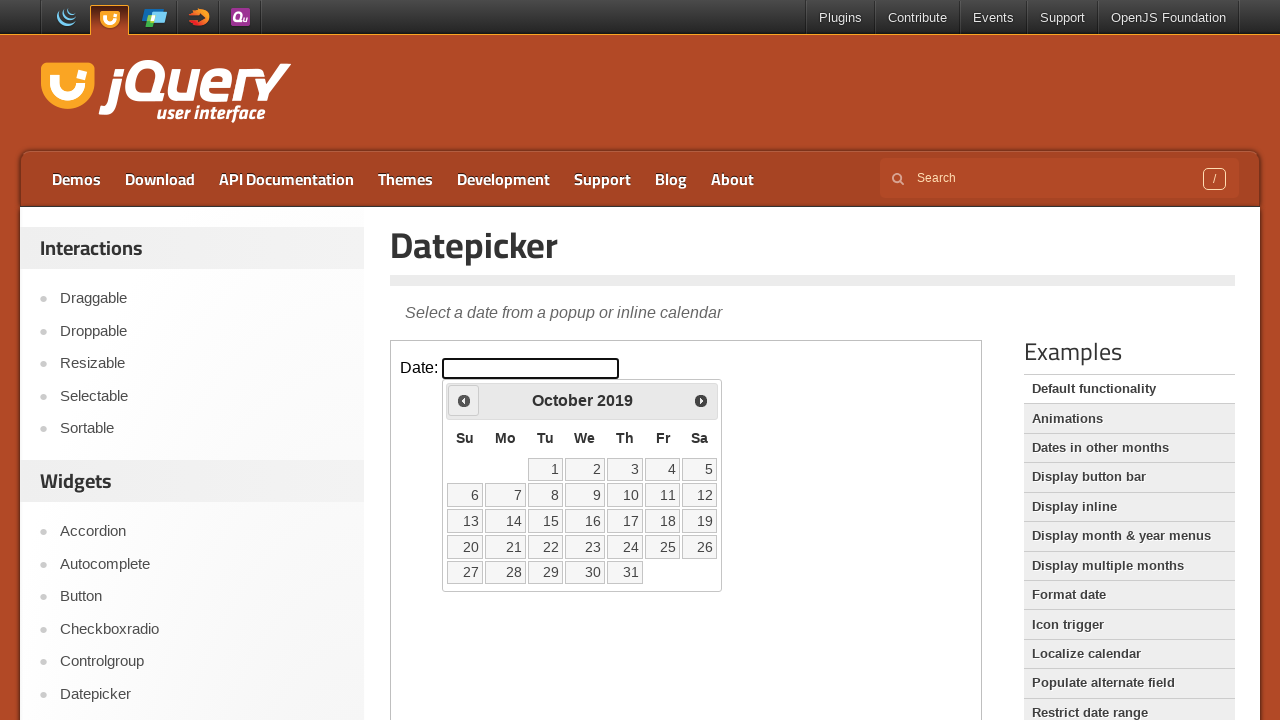

Clicked previous month button (iteration 77 of 96) to navigate backwards at (464, 400) on iframe >> nth=0 >> internal:control=enter-frame >> xpath=//*[@id="ui-datepicker-
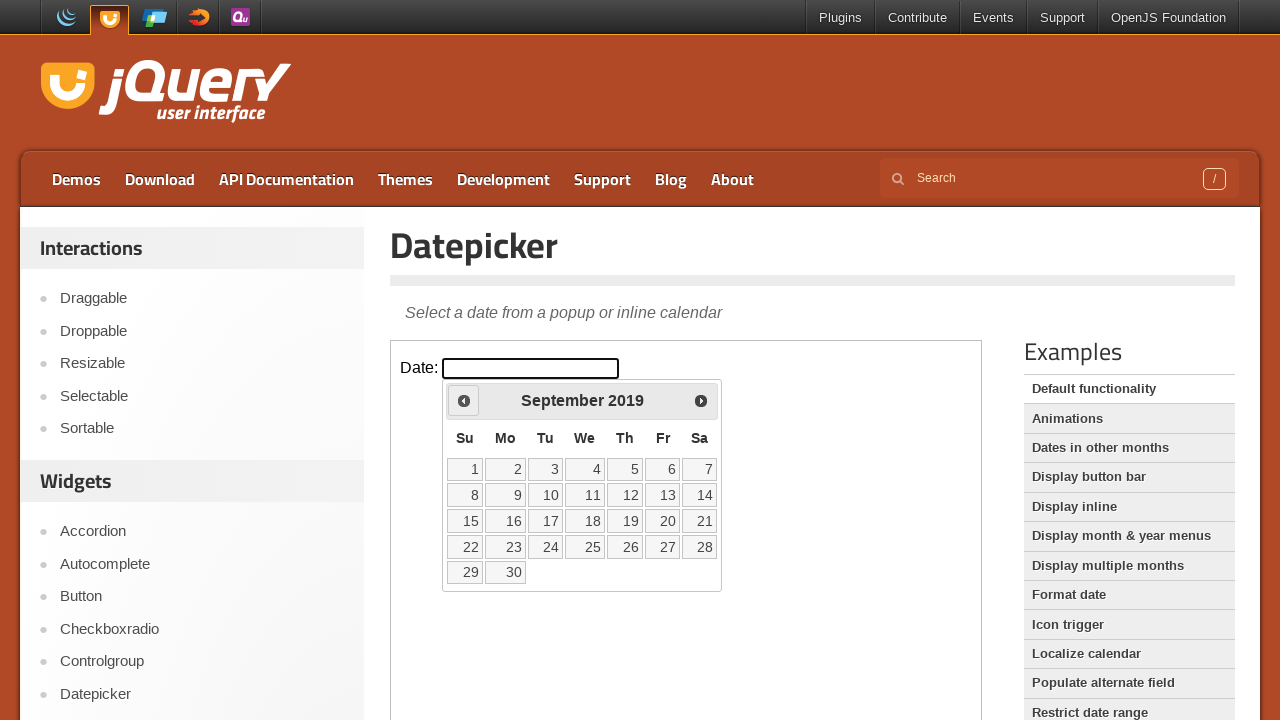

Clicked previous month button (iteration 78 of 96) to navigate backwards at (464, 400) on iframe >> nth=0 >> internal:control=enter-frame >> xpath=//*[@id="ui-datepicker-
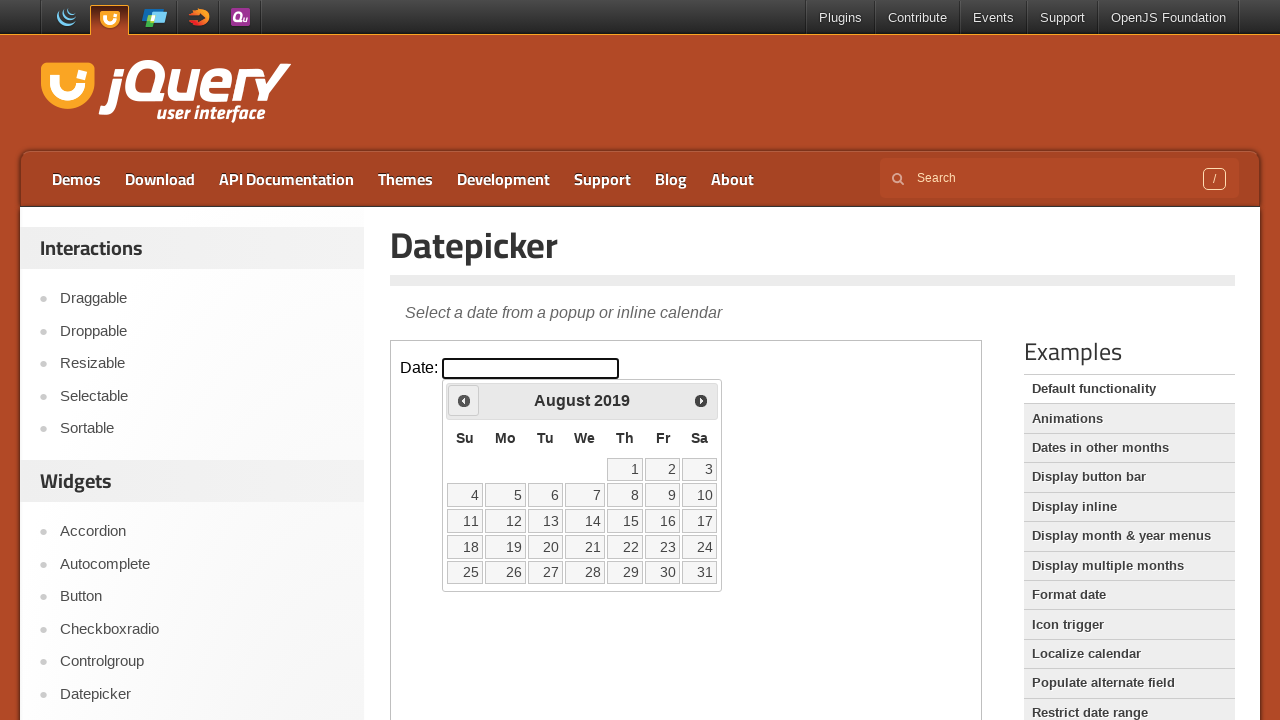

Clicked previous month button (iteration 79 of 96) to navigate backwards at (464, 400) on iframe >> nth=0 >> internal:control=enter-frame >> xpath=//*[@id="ui-datepicker-
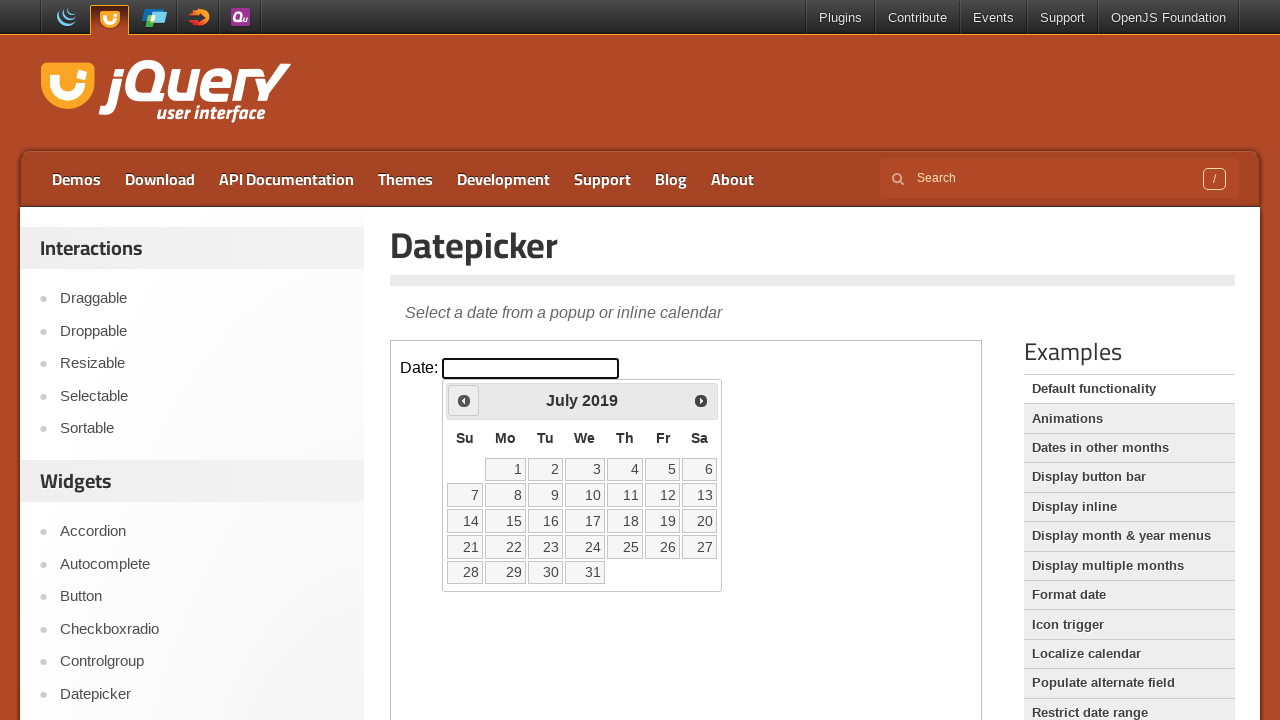

Clicked previous month button (iteration 80 of 96) to navigate backwards at (464, 400) on iframe >> nth=0 >> internal:control=enter-frame >> xpath=//*[@id="ui-datepicker-
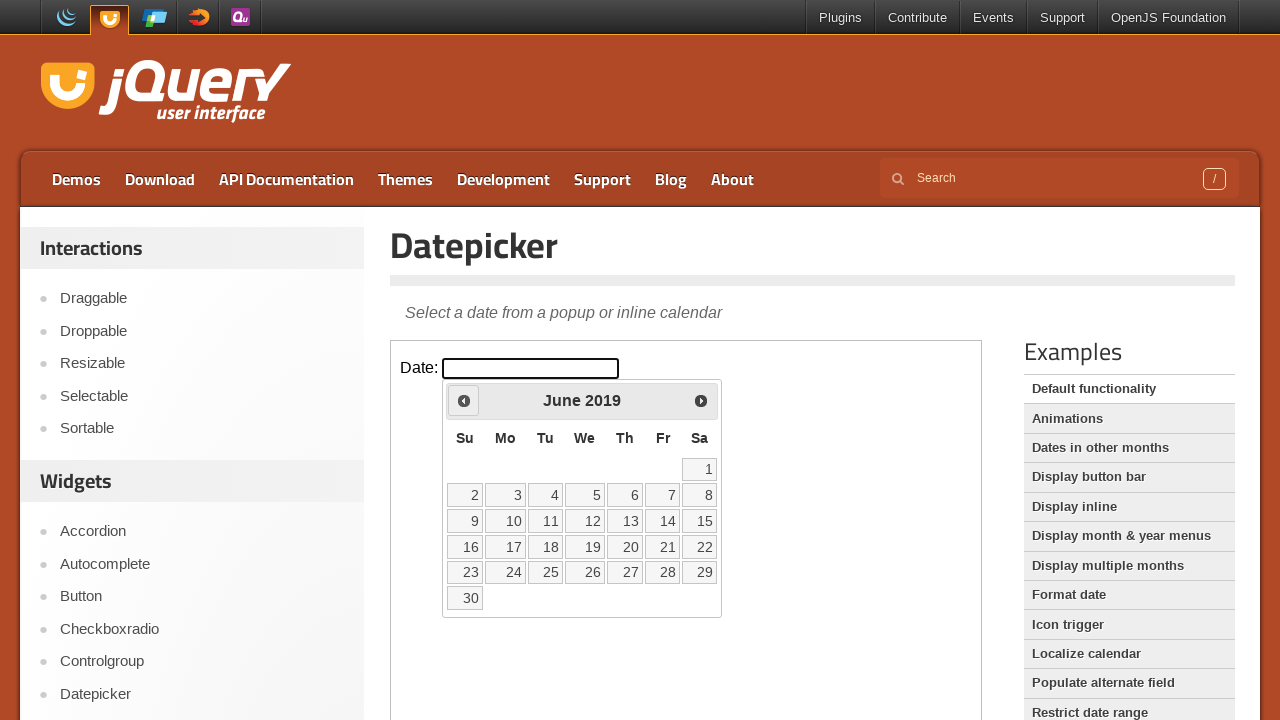

Clicked previous month button (iteration 81 of 96) to navigate backwards at (464, 400) on iframe >> nth=0 >> internal:control=enter-frame >> xpath=//*[@id="ui-datepicker-
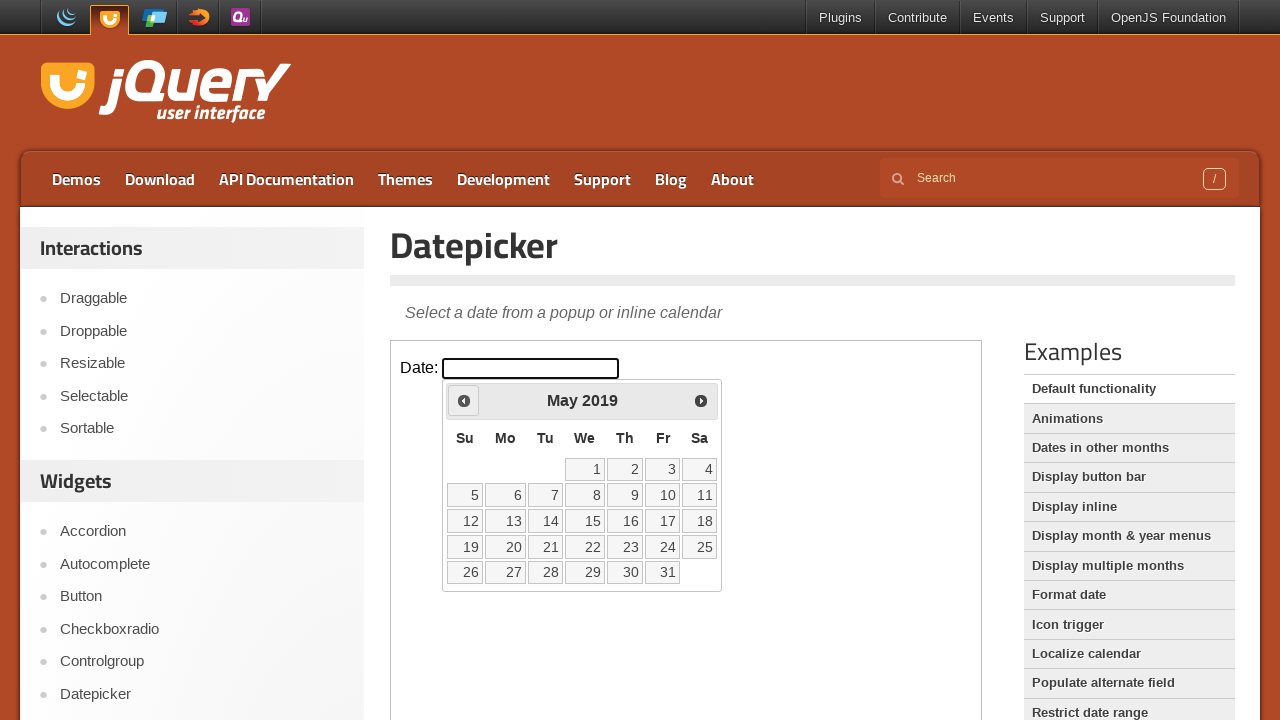

Clicked previous month button (iteration 82 of 96) to navigate backwards at (464, 400) on iframe >> nth=0 >> internal:control=enter-frame >> xpath=//*[@id="ui-datepicker-
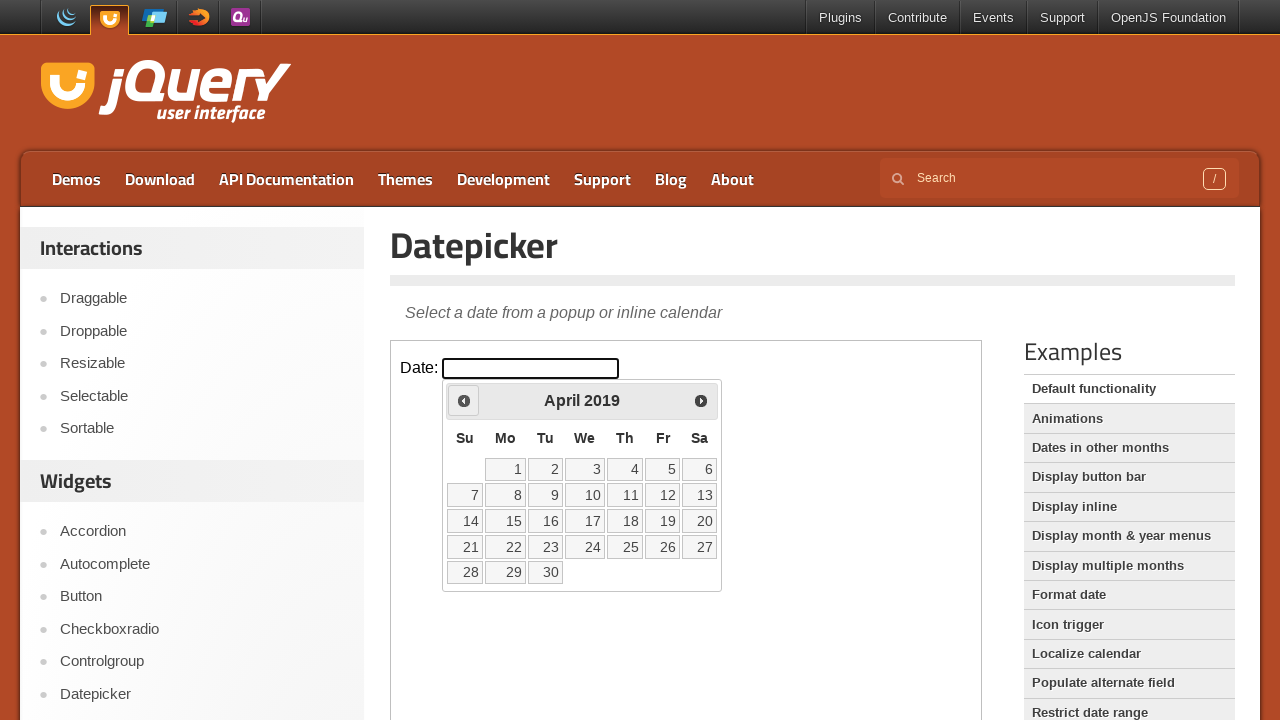

Clicked previous month button (iteration 83 of 96) to navigate backwards at (464, 400) on iframe >> nth=0 >> internal:control=enter-frame >> xpath=//*[@id="ui-datepicker-
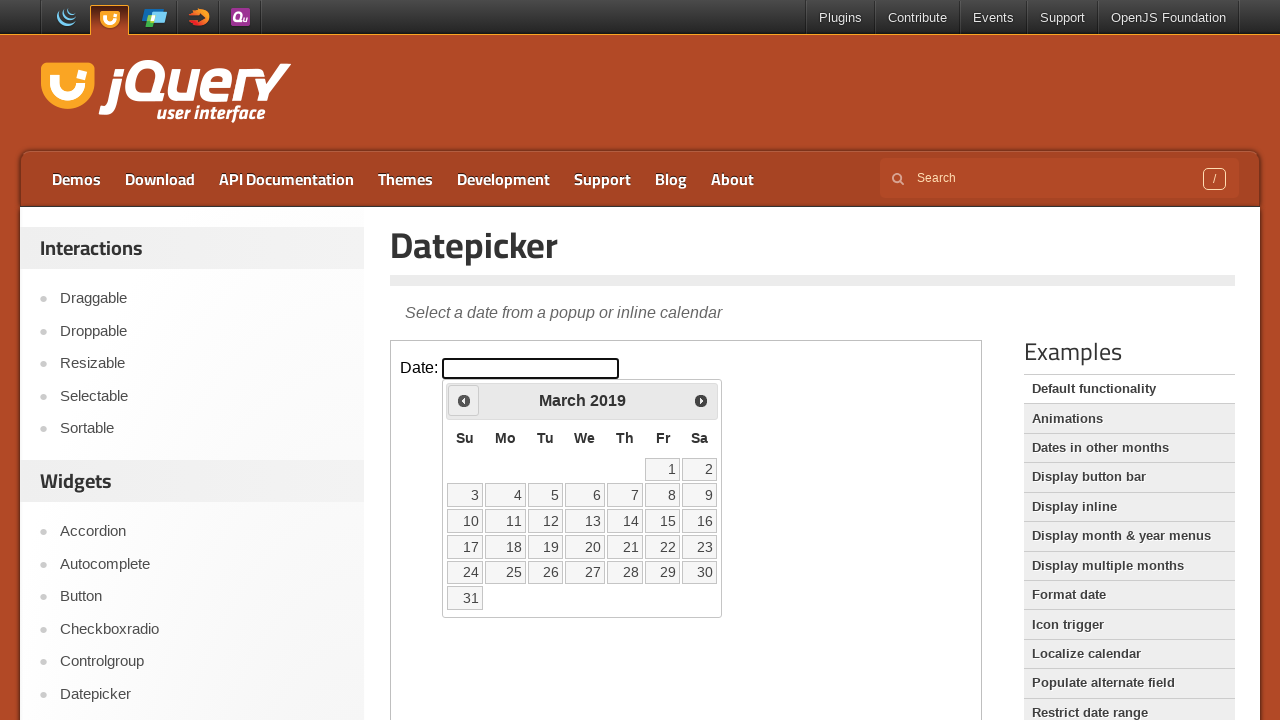

Clicked previous month button (iteration 84 of 96) to navigate backwards at (464, 400) on iframe >> nth=0 >> internal:control=enter-frame >> xpath=//*[@id="ui-datepicker-
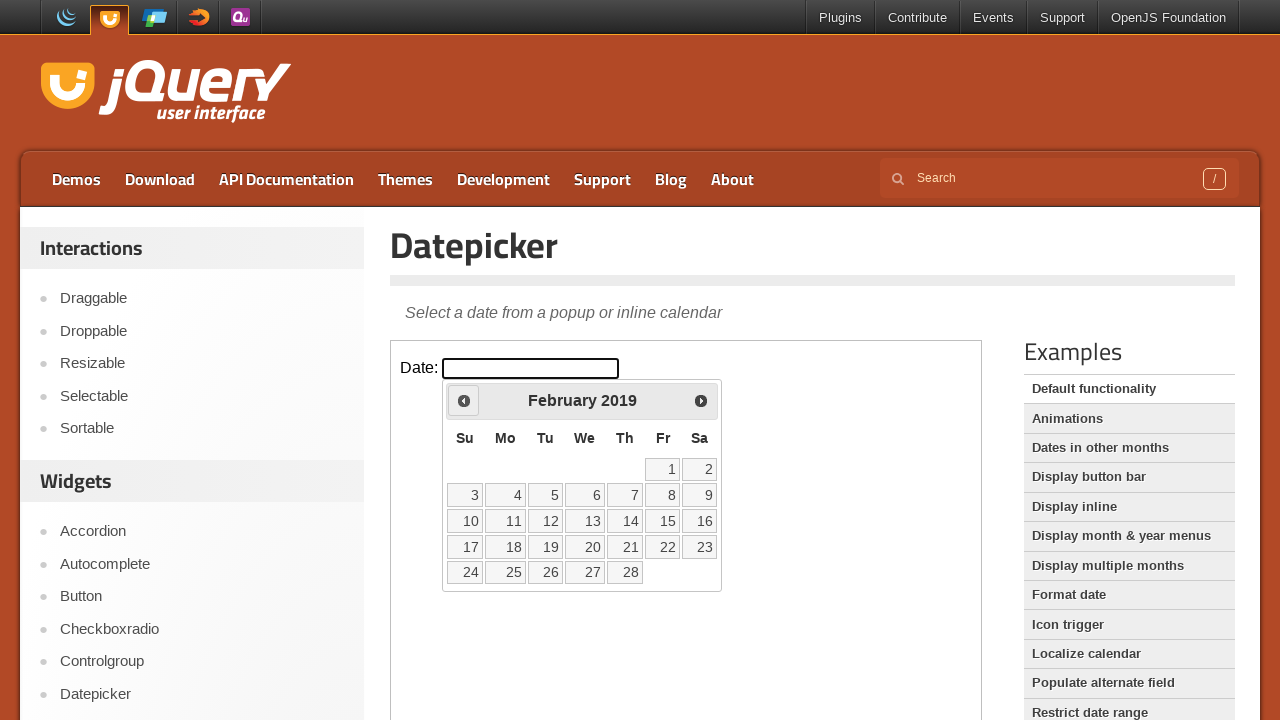

Clicked previous month button (iteration 85 of 96) to navigate backwards at (464, 400) on iframe >> nth=0 >> internal:control=enter-frame >> xpath=//*[@id="ui-datepicker-
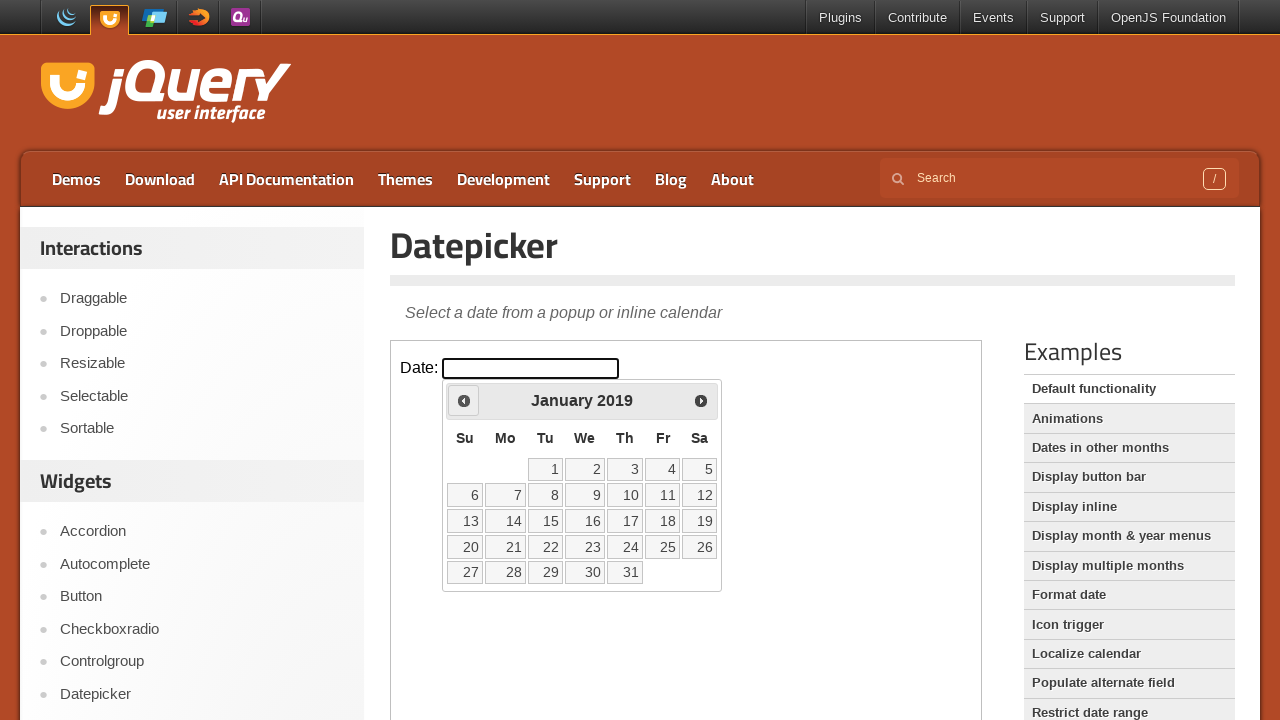

Clicked previous month button (iteration 86 of 96) to navigate backwards at (464, 400) on iframe >> nth=0 >> internal:control=enter-frame >> xpath=//*[@id="ui-datepicker-
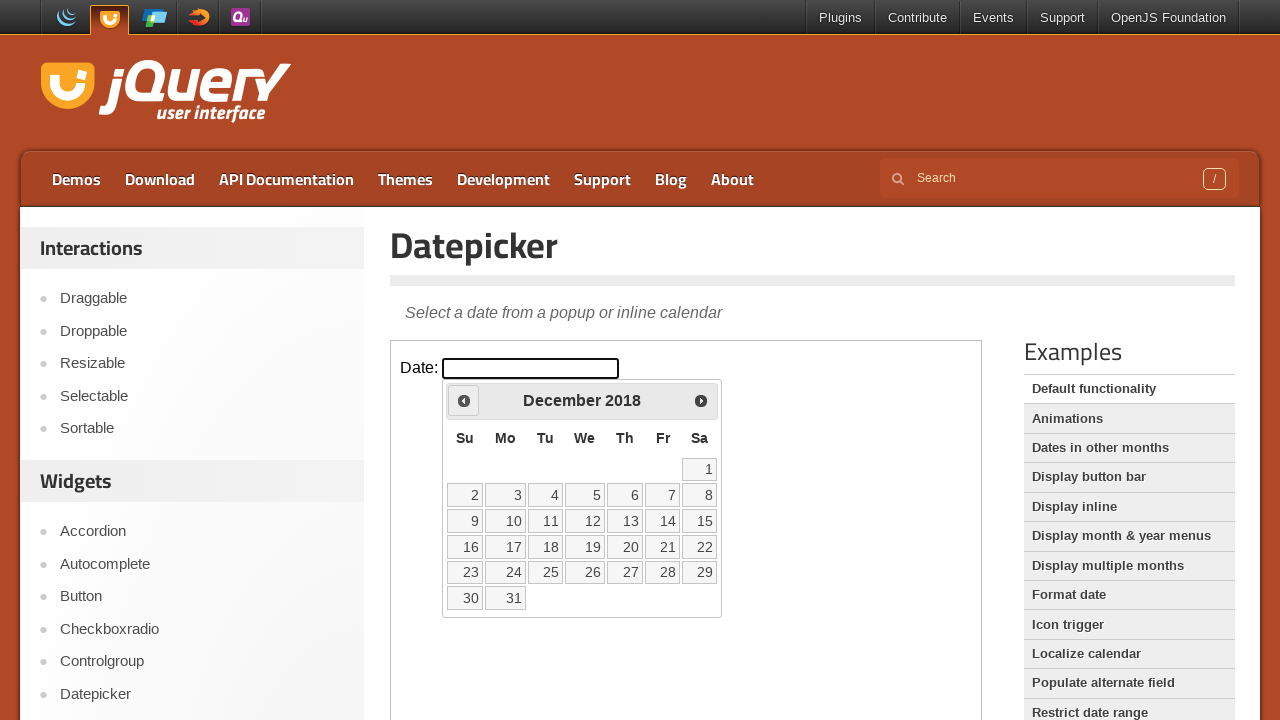

Clicked previous month button (iteration 87 of 96) to navigate backwards at (464, 400) on iframe >> nth=0 >> internal:control=enter-frame >> xpath=//*[@id="ui-datepicker-
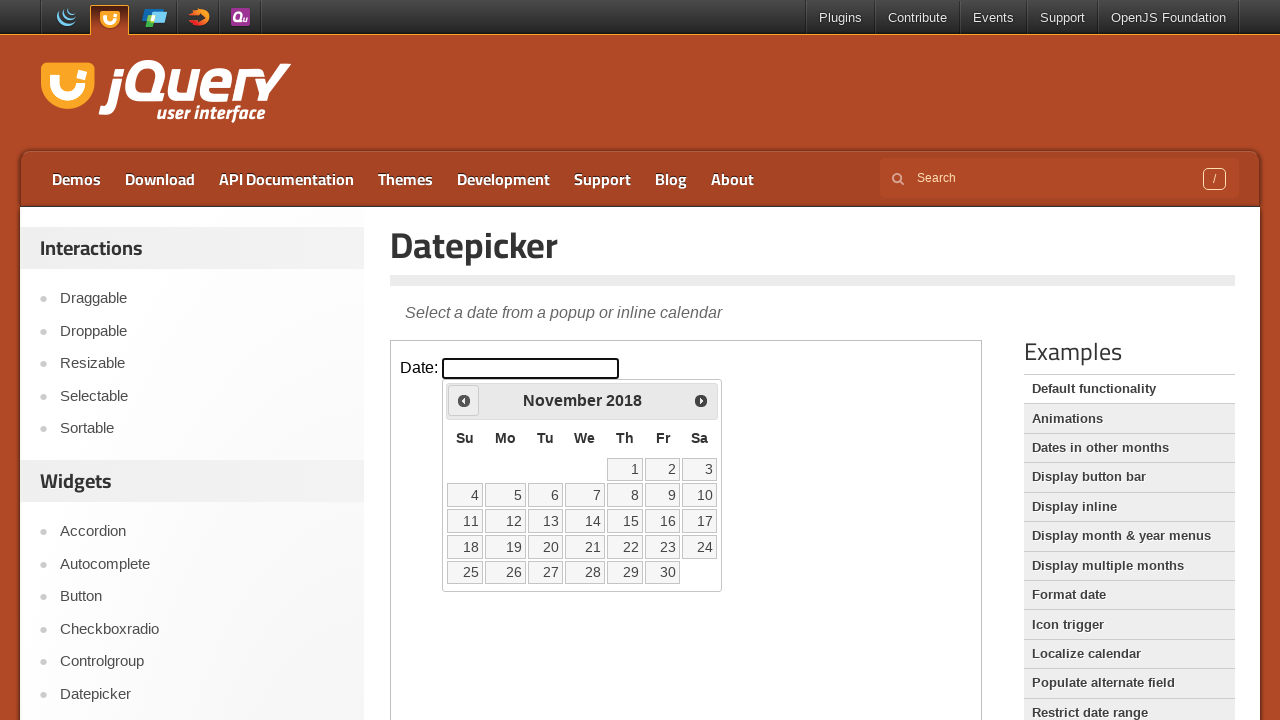

Clicked previous month button (iteration 88 of 96) to navigate backwards at (464, 400) on iframe >> nth=0 >> internal:control=enter-frame >> xpath=//*[@id="ui-datepicker-
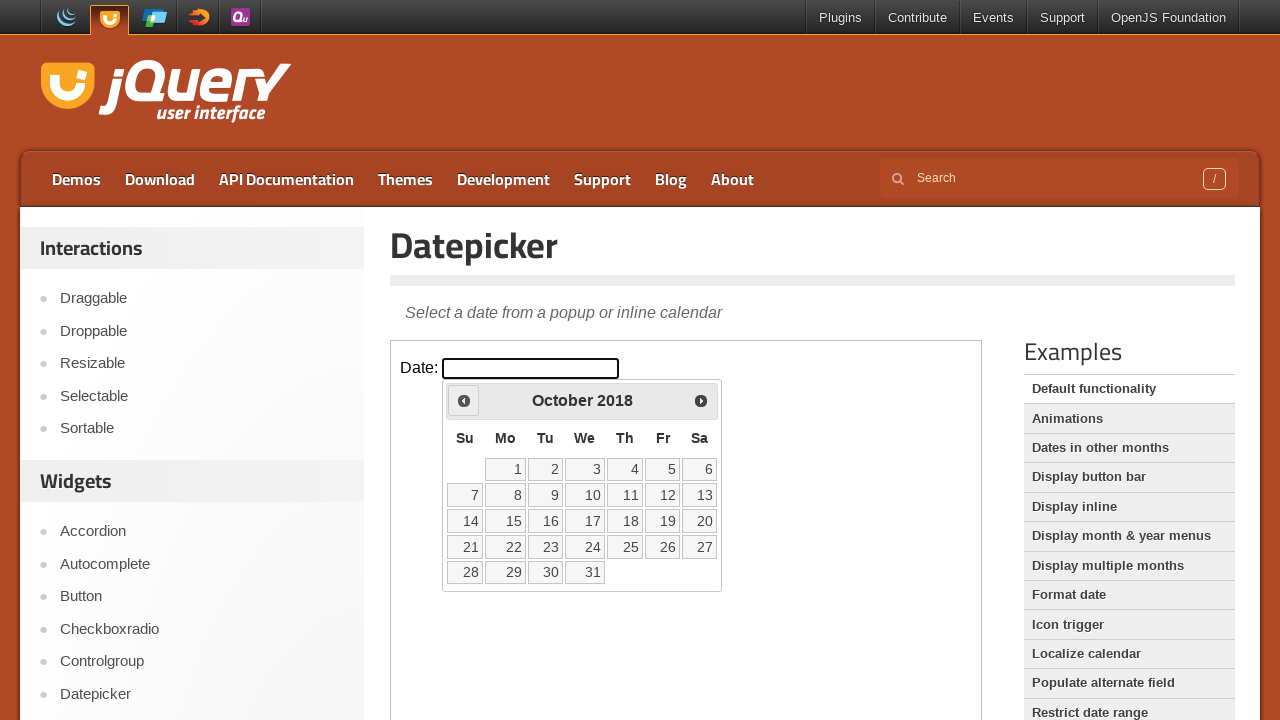

Clicked previous month button (iteration 89 of 96) to navigate backwards at (464, 400) on iframe >> nth=0 >> internal:control=enter-frame >> xpath=//*[@id="ui-datepicker-
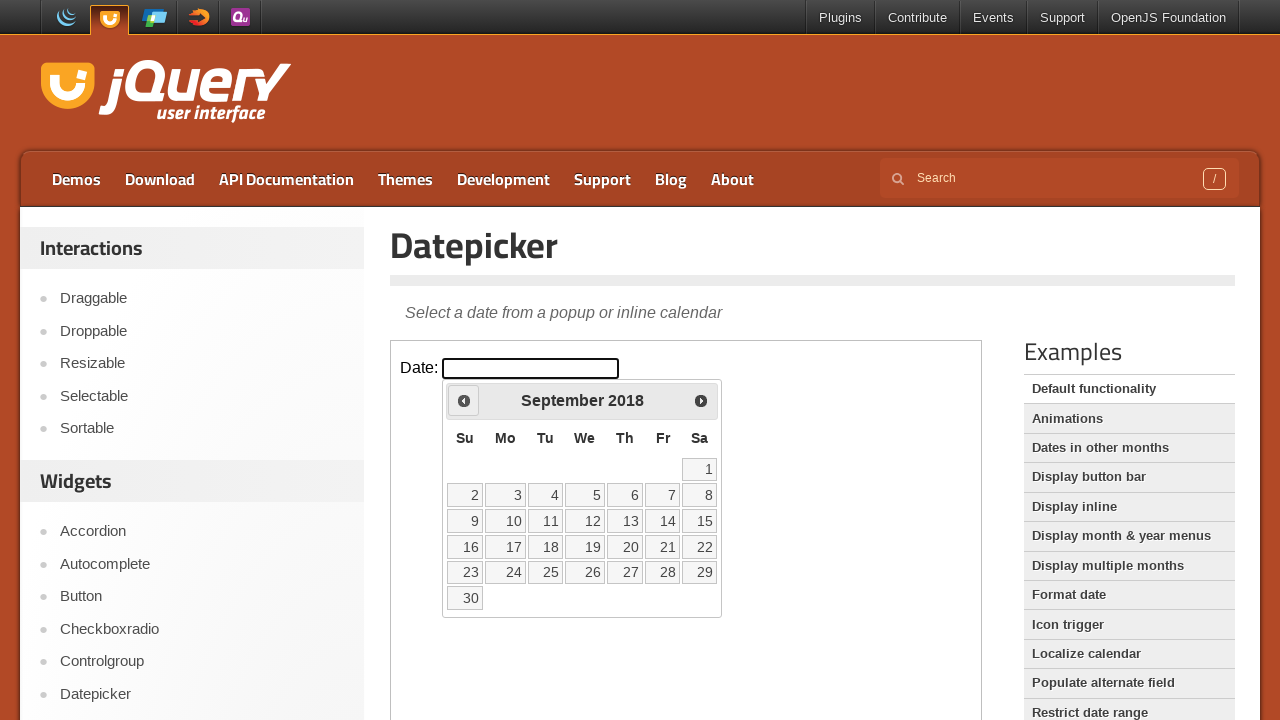

Clicked previous month button (iteration 90 of 96) to navigate backwards at (464, 400) on iframe >> nth=0 >> internal:control=enter-frame >> xpath=//*[@id="ui-datepicker-
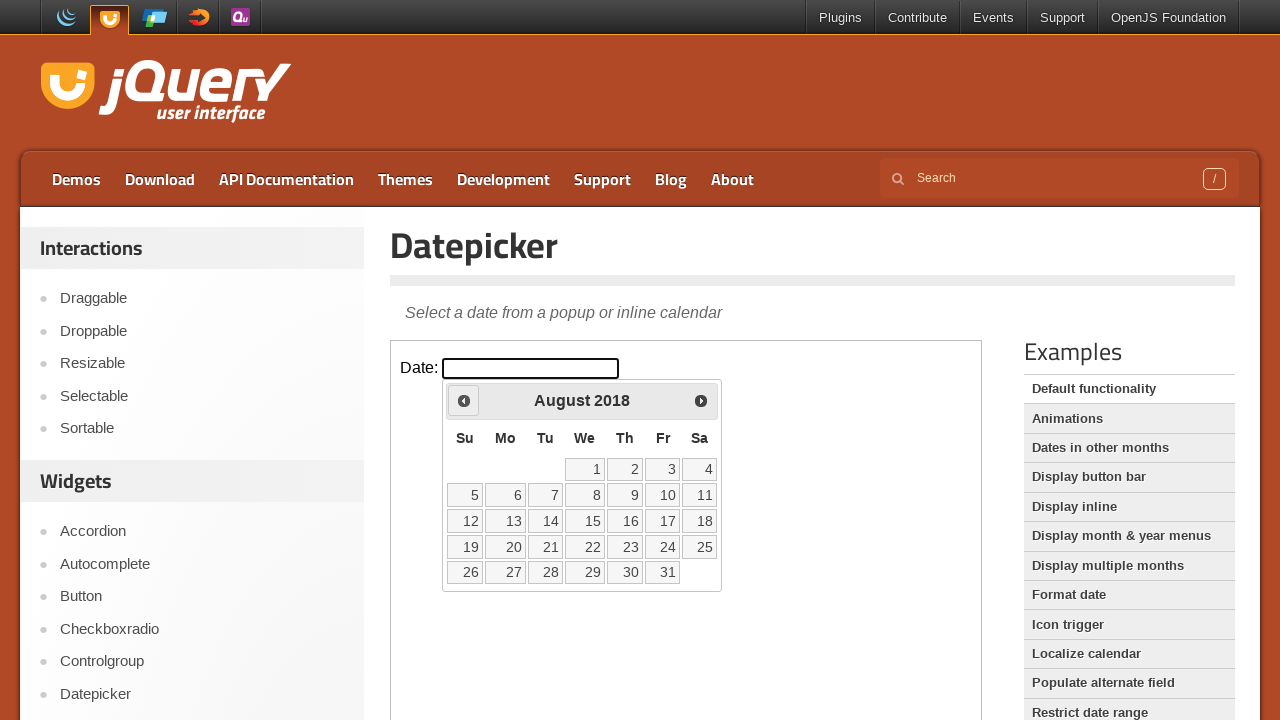

Clicked previous month button (iteration 91 of 96) to navigate backwards at (464, 400) on iframe >> nth=0 >> internal:control=enter-frame >> xpath=//*[@id="ui-datepicker-
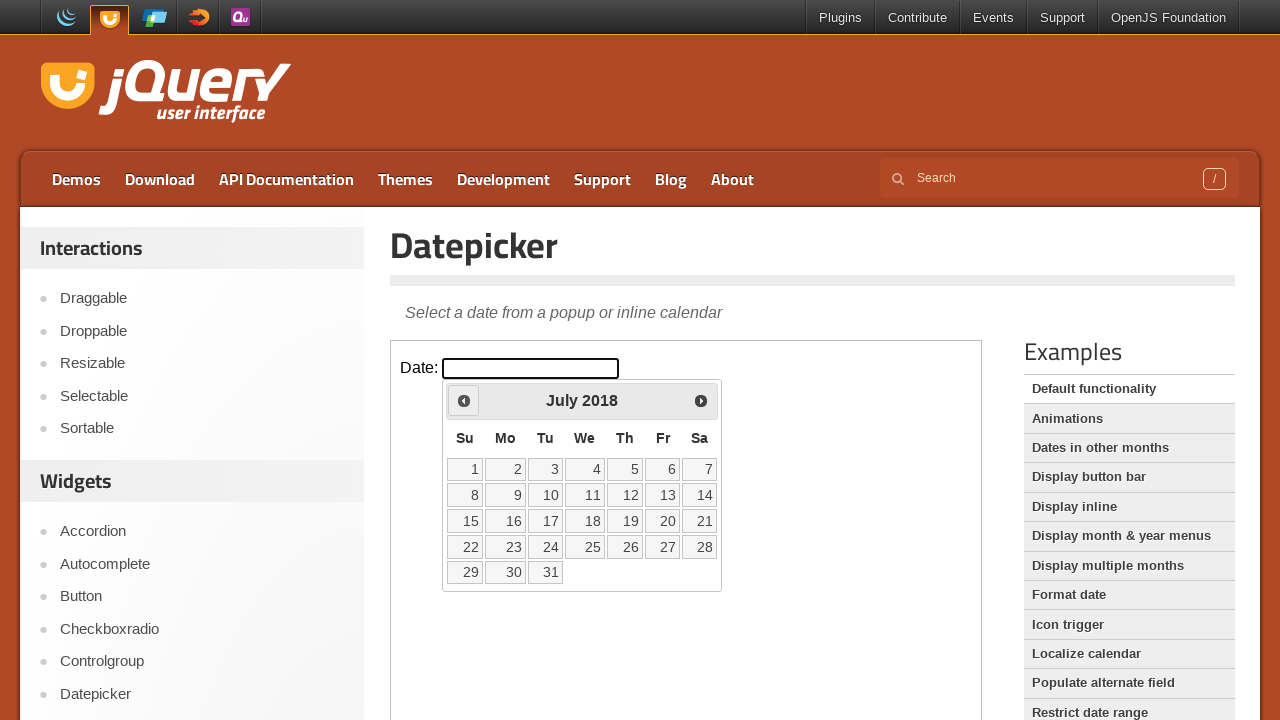

Clicked previous month button (iteration 92 of 96) to navigate backwards at (464, 400) on iframe >> nth=0 >> internal:control=enter-frame >> xpath=//*[@id="ui-datepicker-
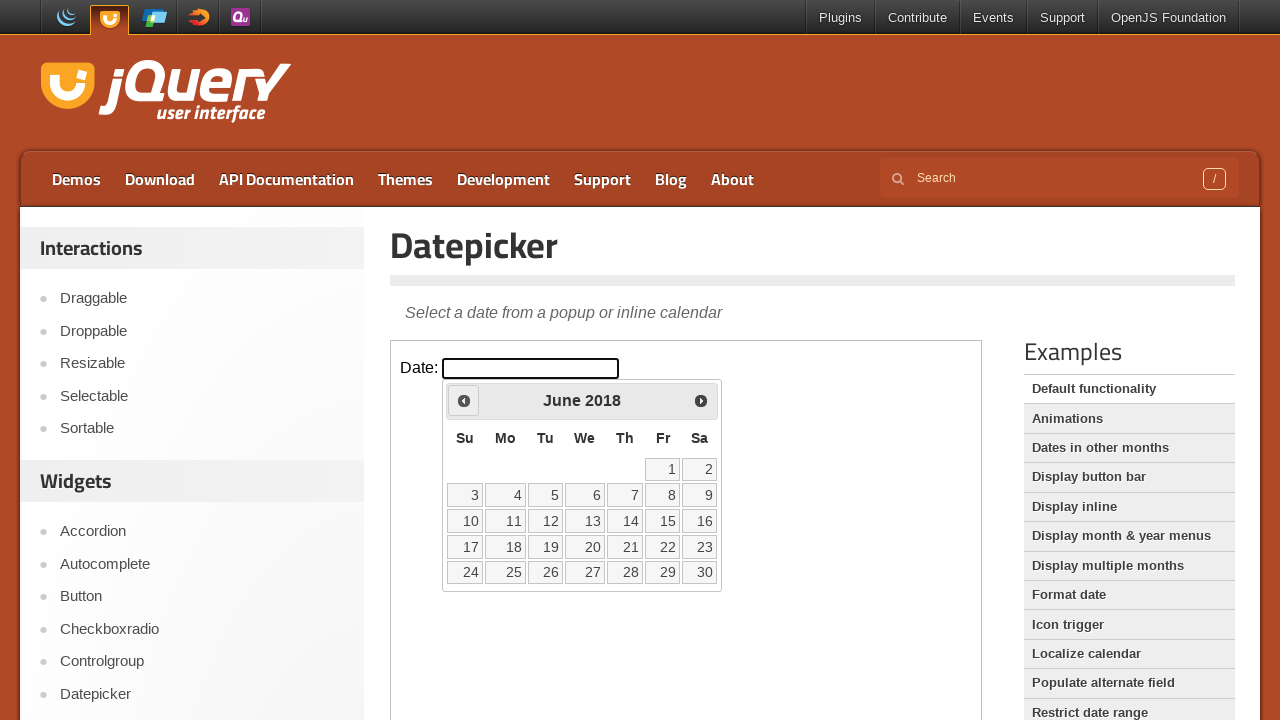

Clicked previous month button (iteration 93 of 96) to navigate backwards at (464, 400) on iframe >> nth=0 >> internal:control=enter-frame >> xpath=//*[@id="ui-datepicker-
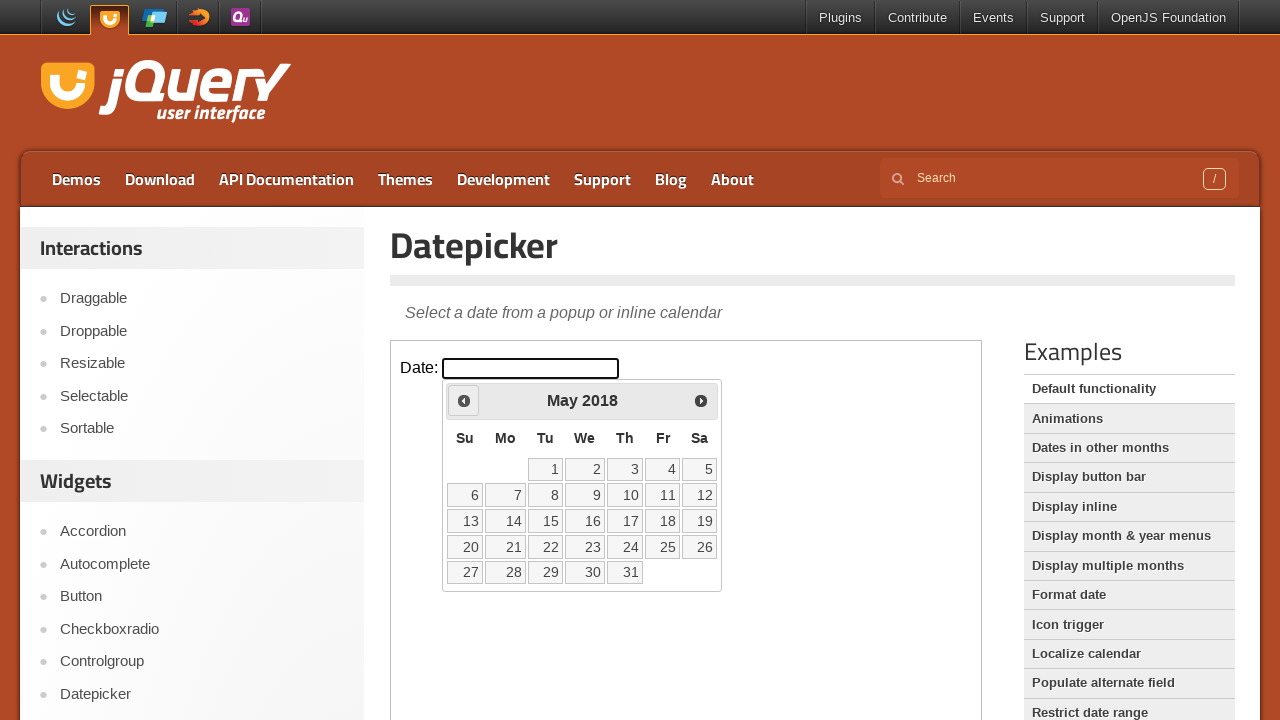

Clicked previous month button (iteration 94 of 96) to navigate backwards at (464, 400) on iframe >> nth=0 >> internal:control=enter-frame >> xpath=//*[@id="ui-datepicker-
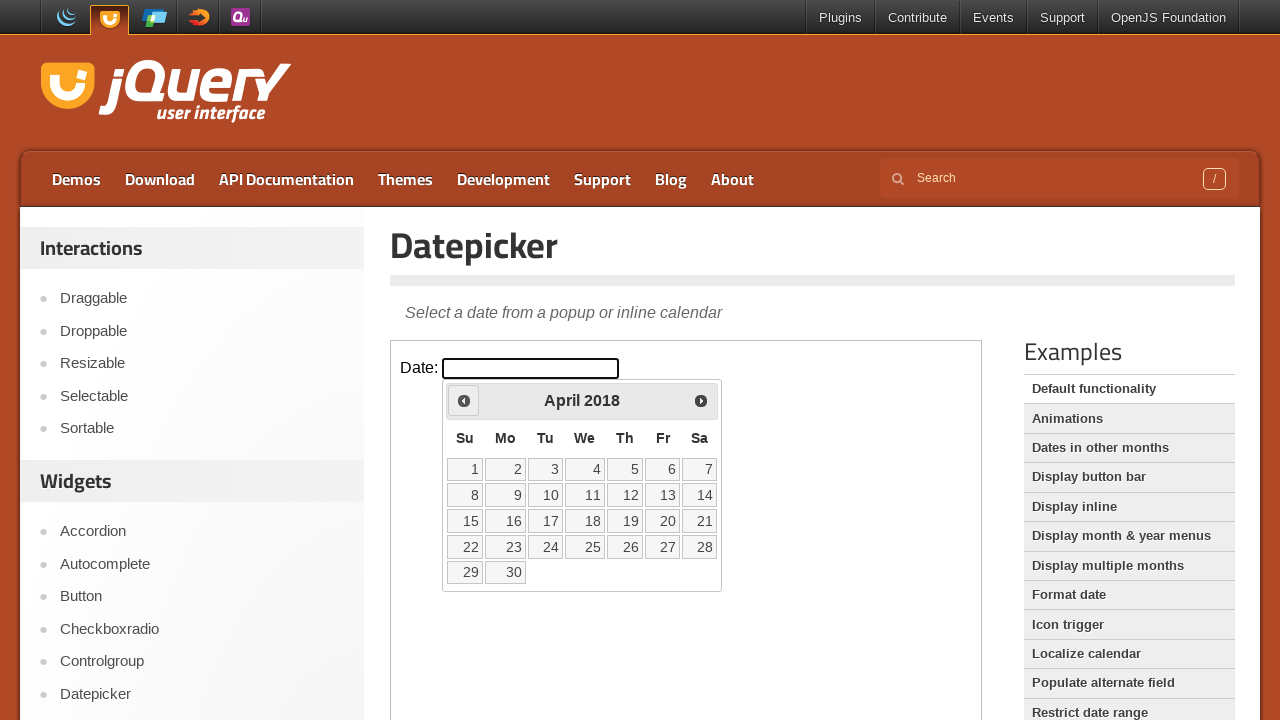

Clicked previous month button (iteration 95 of 96) to navigate backwards at (464, 400) on iframe >> nth=0 >> internal:control=enter-frame >> xpath=//*[@id="ui-datepicker-
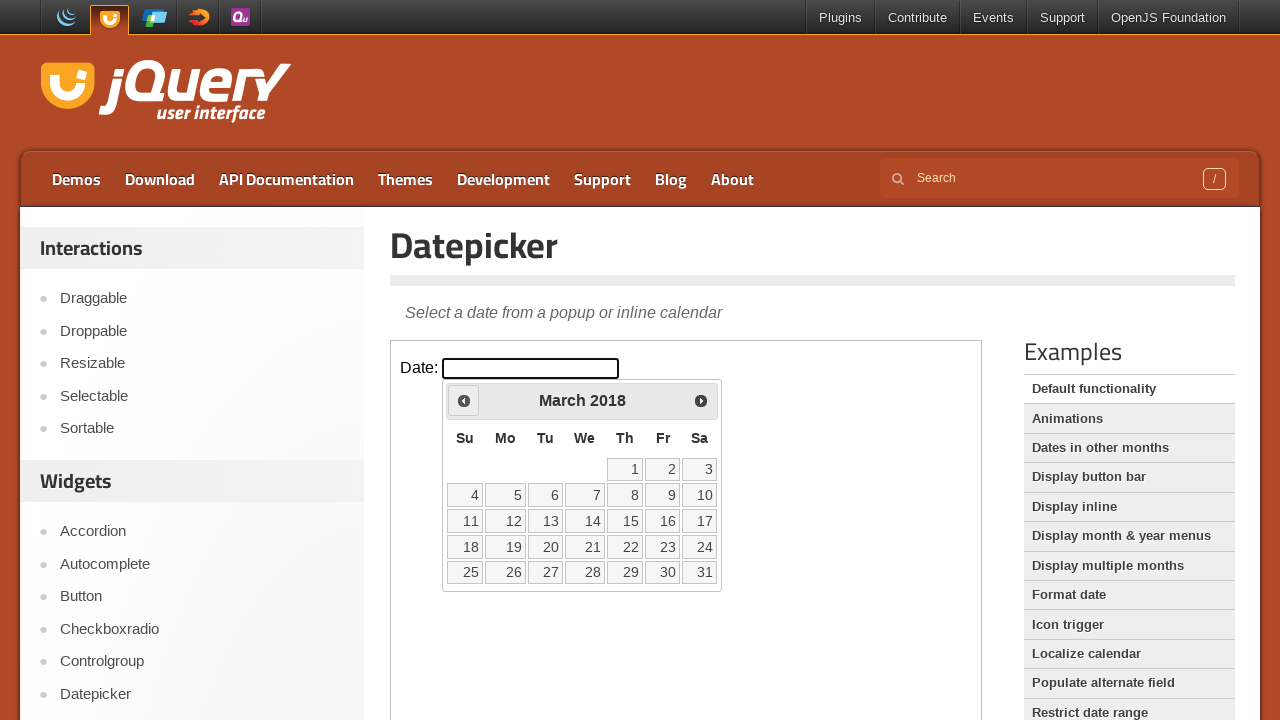

Clicked previous month button (iteration 96 of 96) to navigate backwards at (464, 400) on iframe >> nth=0 >> internal:control=enter-frame >> xpath=//*[@id="ui-datepicker-
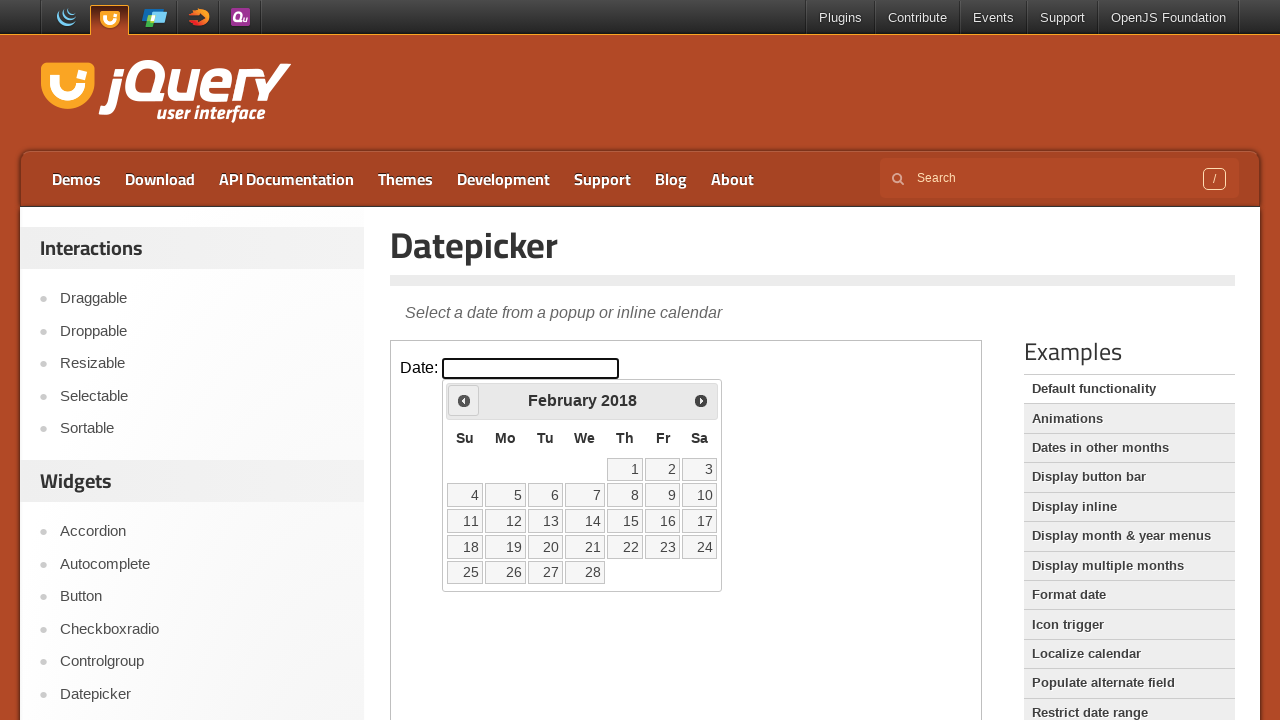

Clicked on day 16 to select the target date at (663, 521) on iframe >> nth=0 >> internal:control=enter-frame >> internal:text="16"s
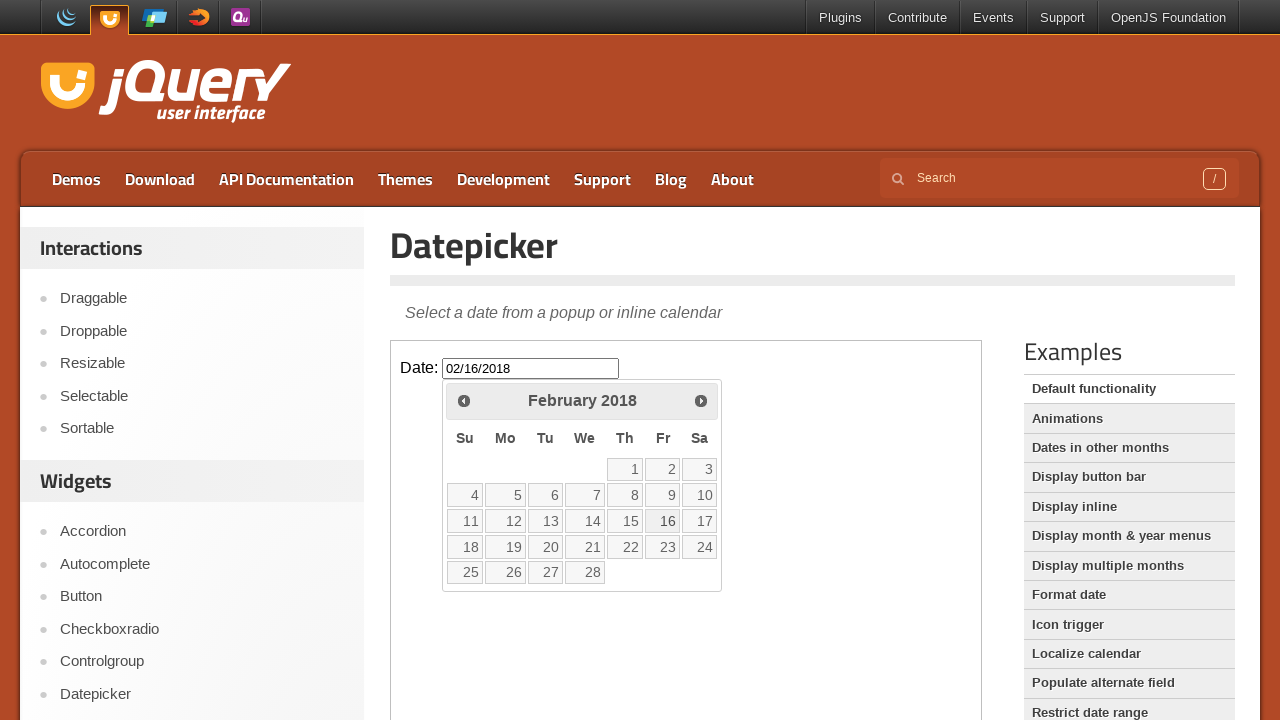

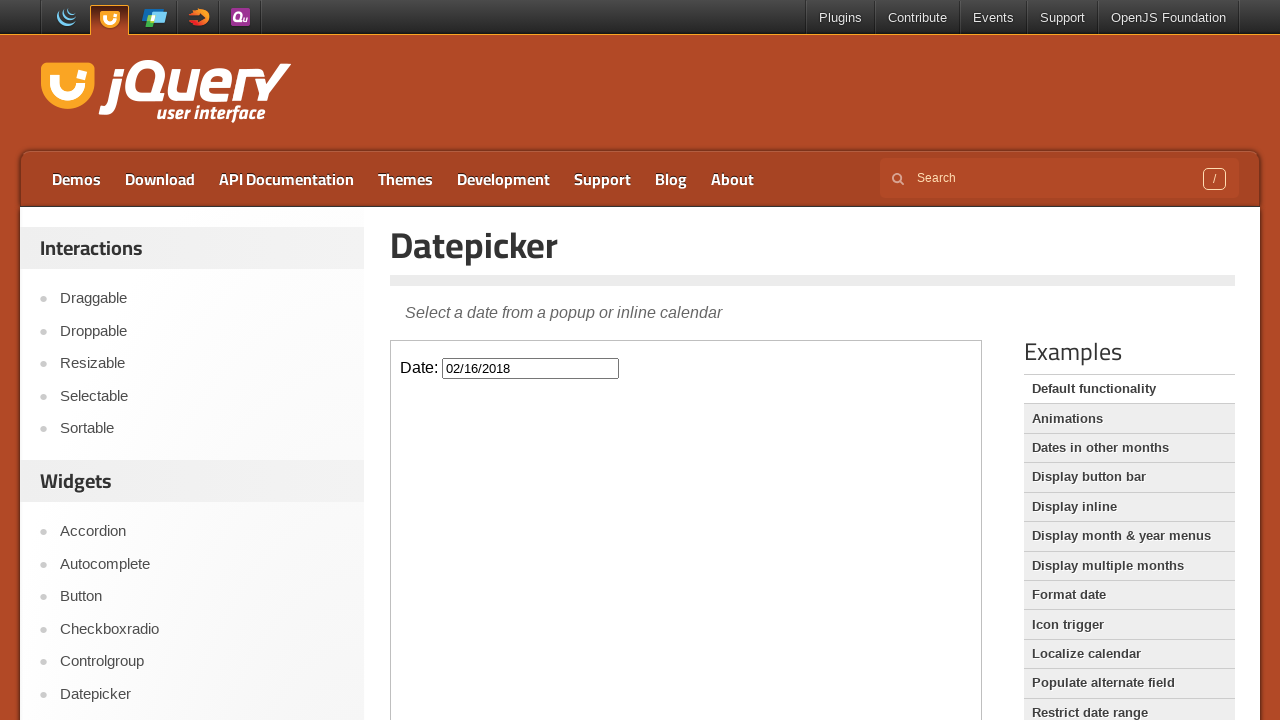